Tests filling out a large form by entering text into all input fields and clicking the submit button

Starting URL: http://suninjuly.github.io/huge_form.html

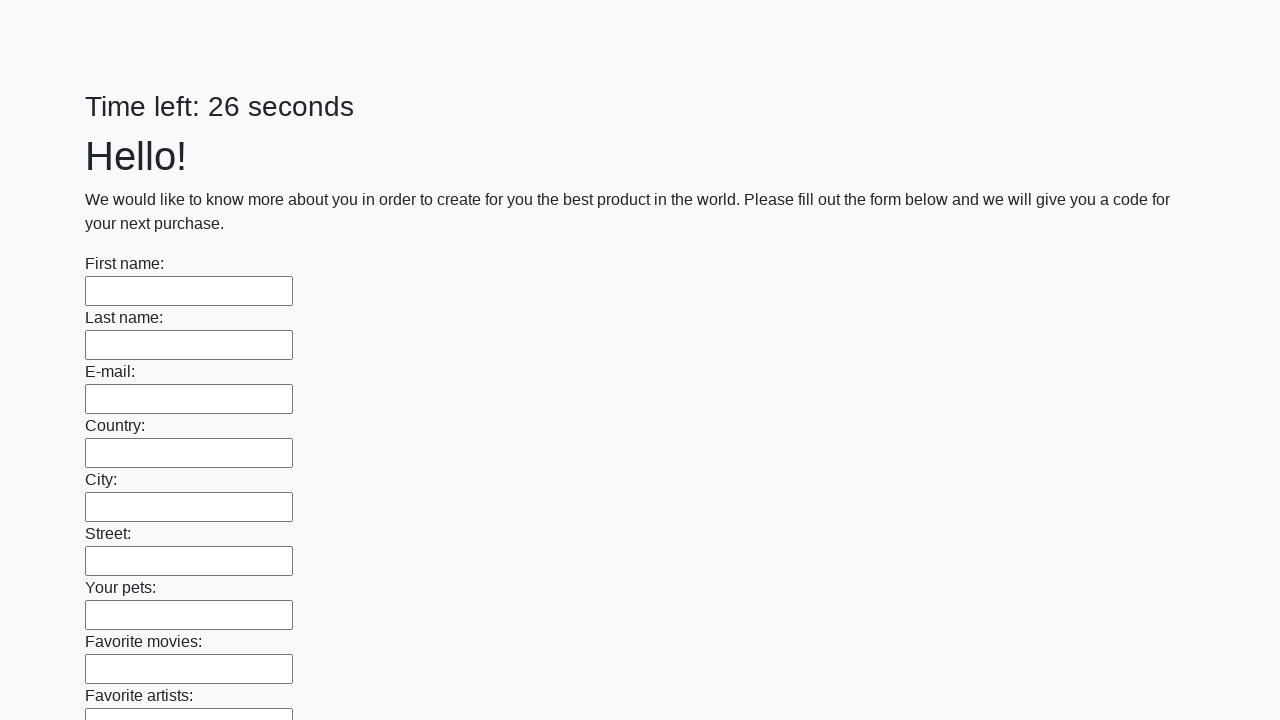

Located all input elements on the huge form
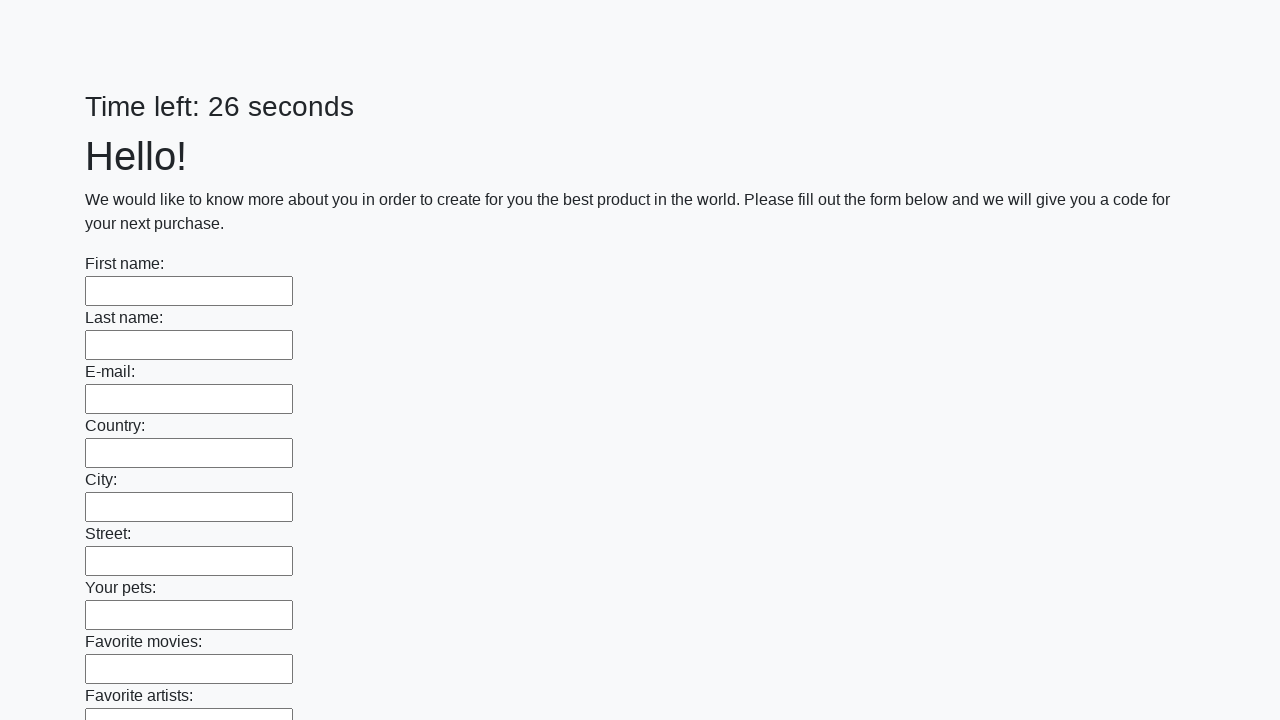

Filled input field with text 'Мой ответ' on input >> nth=0
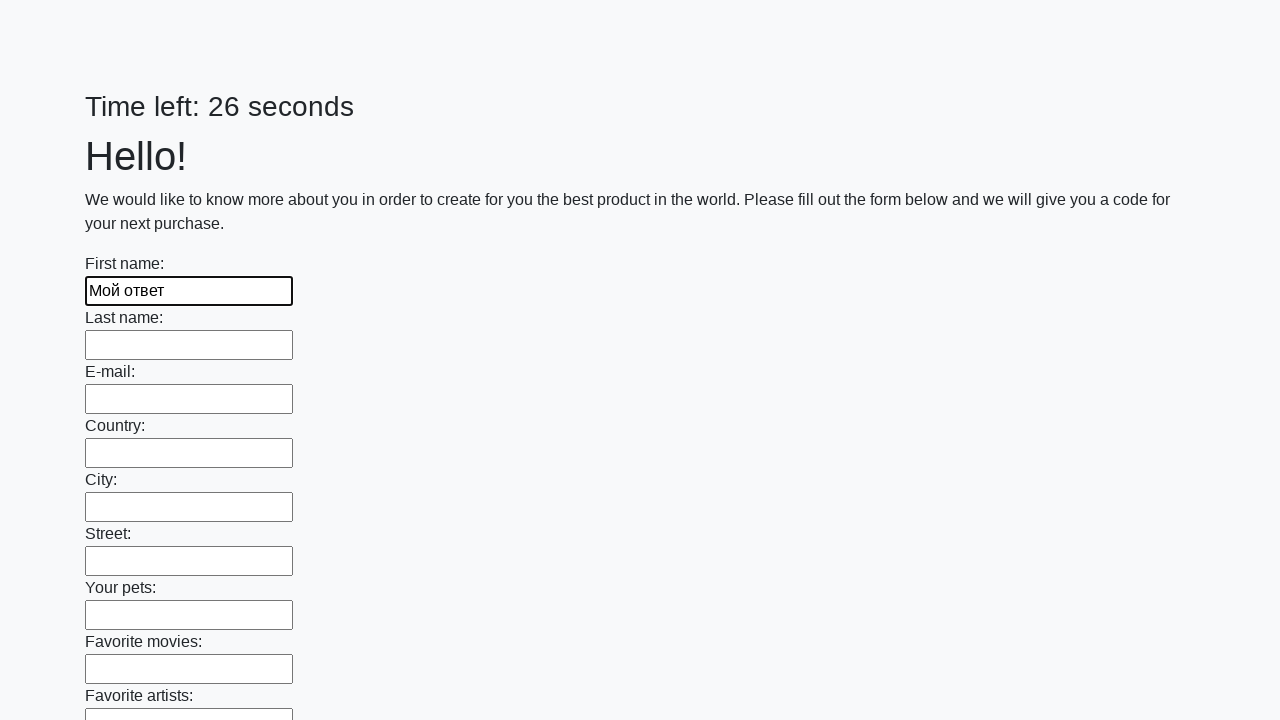

Filled input field with text 'Мой ответ' on input >> nth=1
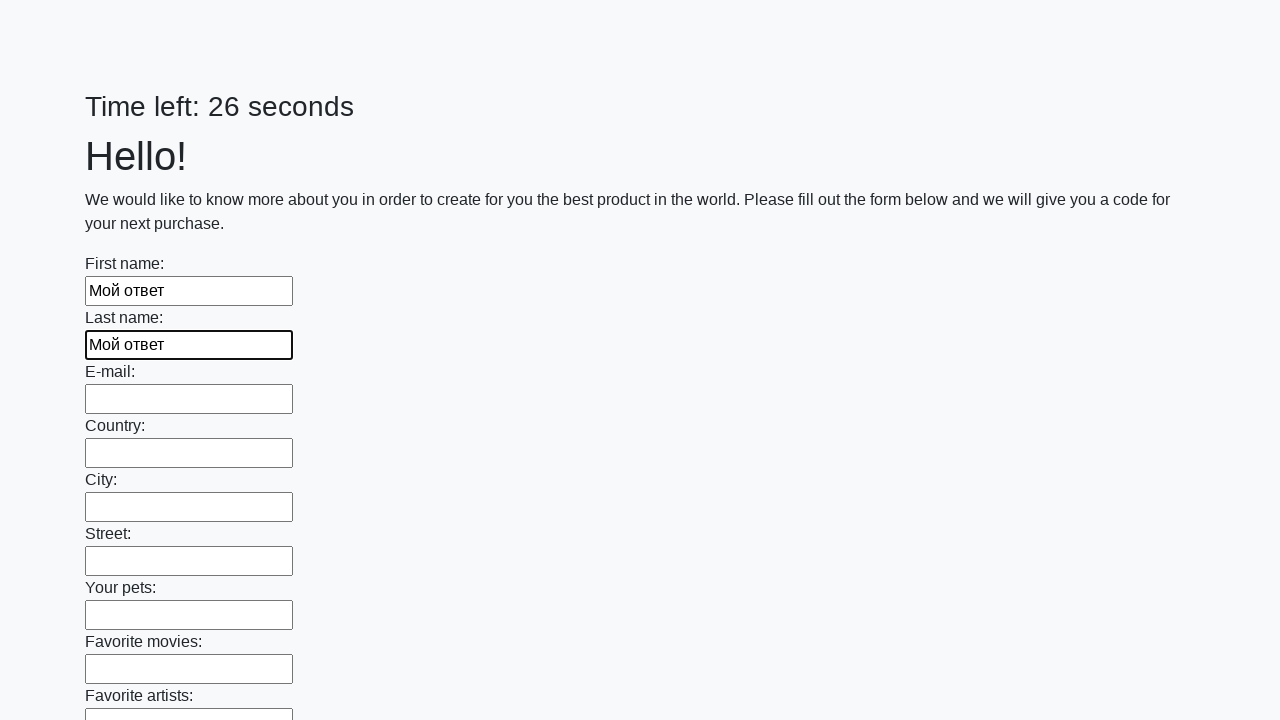

Filled input field with text 'Мой ответ' on input >> nth=2
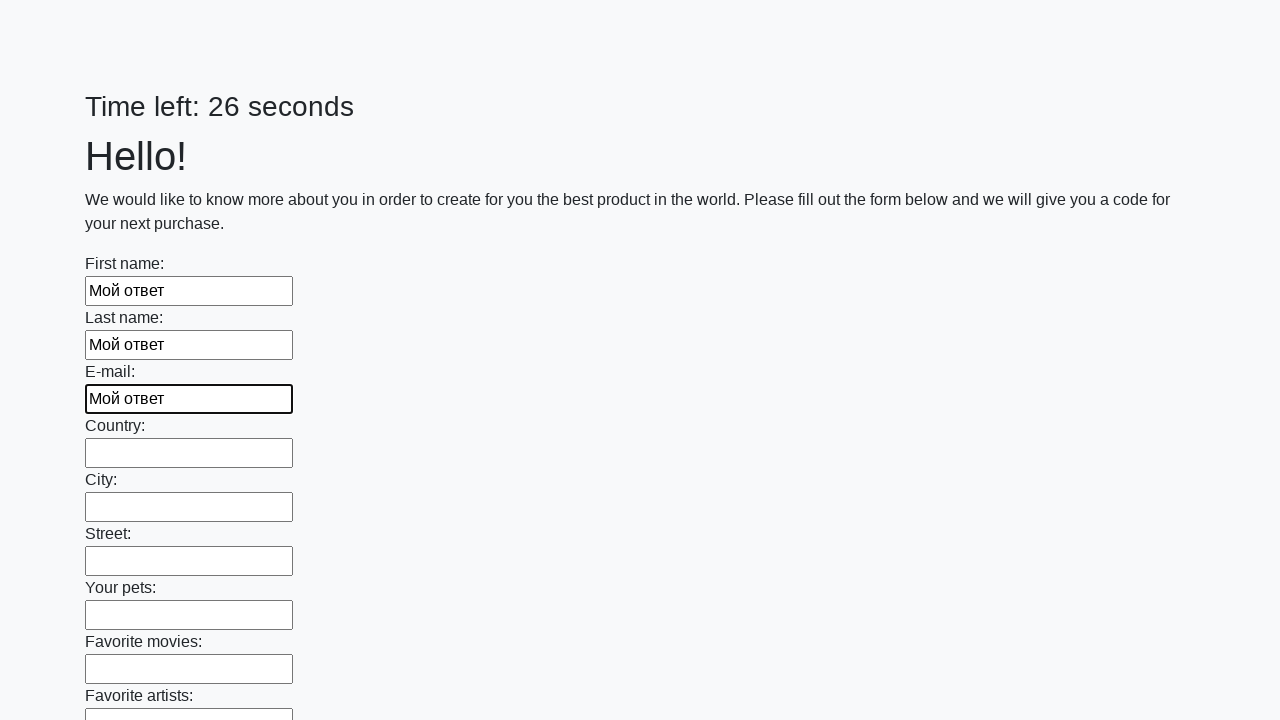

Filled input field with text 'Мой ответ' on input >> nth=3
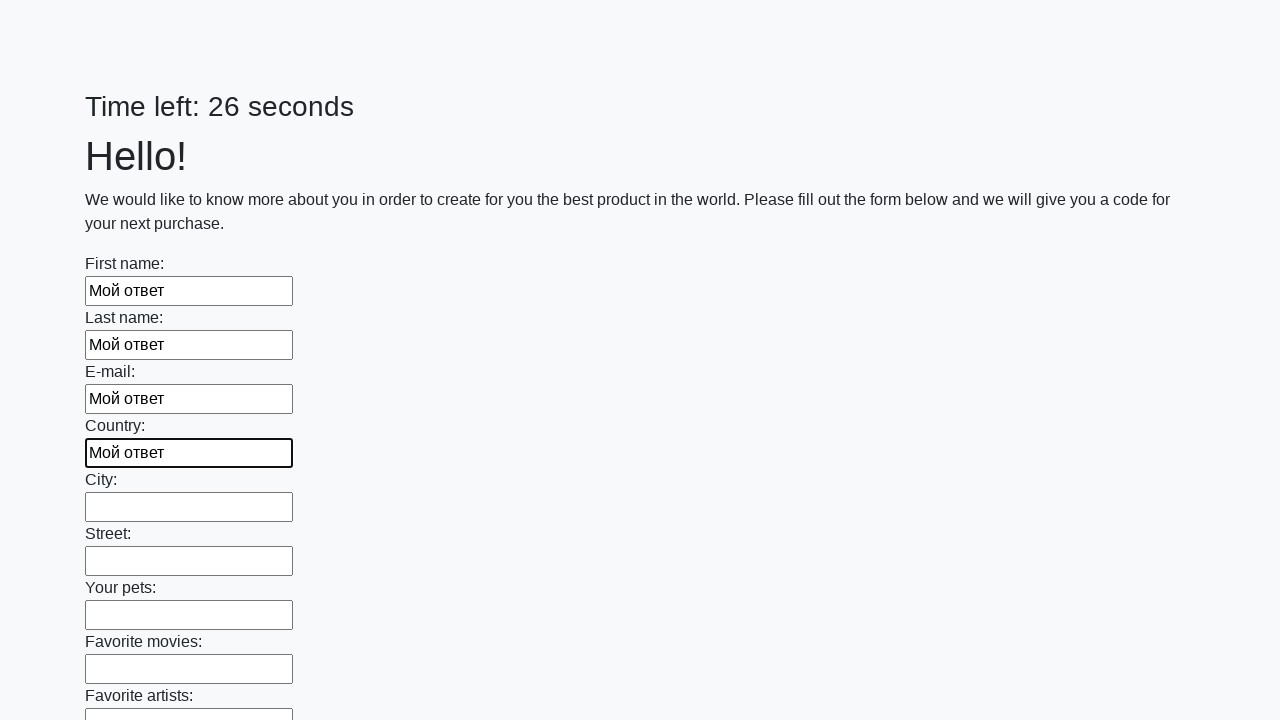

Filled input field with text 'Мой ответ' on input >> nth=4
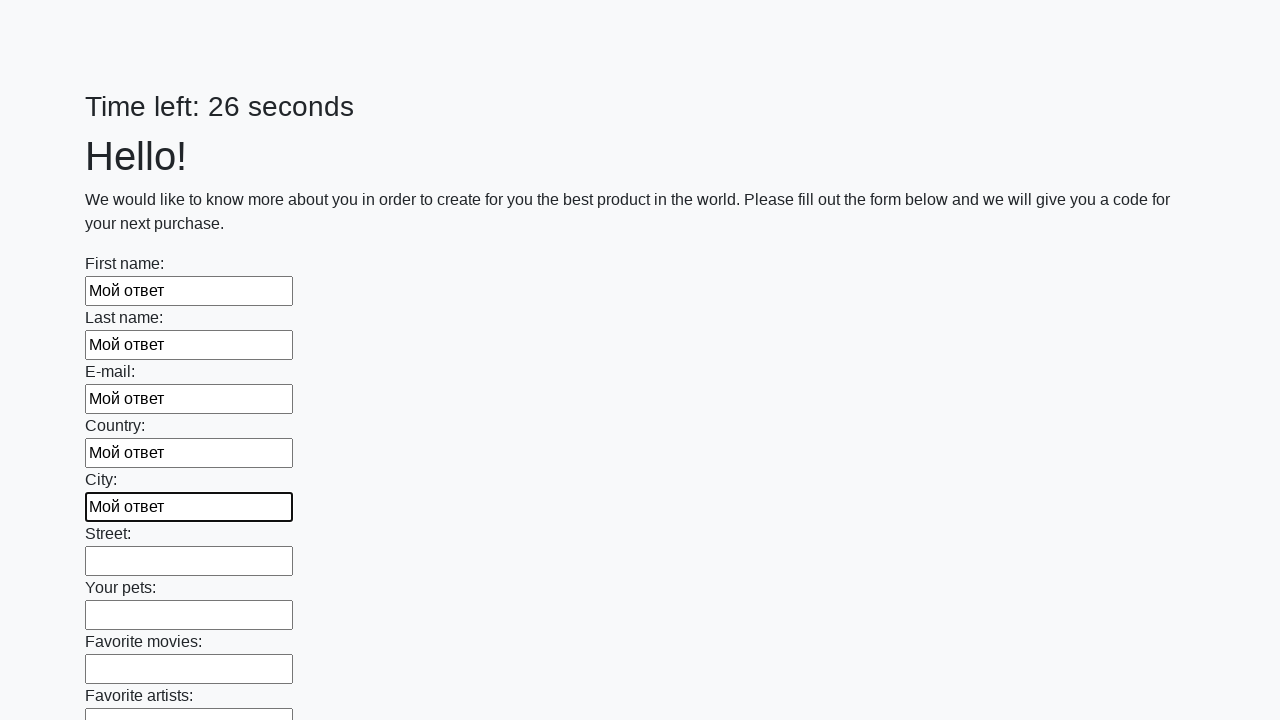

Filled input field with text 'Мой ответ' on input >> nth=5
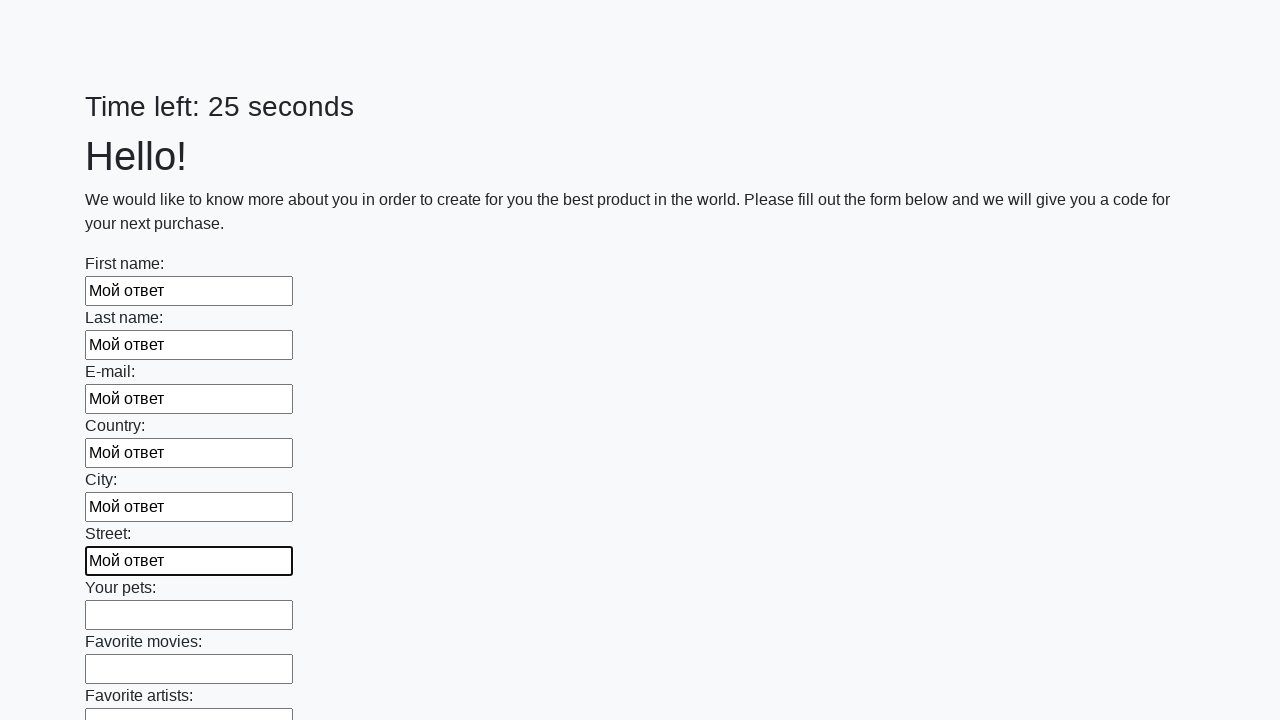

Filled input field with text 'Мой ответ' on input >> nth=6
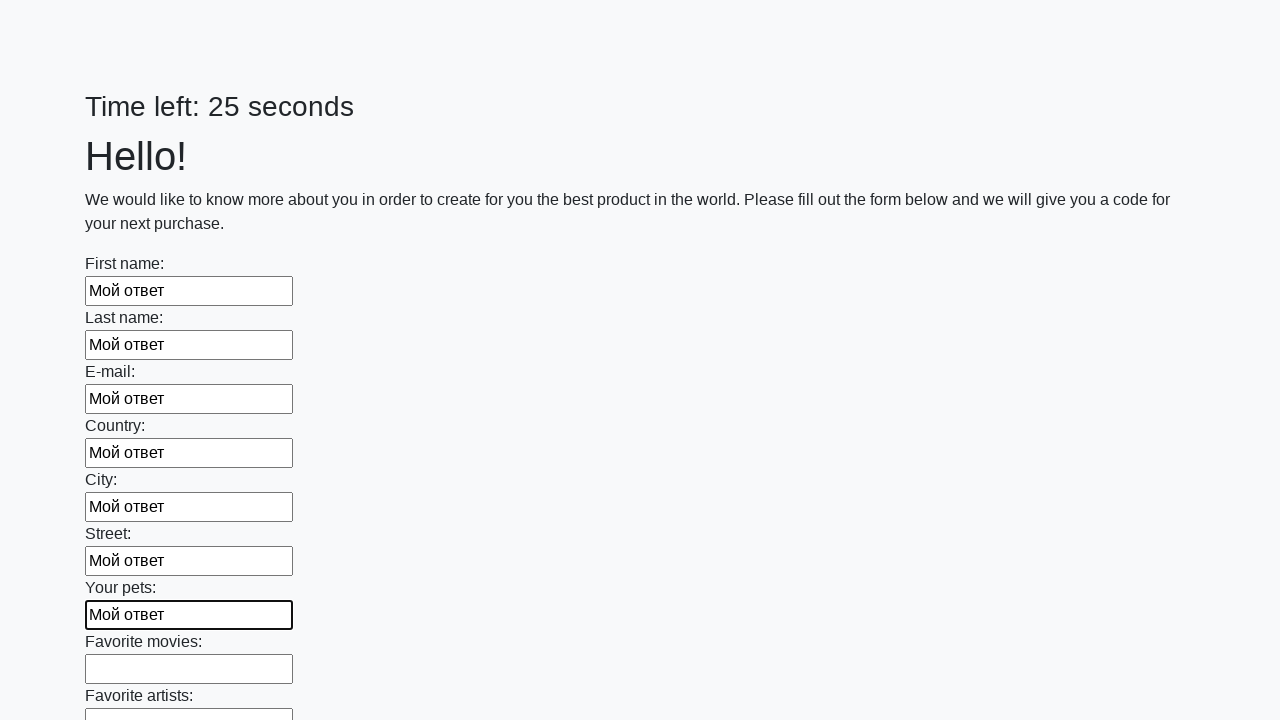

Filled input field with text 'Мой ответ' on input >> nth=7
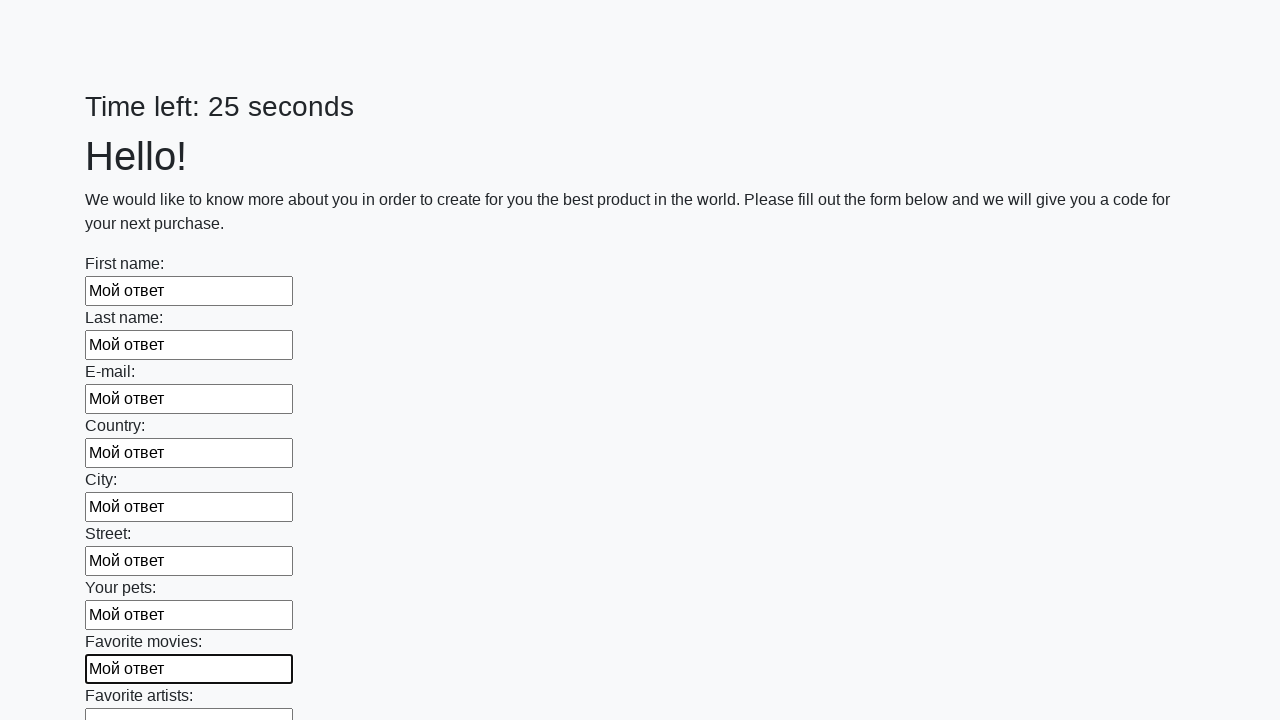

Filled input field with text 'Мой ответ' on input >> nth=8
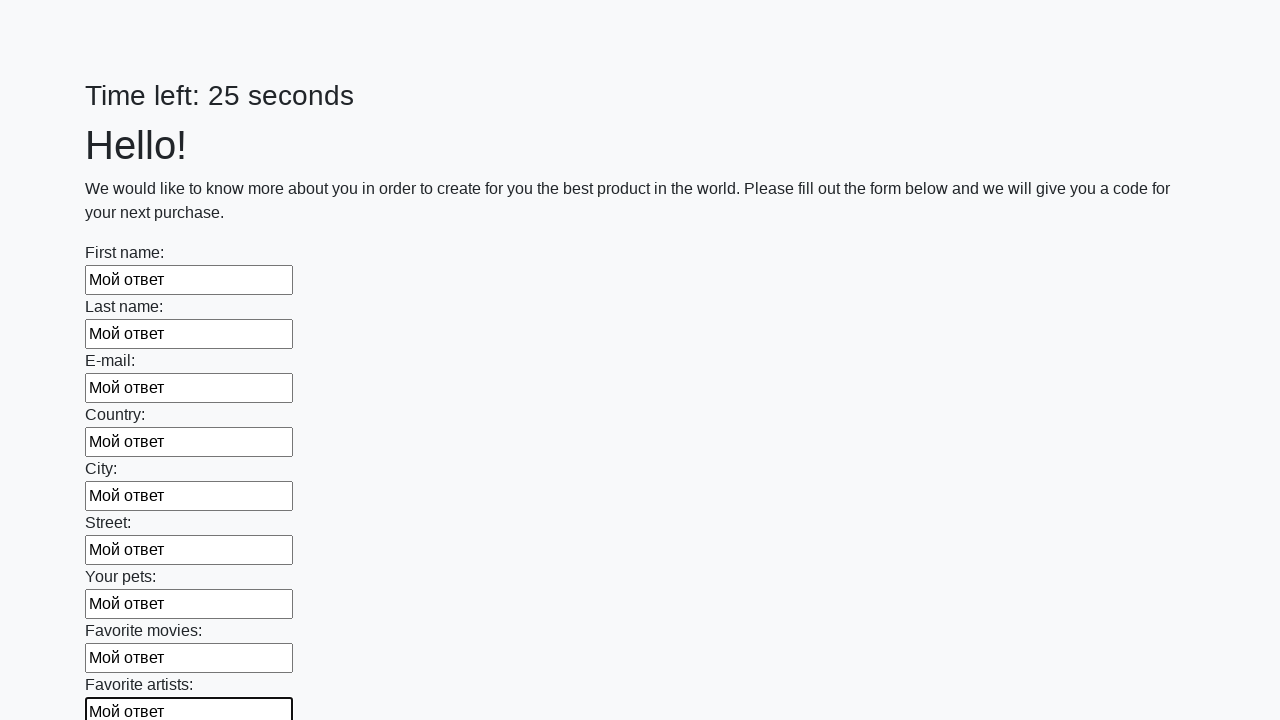

Filled input field with text 'Мой ответ' on input >> nth=9
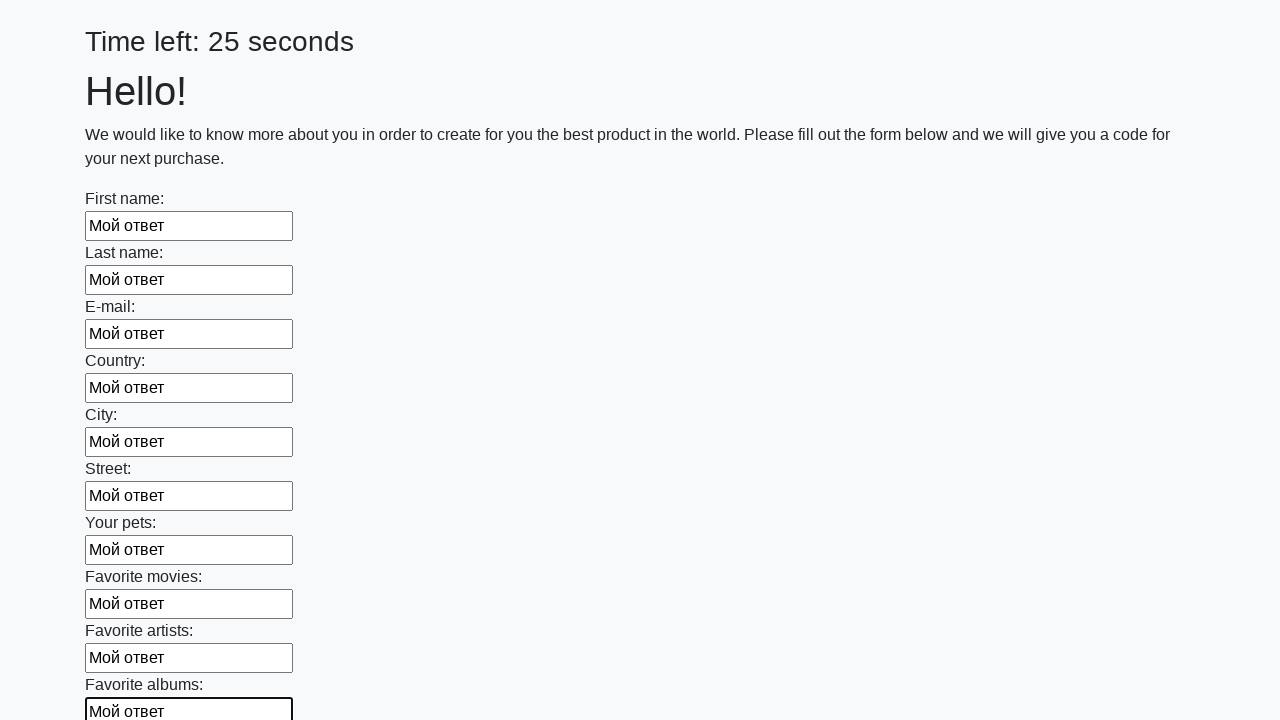

Filled input field with text 'Мой ответ' on input >> nth=10
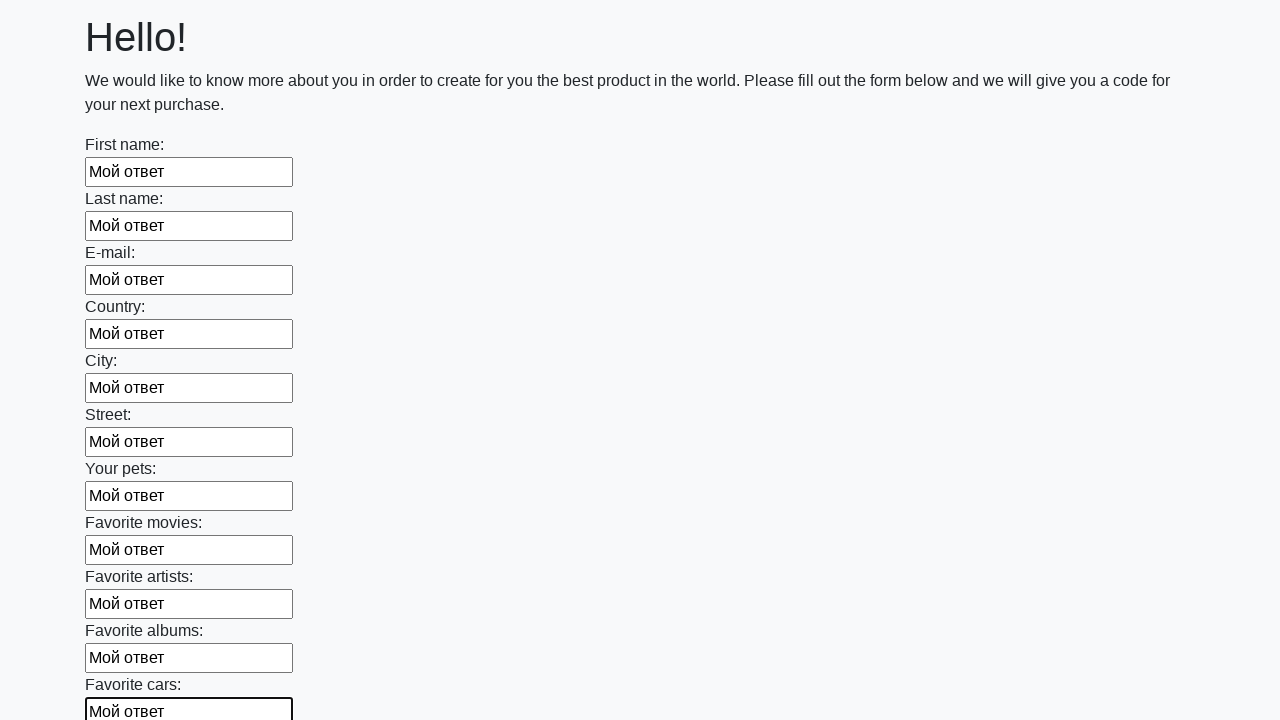

Filled input field with text 'Мой ответ' on input >> nth=11
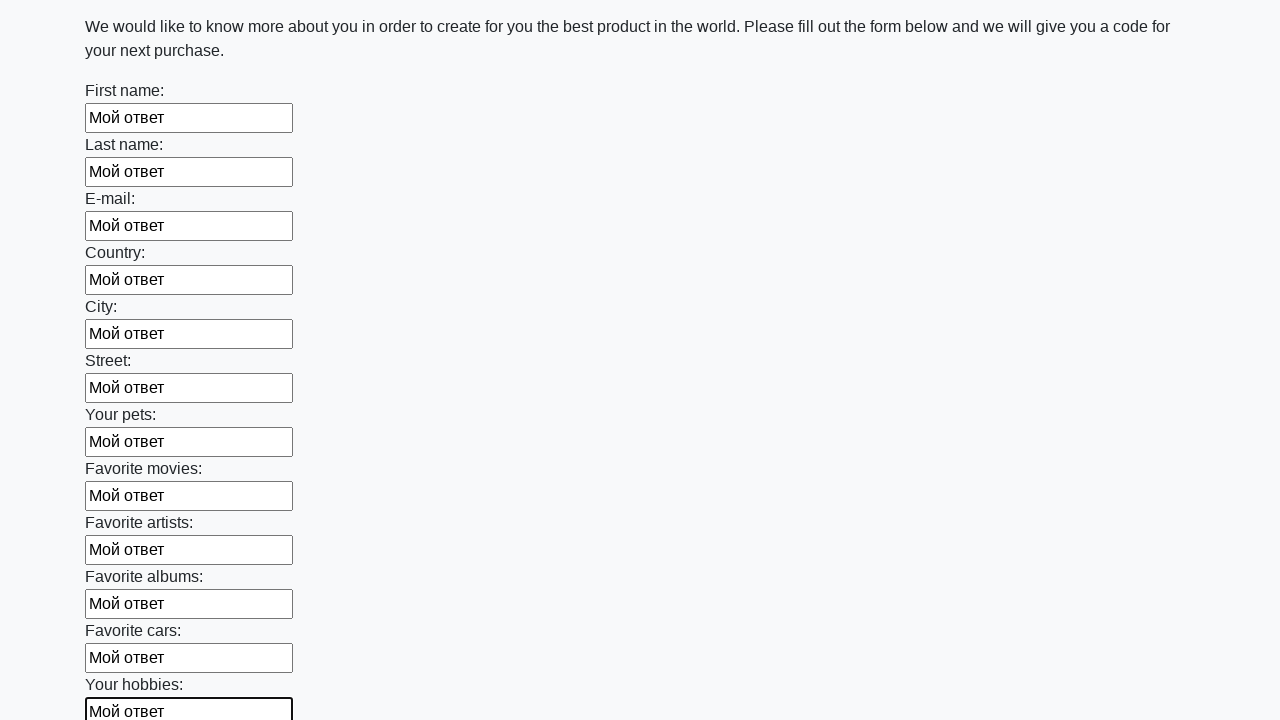

Filled input field with text 'Мой ответ' on input >> nth=12
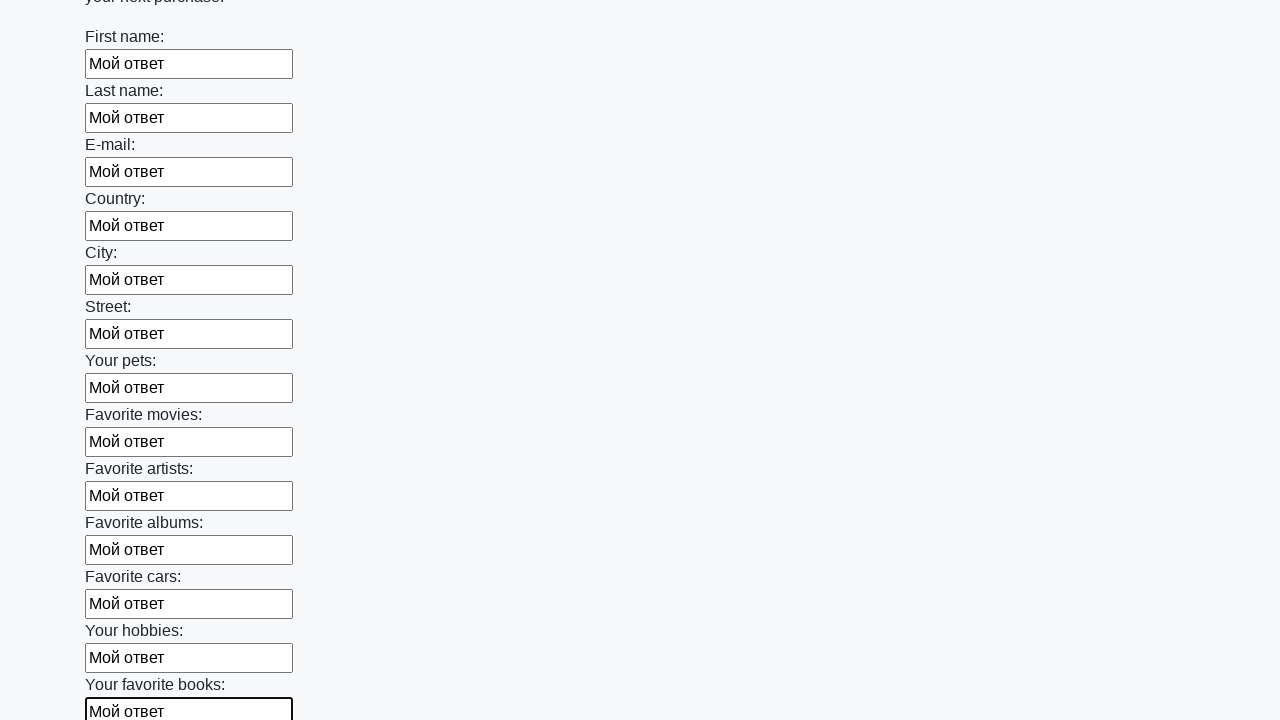

Filled input field with text 'Мой ответ' on input >> nth=13
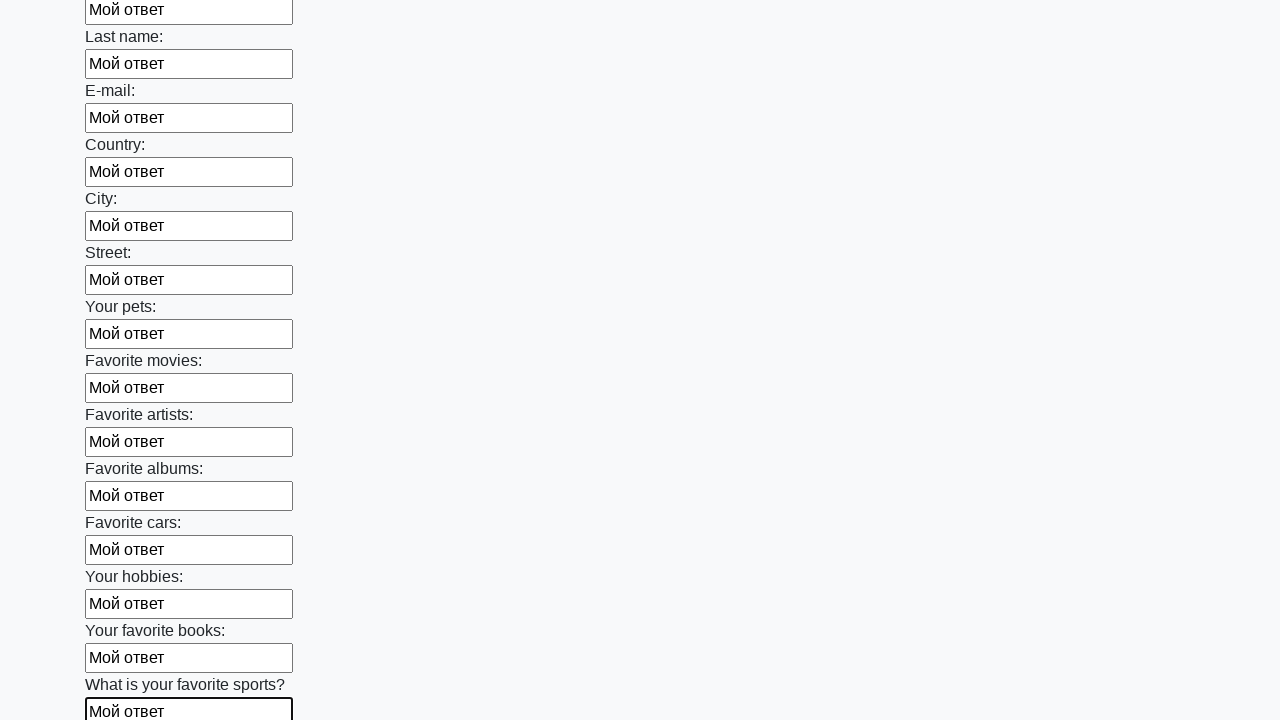

Filled input field with text 'Мой ответ' on input >> nth=14
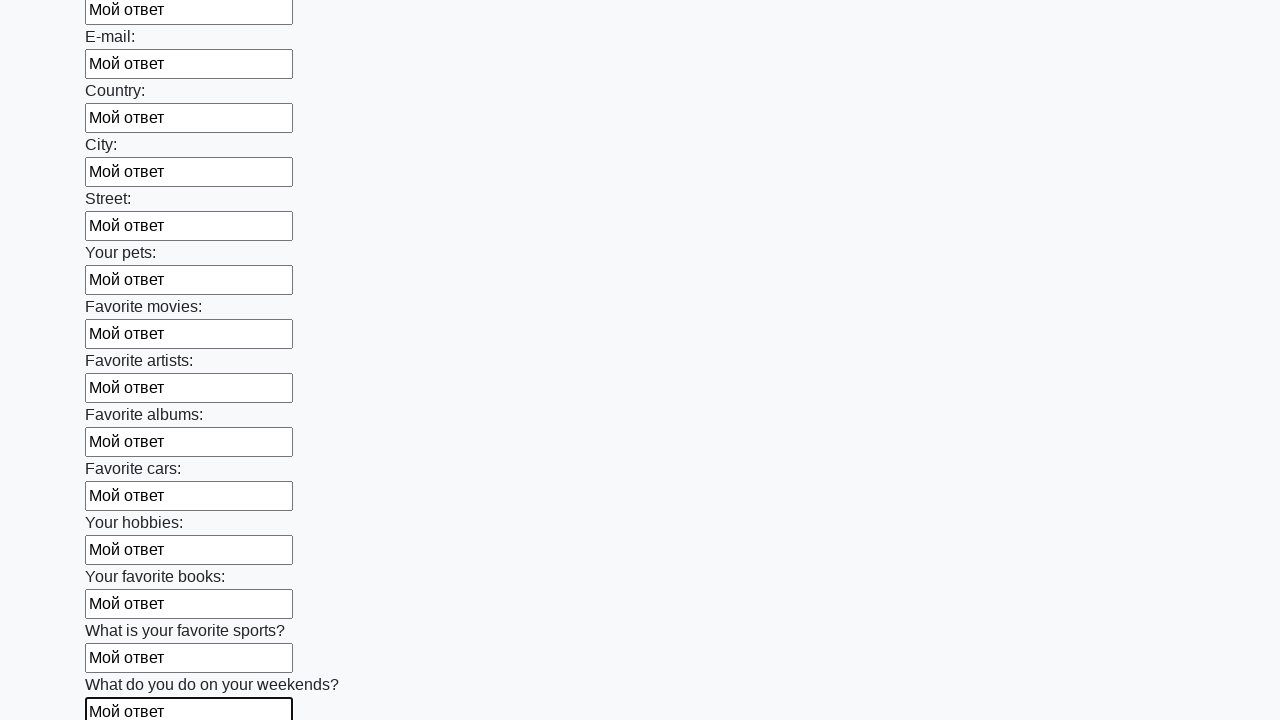

Filled input field with text 'Мой ответ' on input >> nth=15
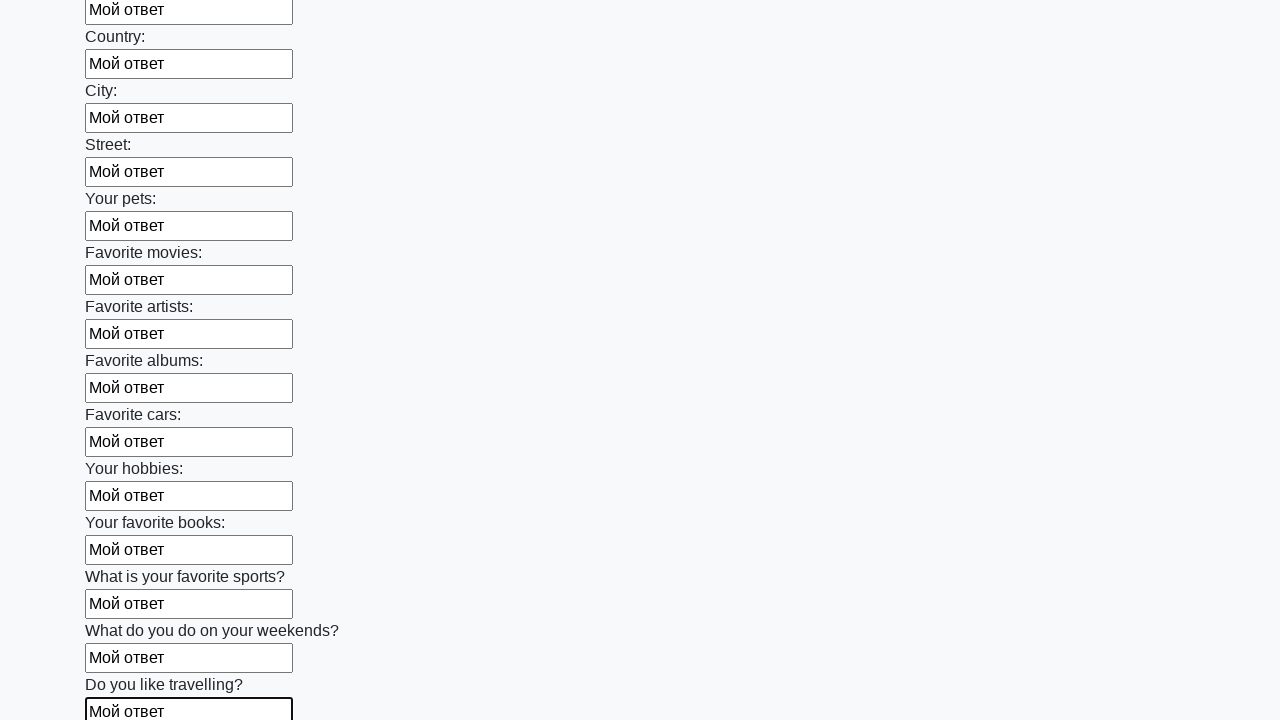

Filled input field with text 'Мой ответ' on input >> nth=16
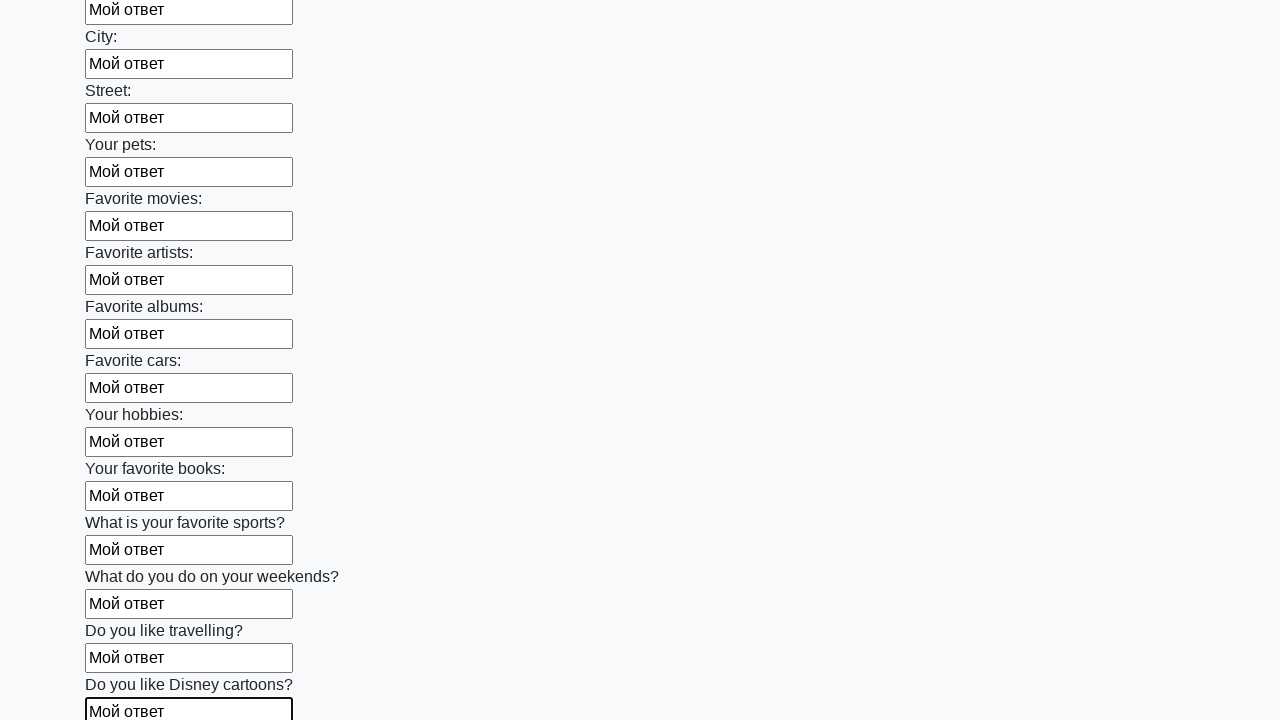

Filled input field with text 'Мой ответ' on input >> nth=17
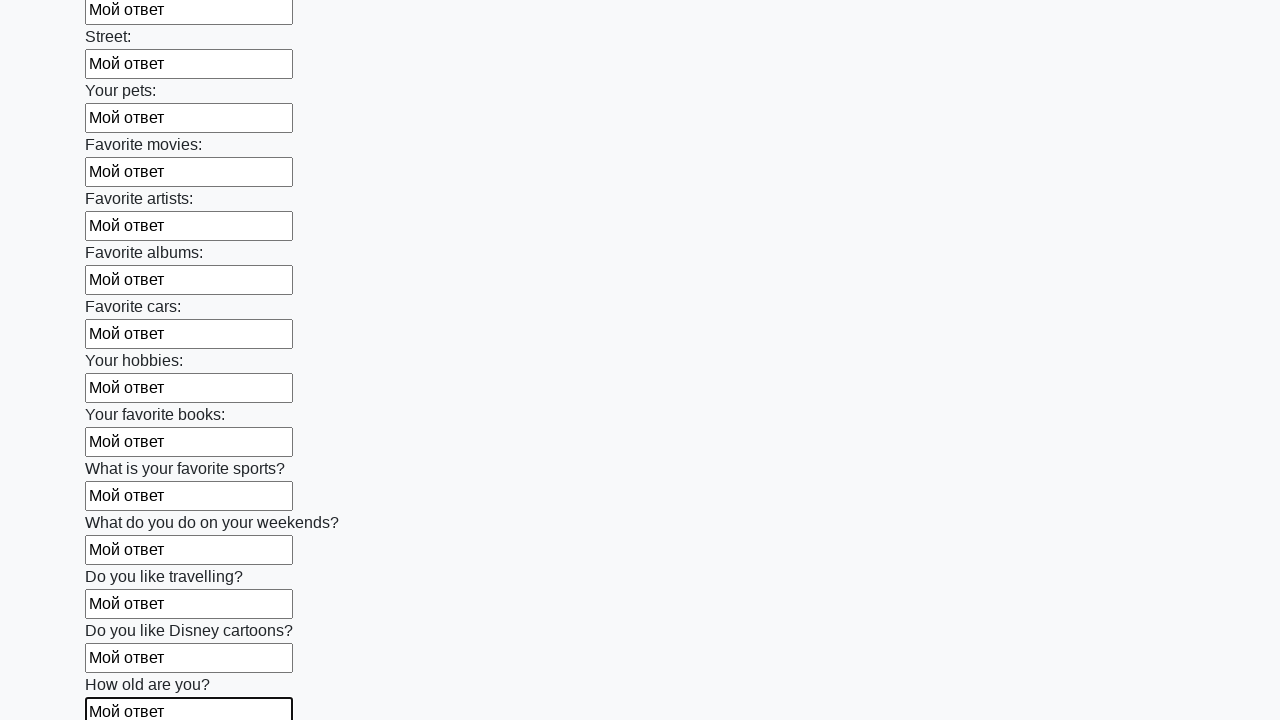

Filled input field with text 'Мой ответ' on input >> nth=18
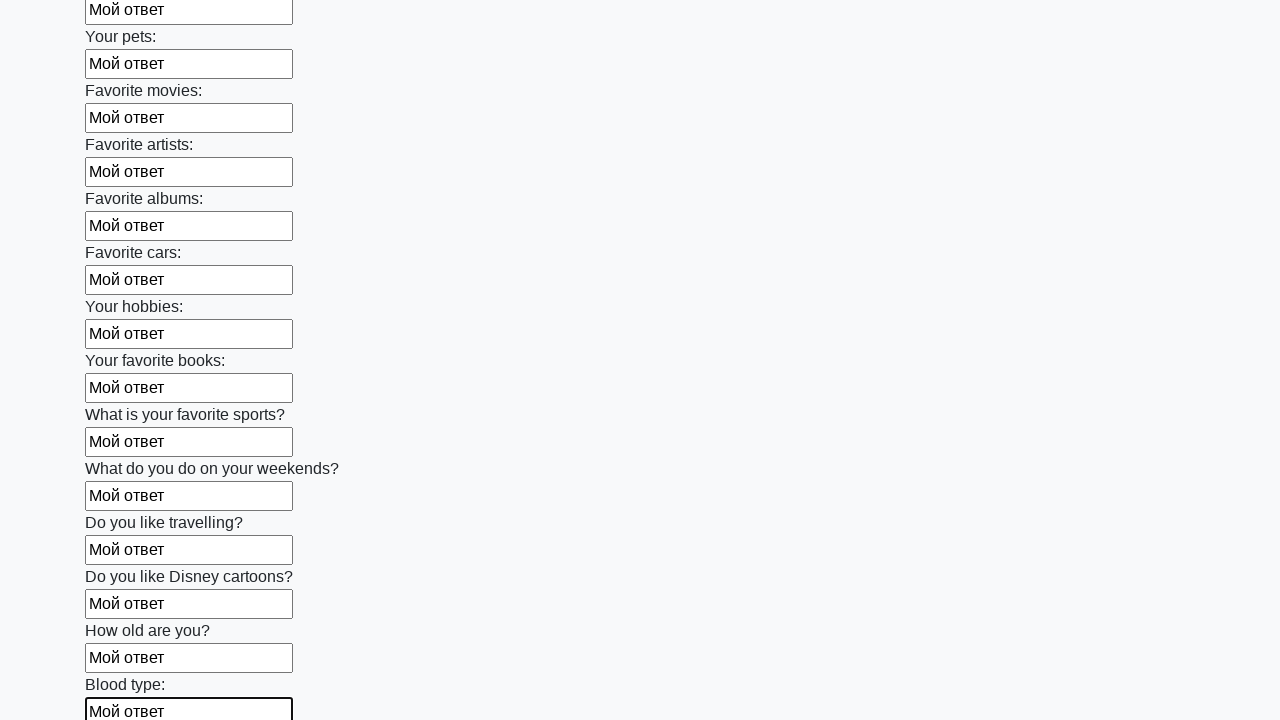

Filled input field with text 'Мой ответ' on input >> nth=19
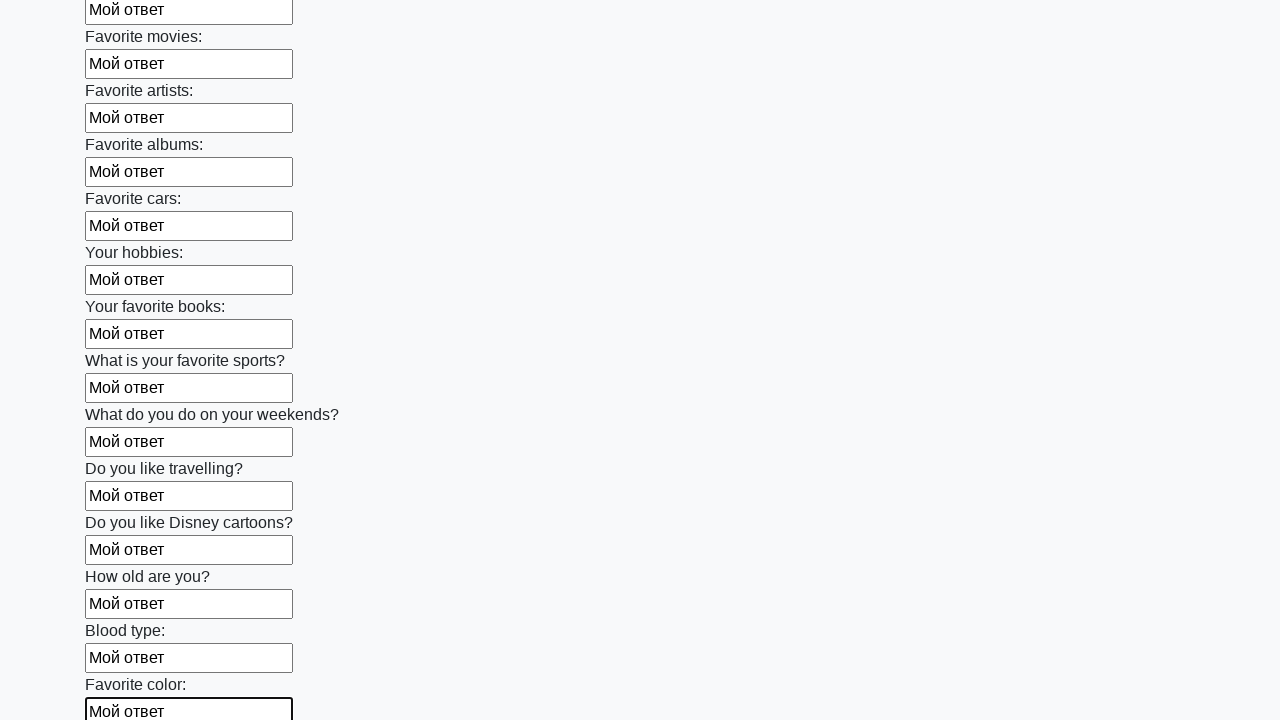

Filled input field with text 'Мой ответ' on input >> nth=20
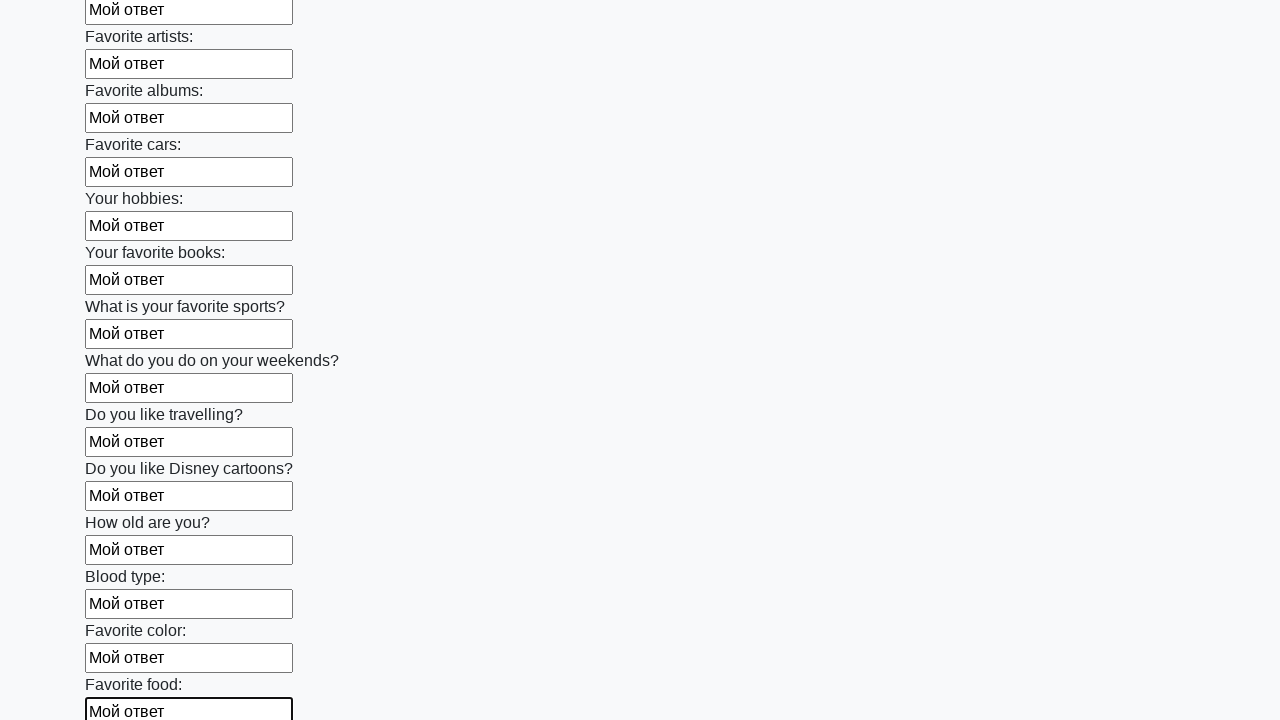

Filled input field with text 'Мой ответ' on input >> nth=21
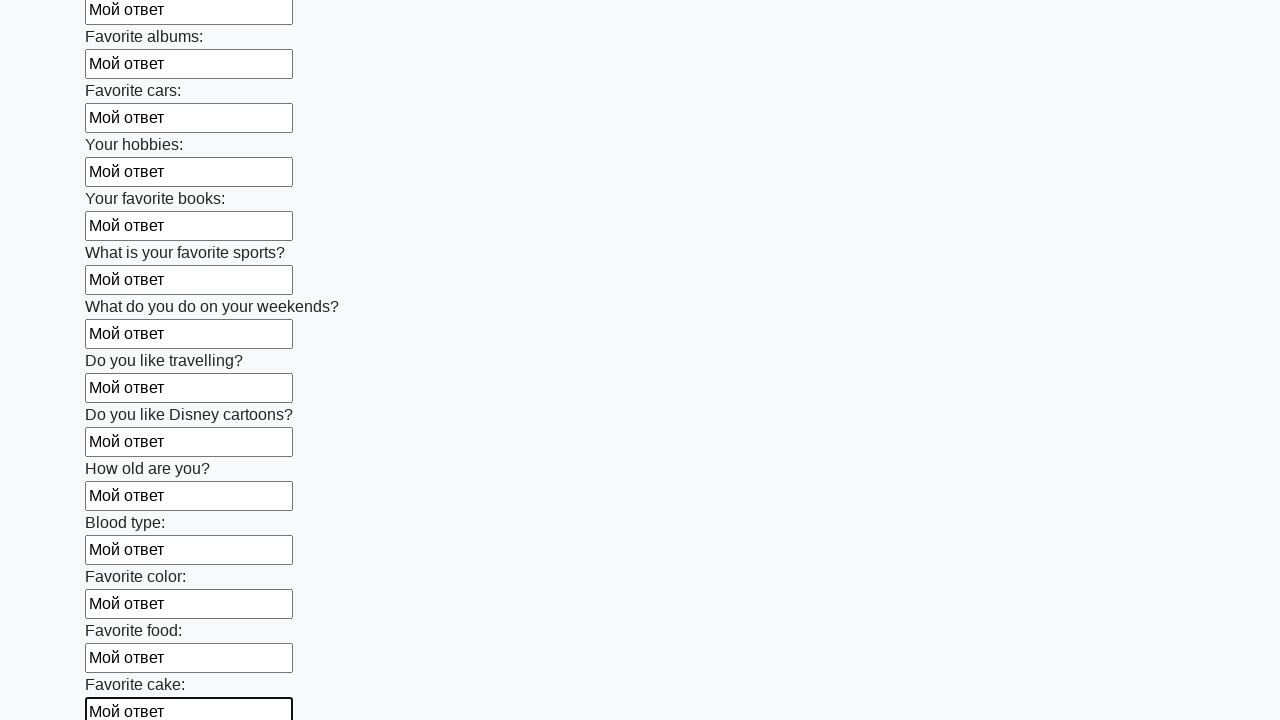

Filled input field with text 'Мой ответ' on input >> nth=22
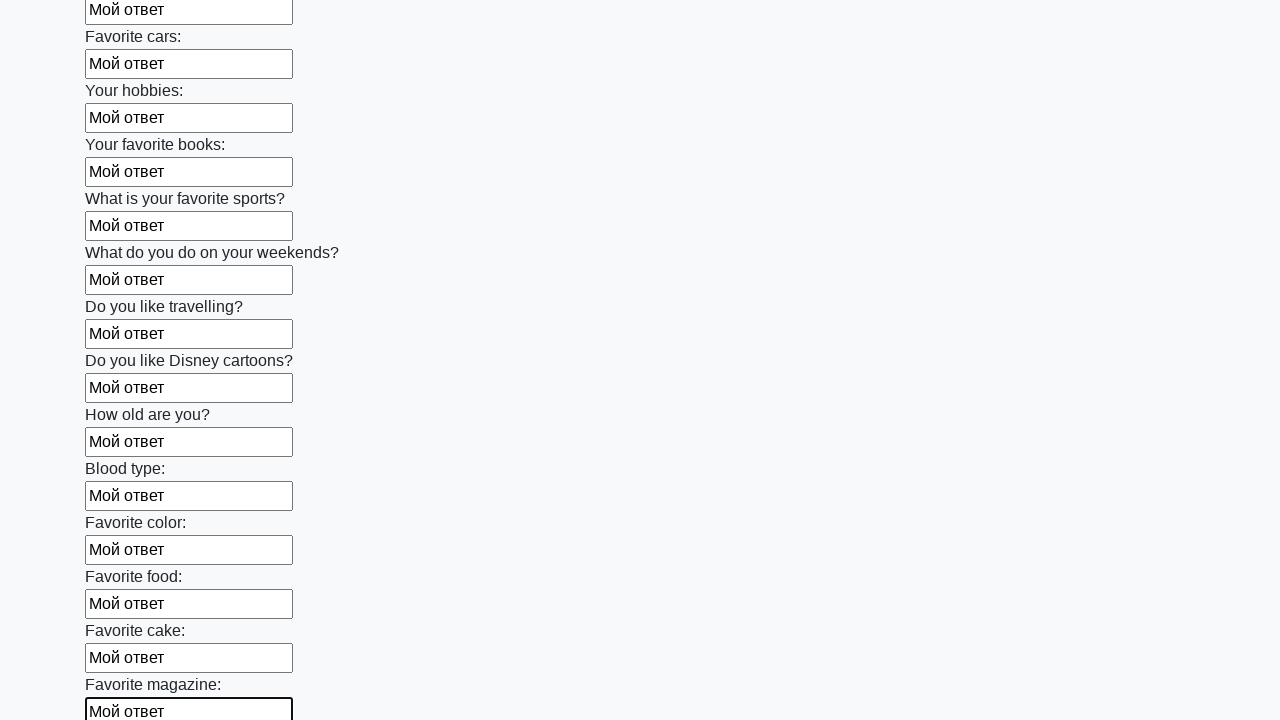

Filled input field with text 'Мой ответ' on input >> nth=23
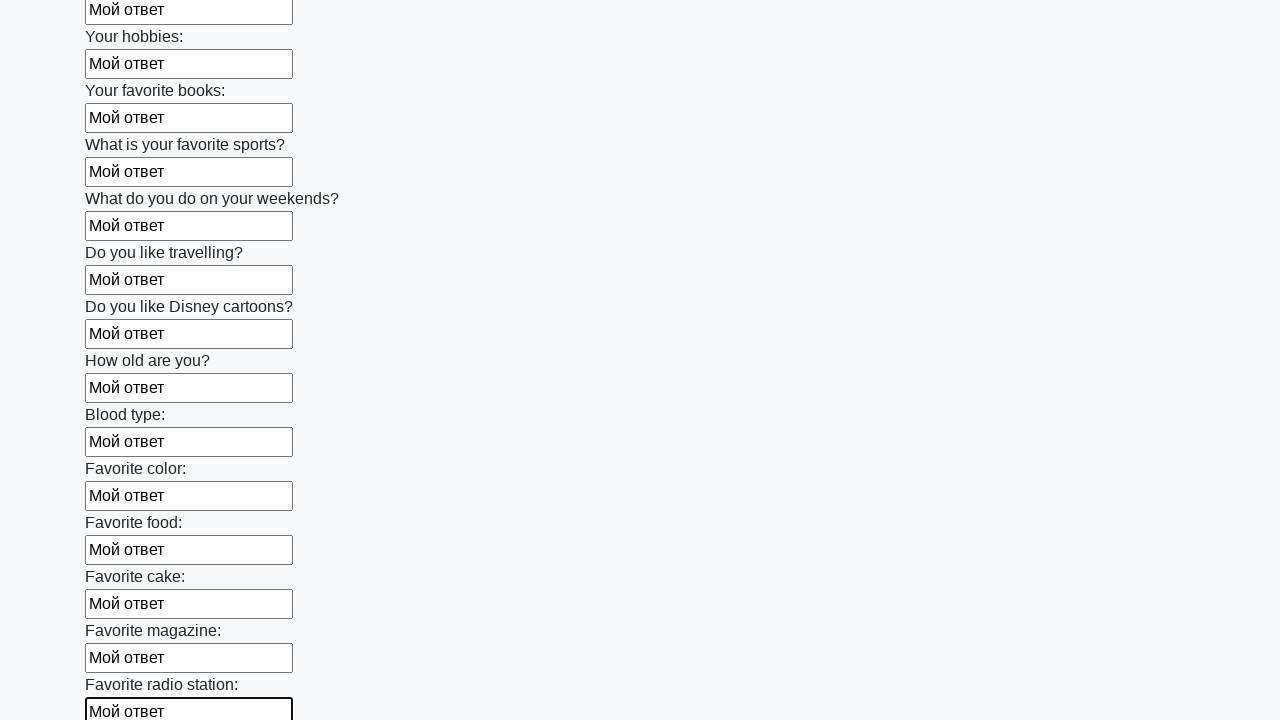

Filled input field with text 'Мой ответ' on input >> nth=24
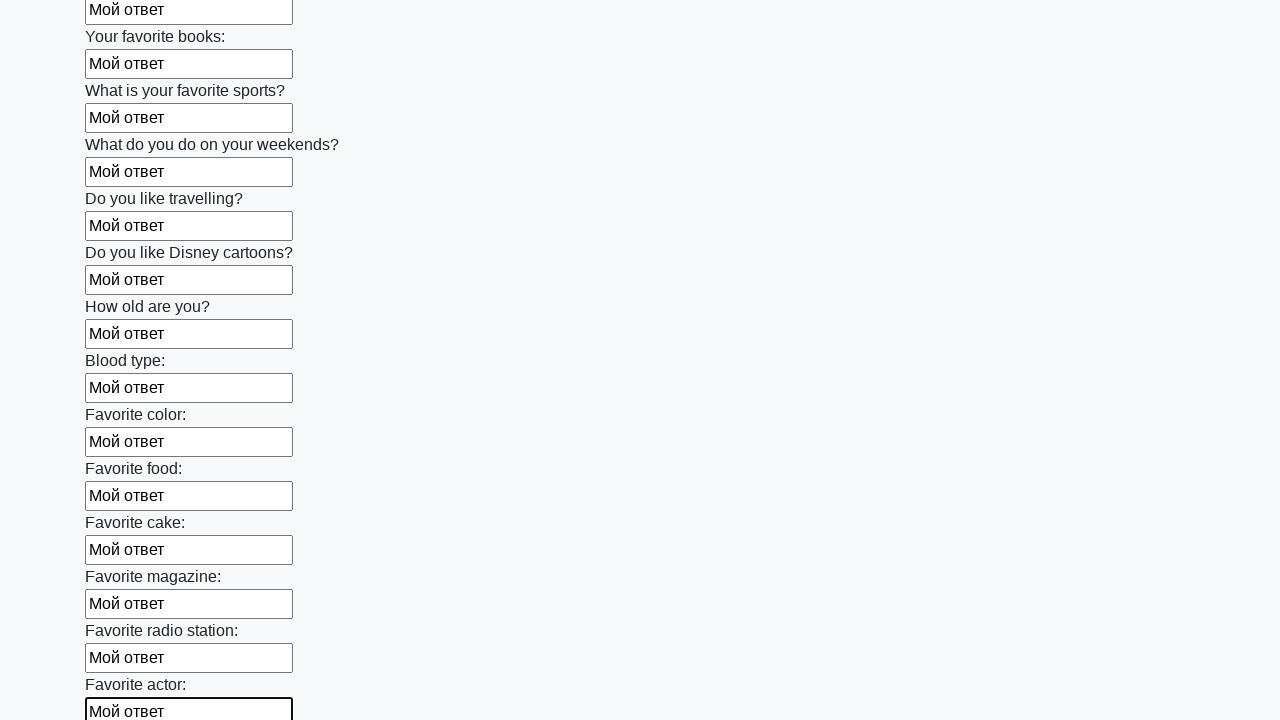

Filled input field with text 'Мой ответ' on input >> nth=25
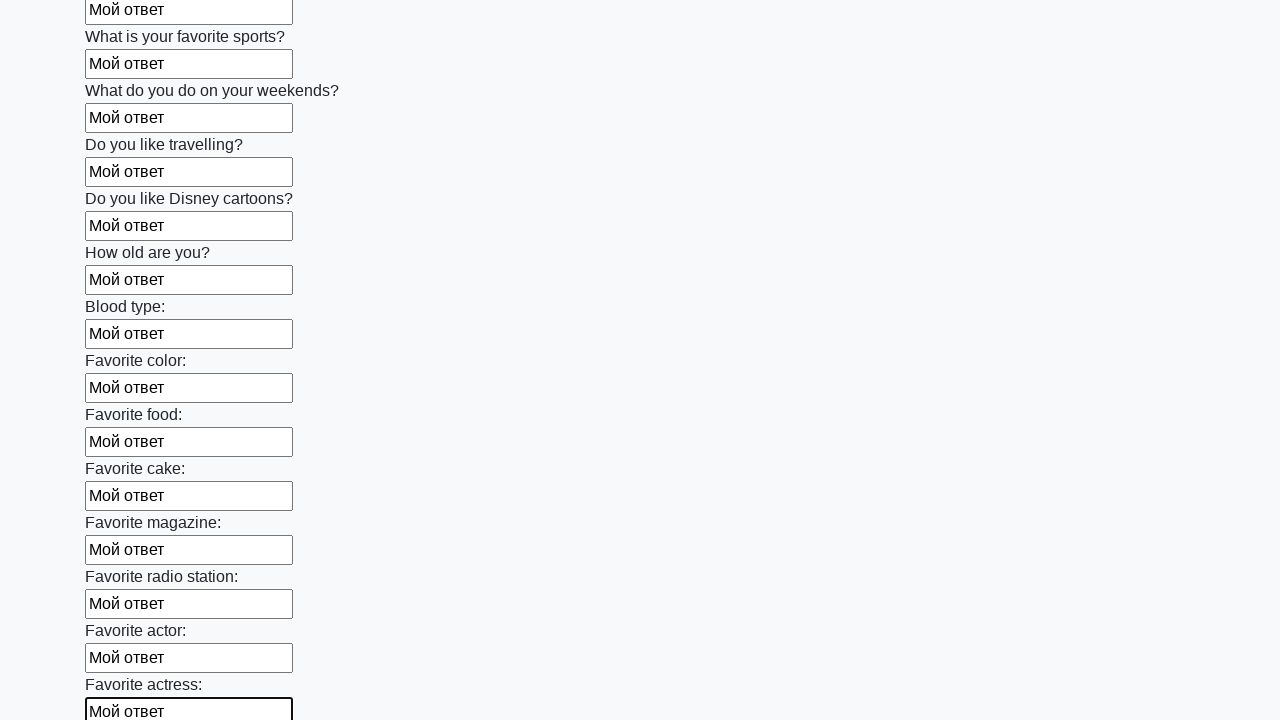

Filled input field with text 'Мой ответ' on input >> nth=26
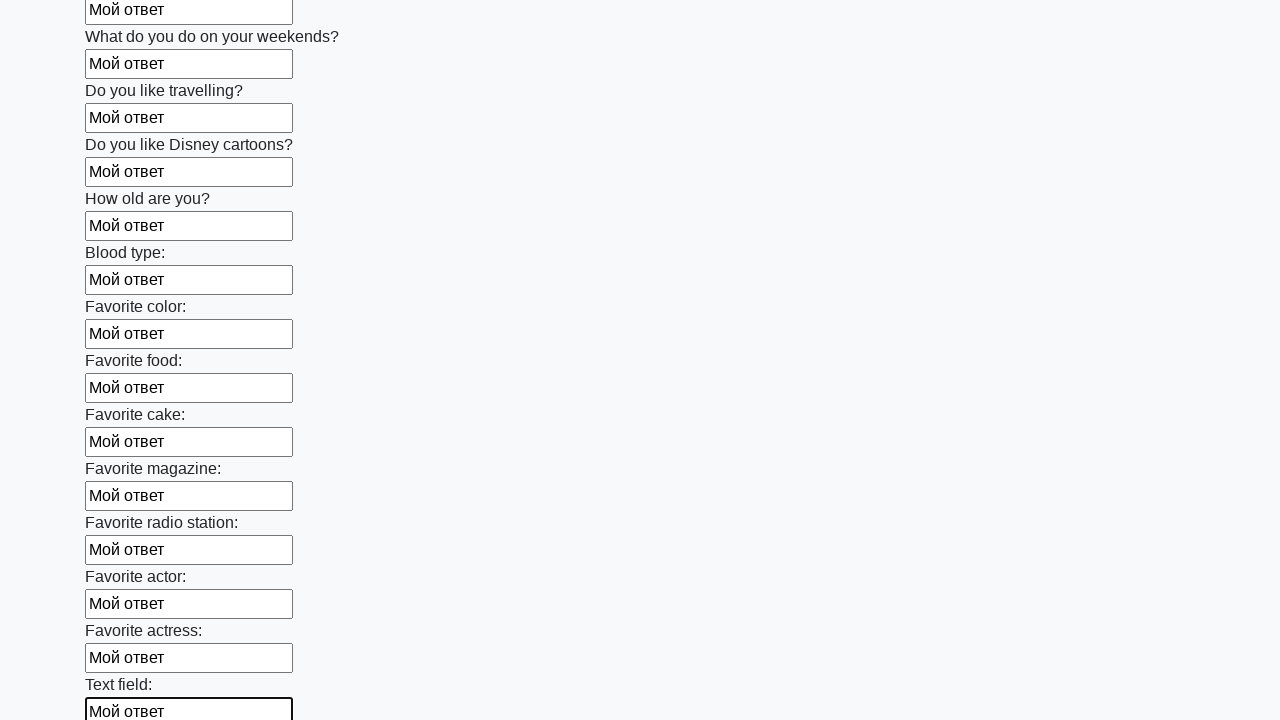

Filled input field with text 'Мой ответ' on input >> nth=27
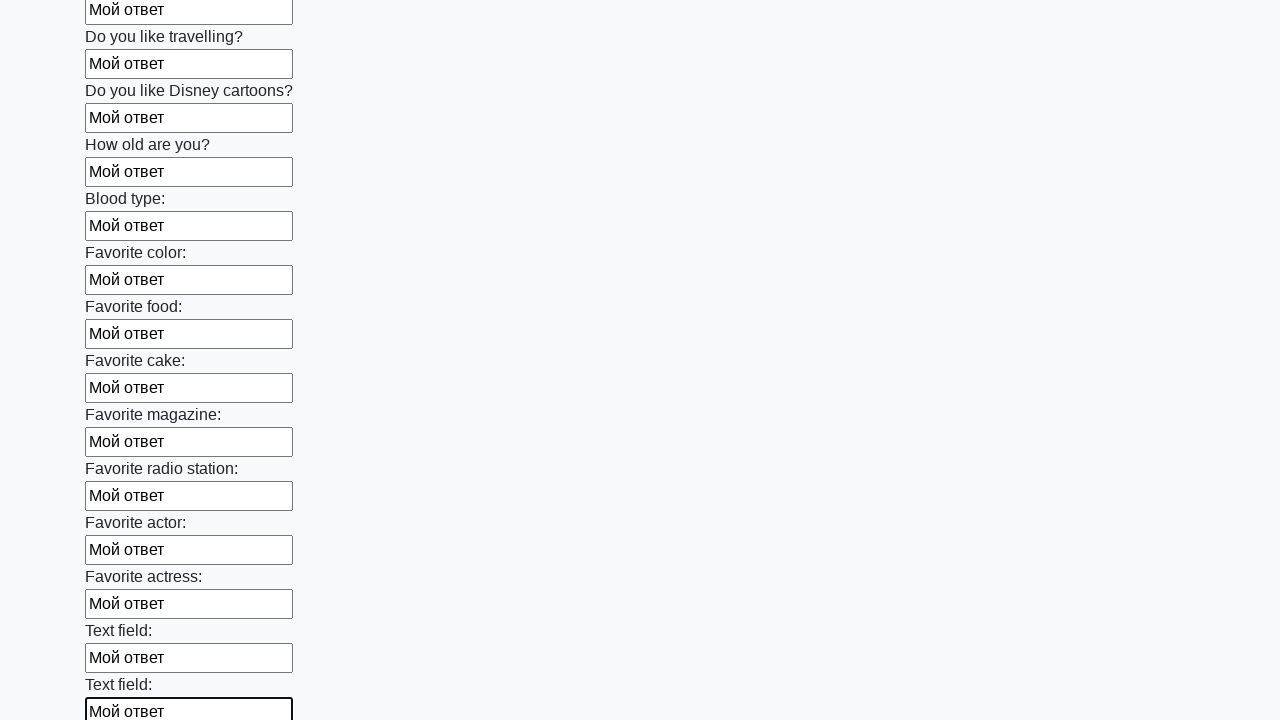

Filled input field with text 'Мой ответ' on input >> nth=28
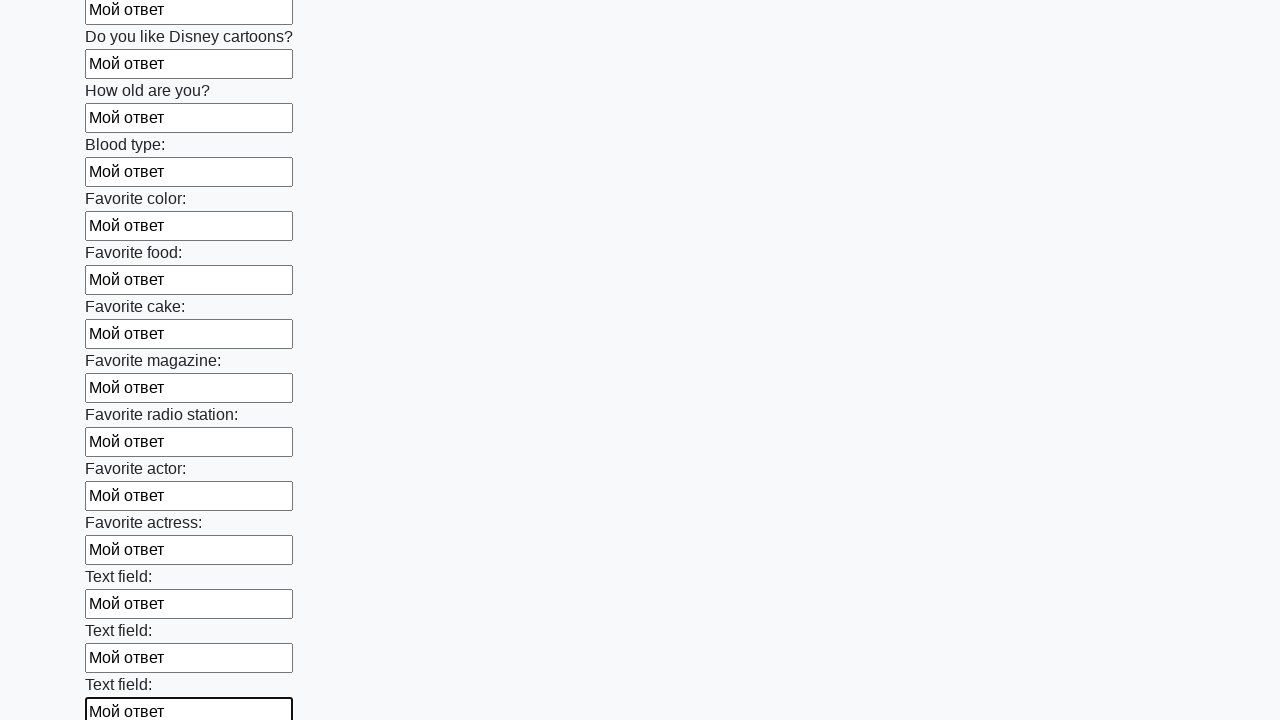

Filled input field with text 'Мой ответ' on input >> nth=29
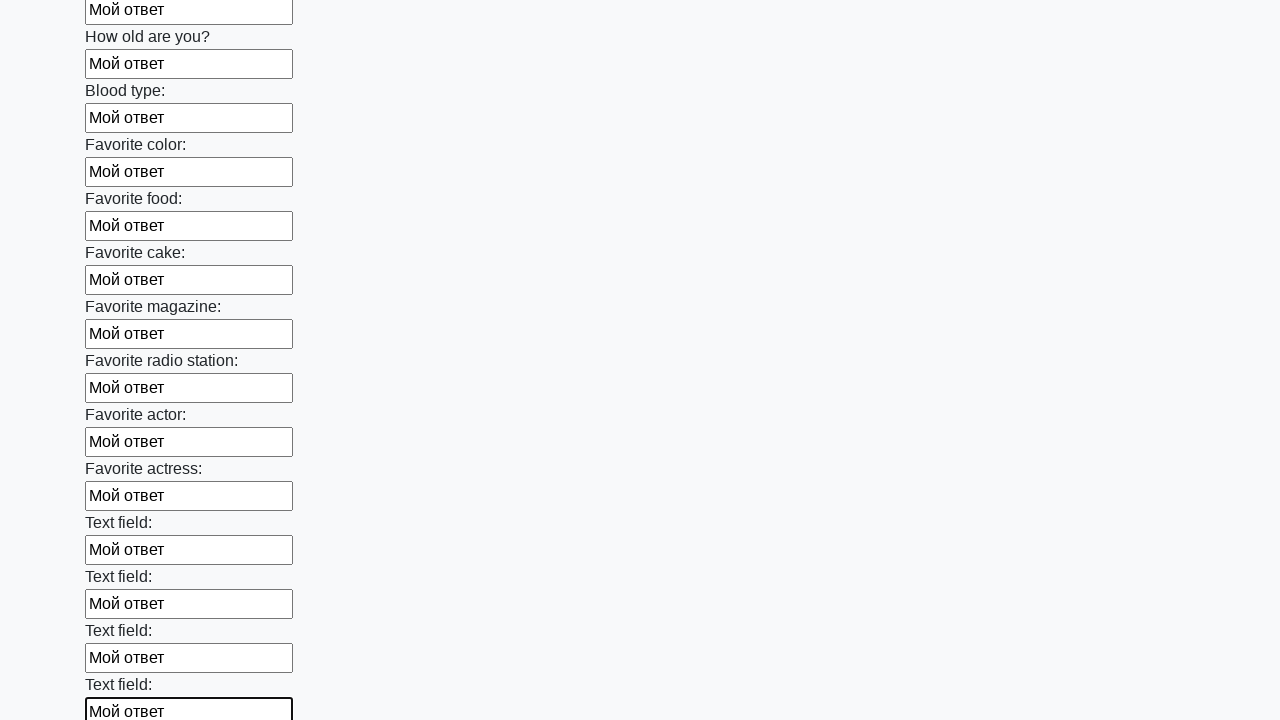

Filled input field with text 'Мой ответ' on input >> nth=30
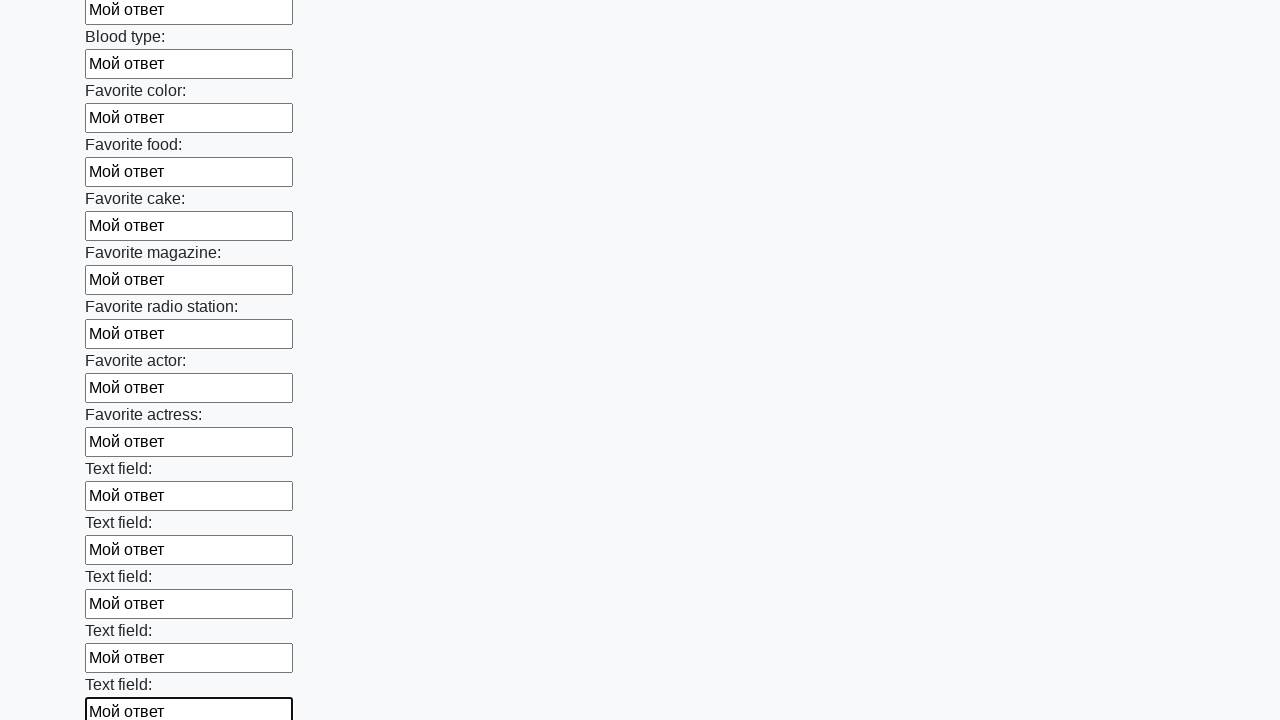

Filled input field with text 'Мой ответ' on input >> nth=31
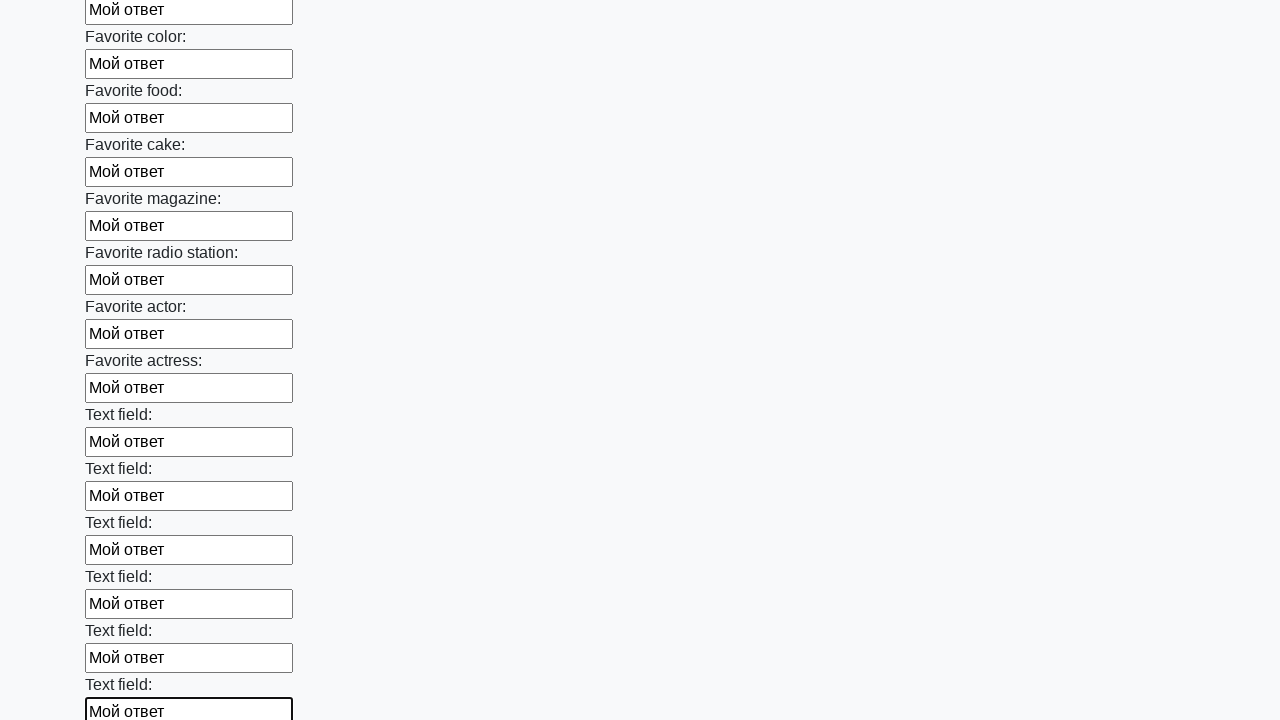

Filled input field with text 'Мой ответ' on input >> nth=32
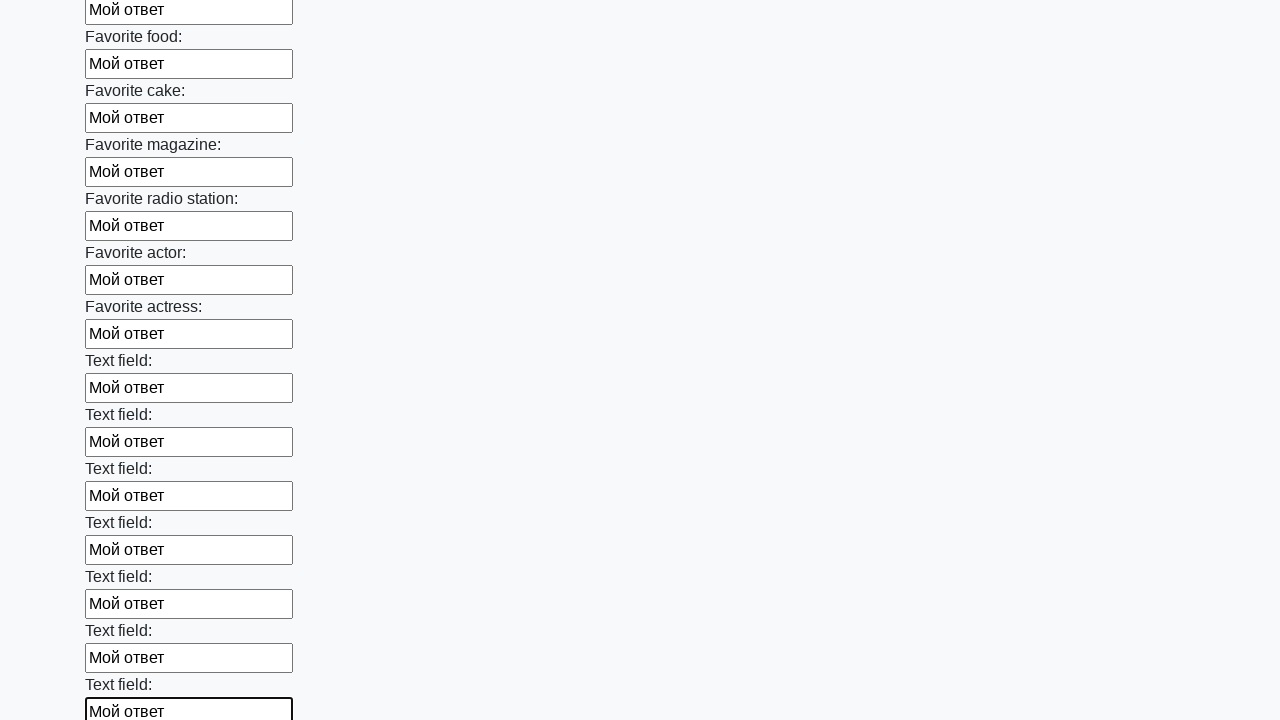

Filled input field with text 'Мой ответ' on input >> nth=33
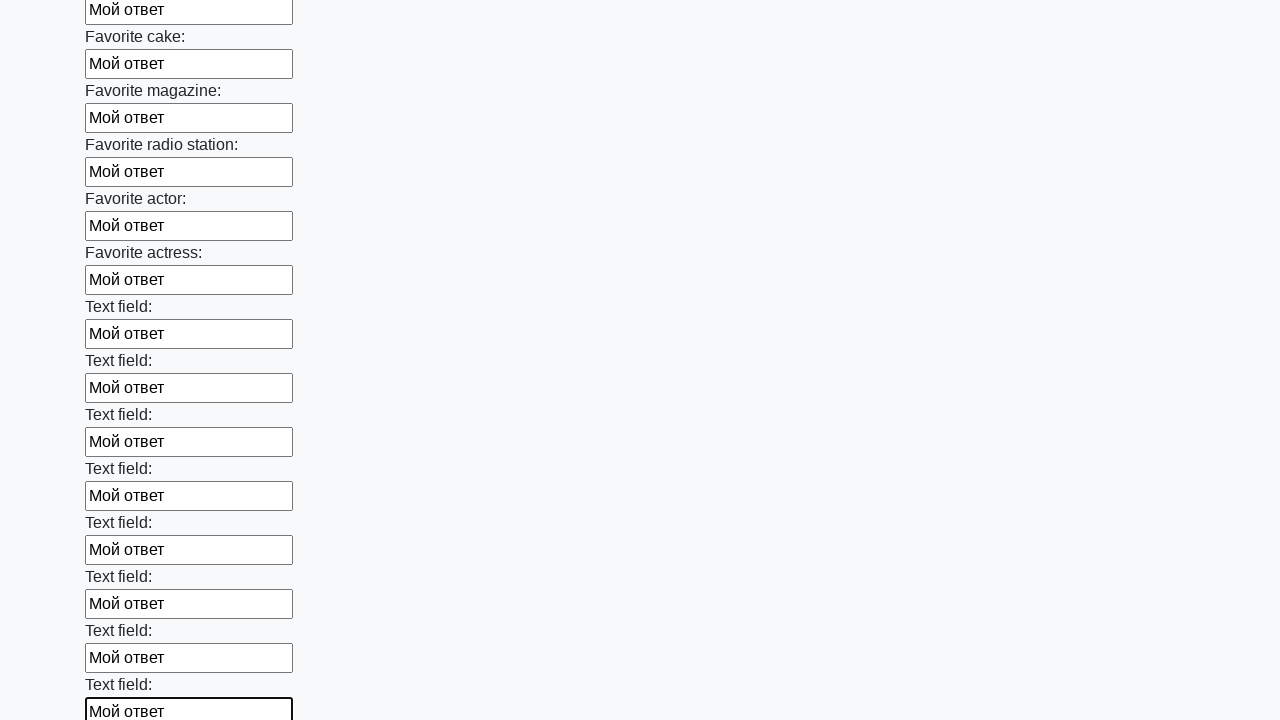

Filled input field with text 'Мой ответ' on input >> nth=34
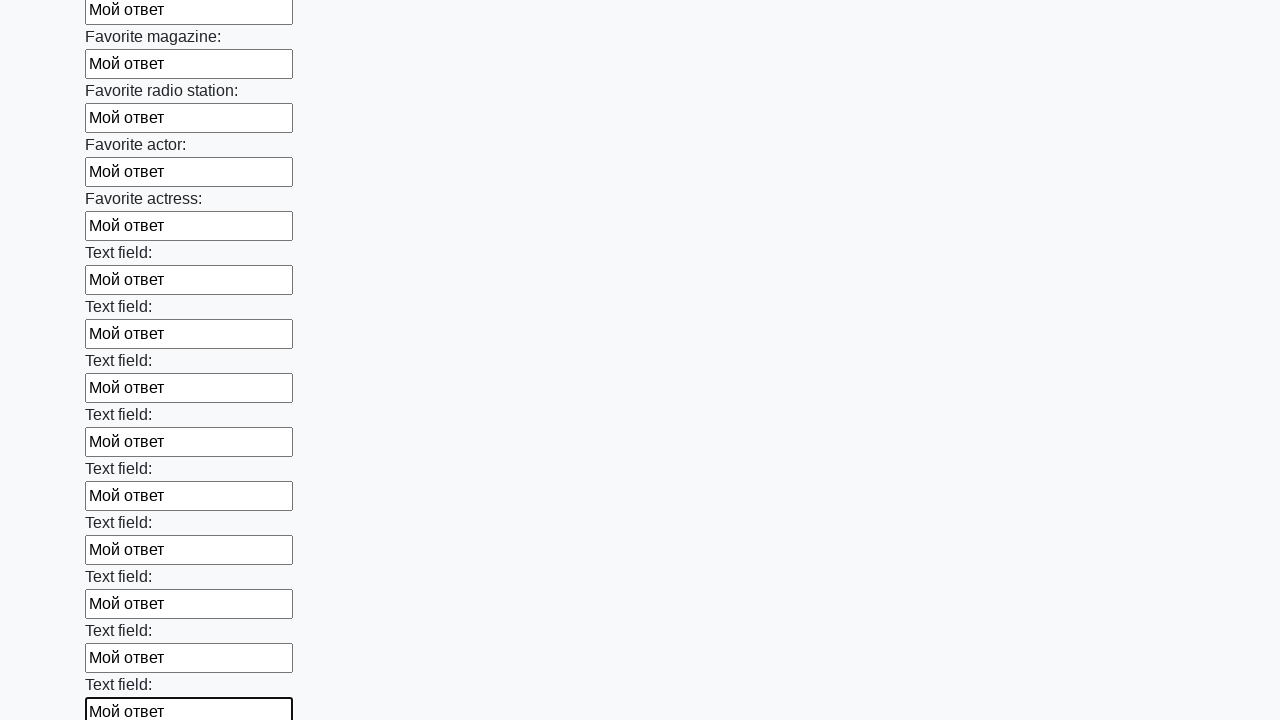

Filled input field with text 'Мой ответ' on input >> nth=35
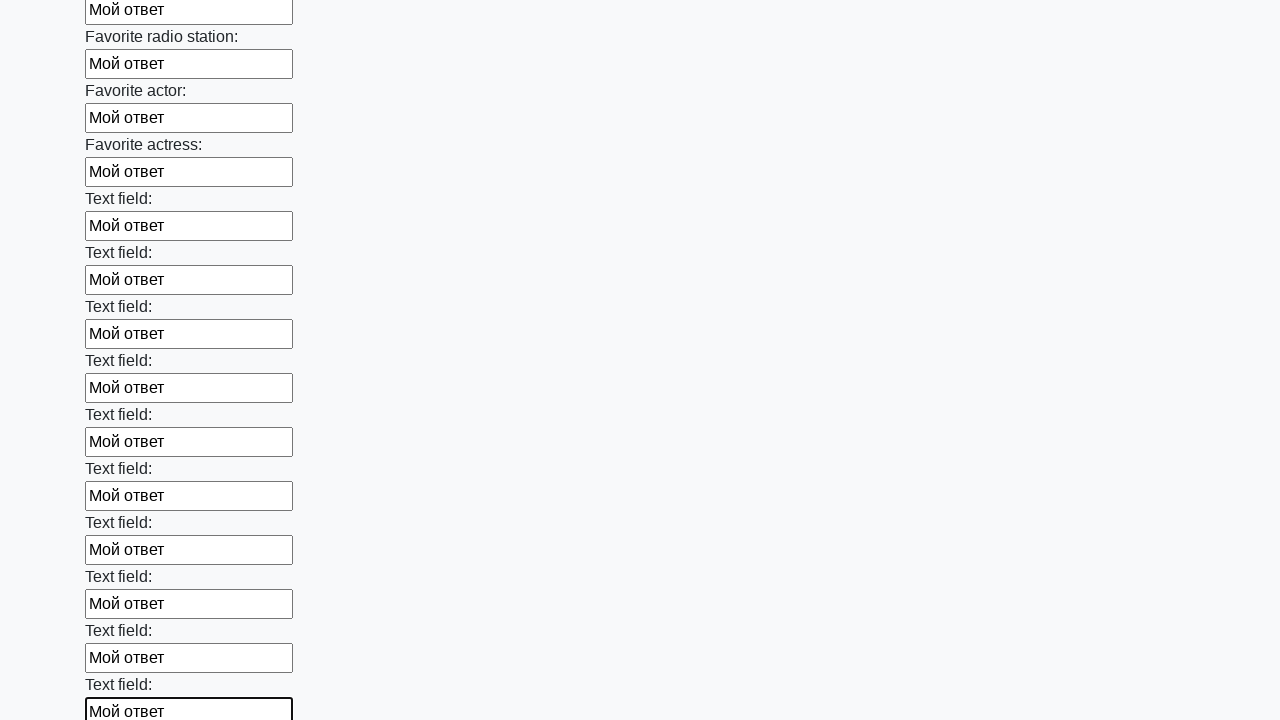

Filled input field with text 'Мой ответ' on input >> nth=36
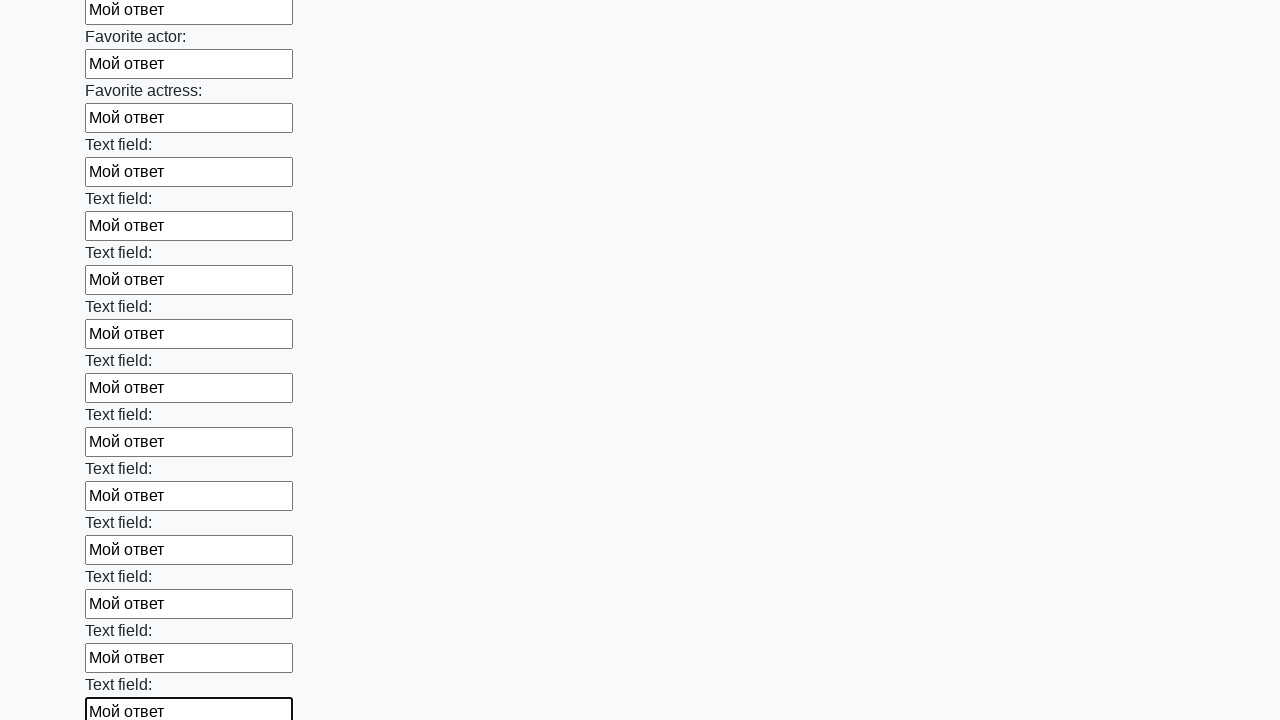

Filled input field with text 'Мой ответ' on input >> nth=37
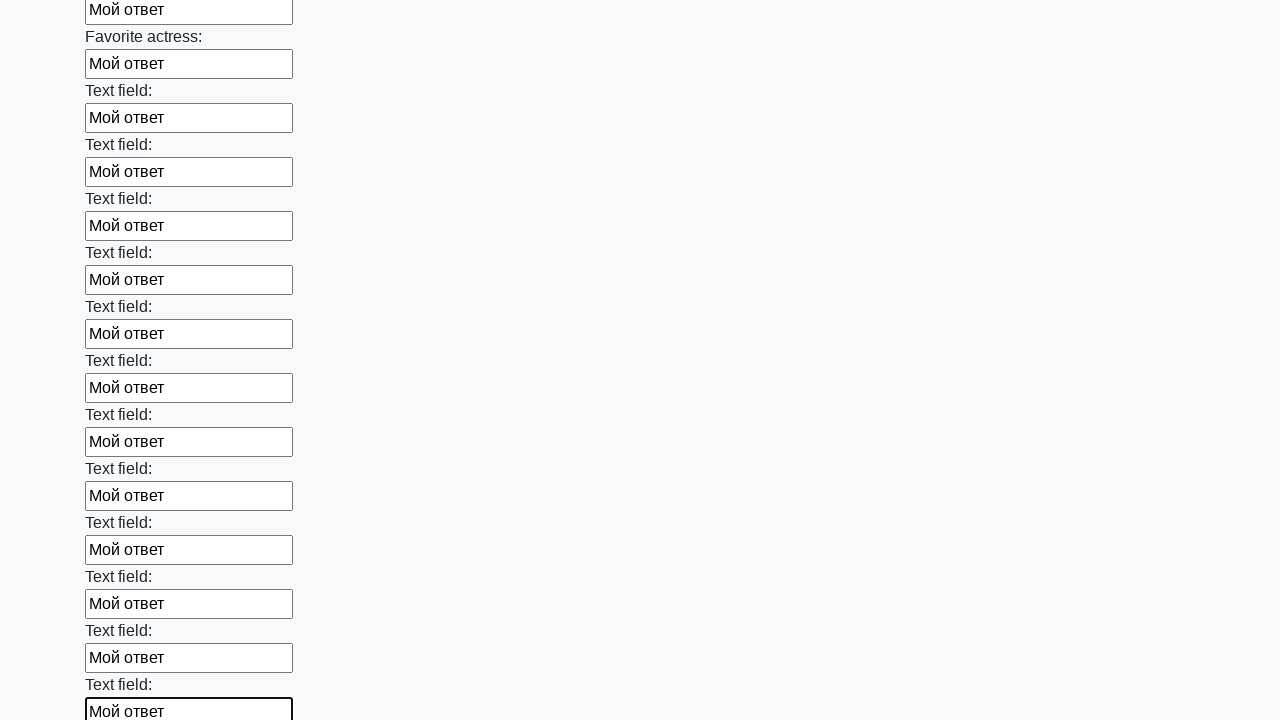

Filled input field with text 'Мой ответ' on input >> nth=38
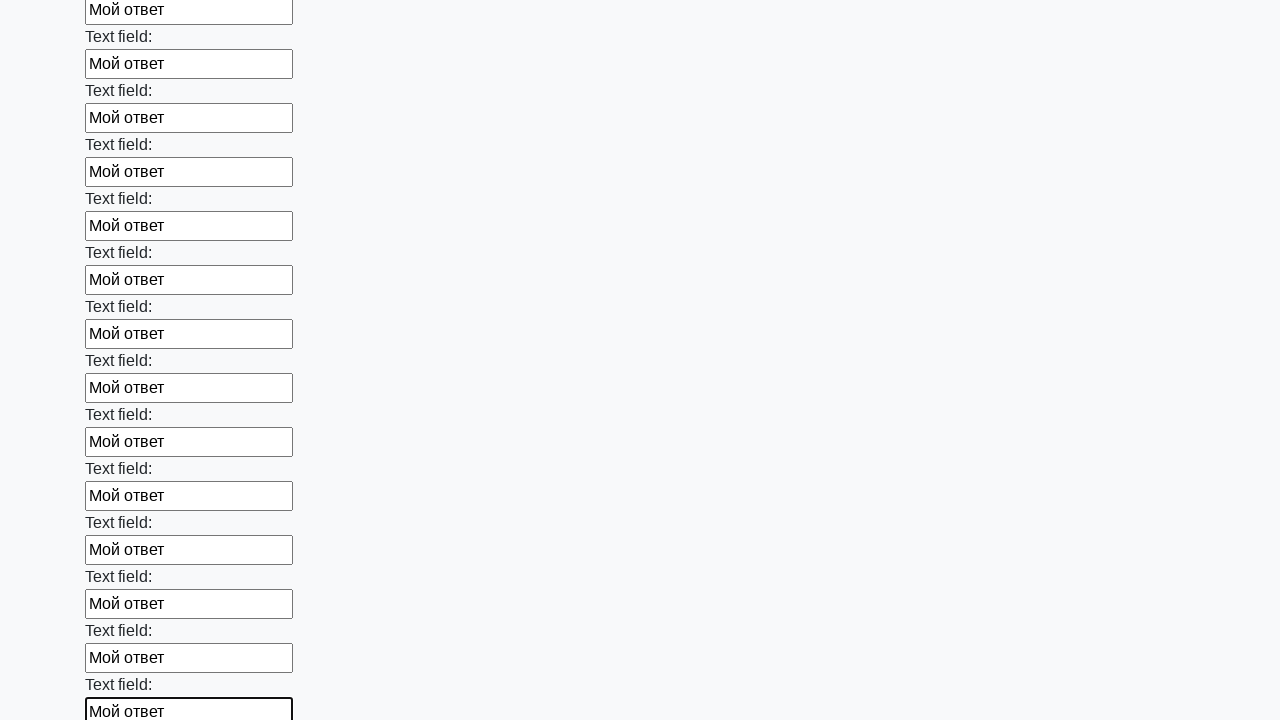

Filled input field with text 'Мой ответ' on input >> nth=39
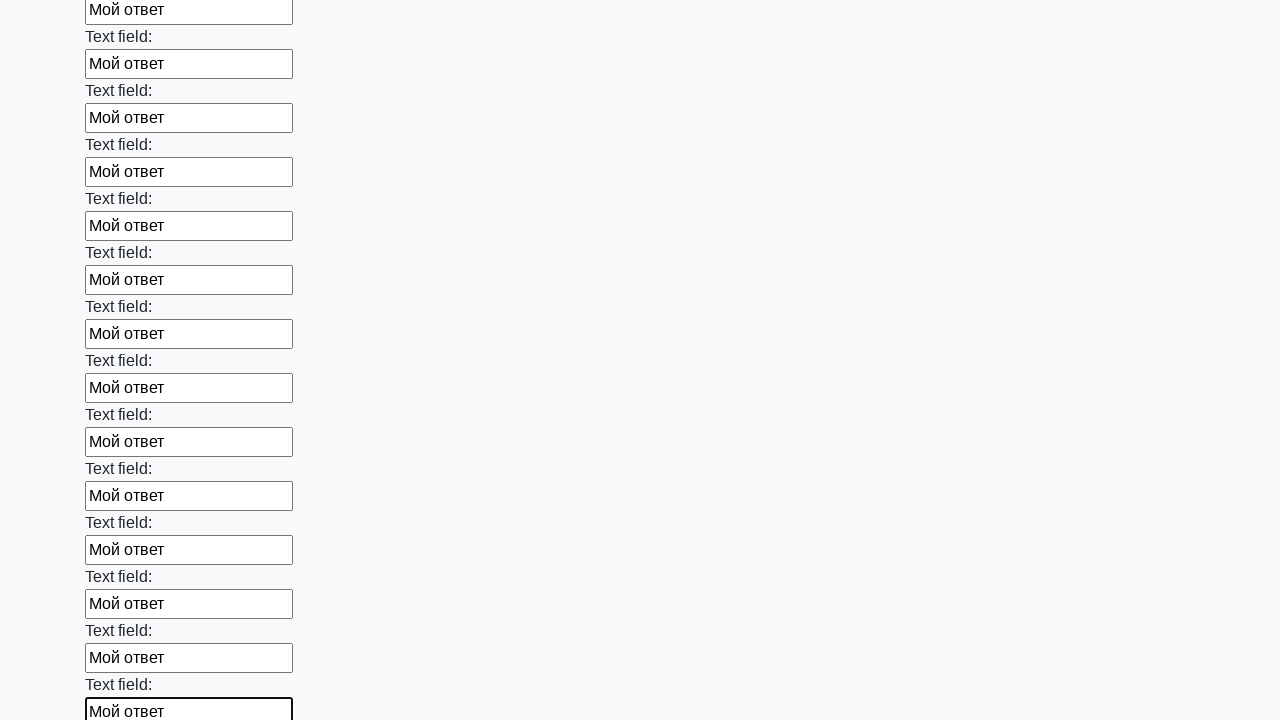

Filled input field with text 'Мой ответ' on input >> nth=40
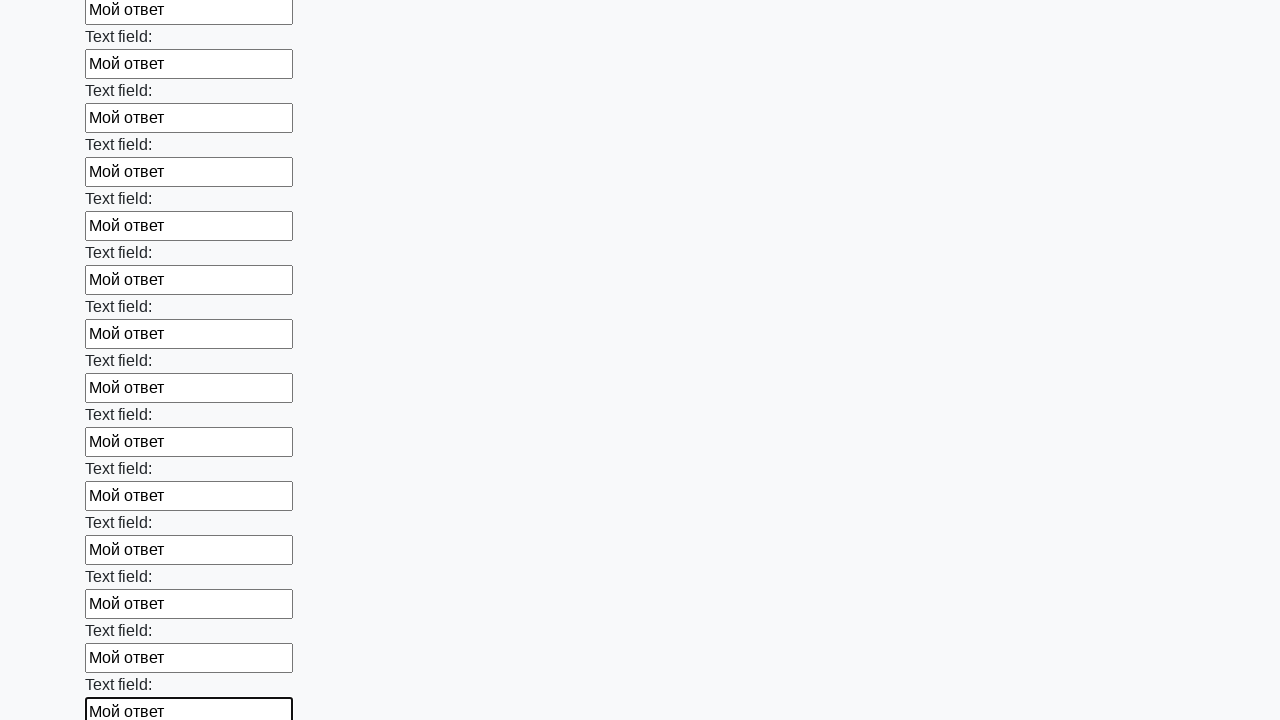

Filled input field with text 'Мой ответ' on input >> nth=41
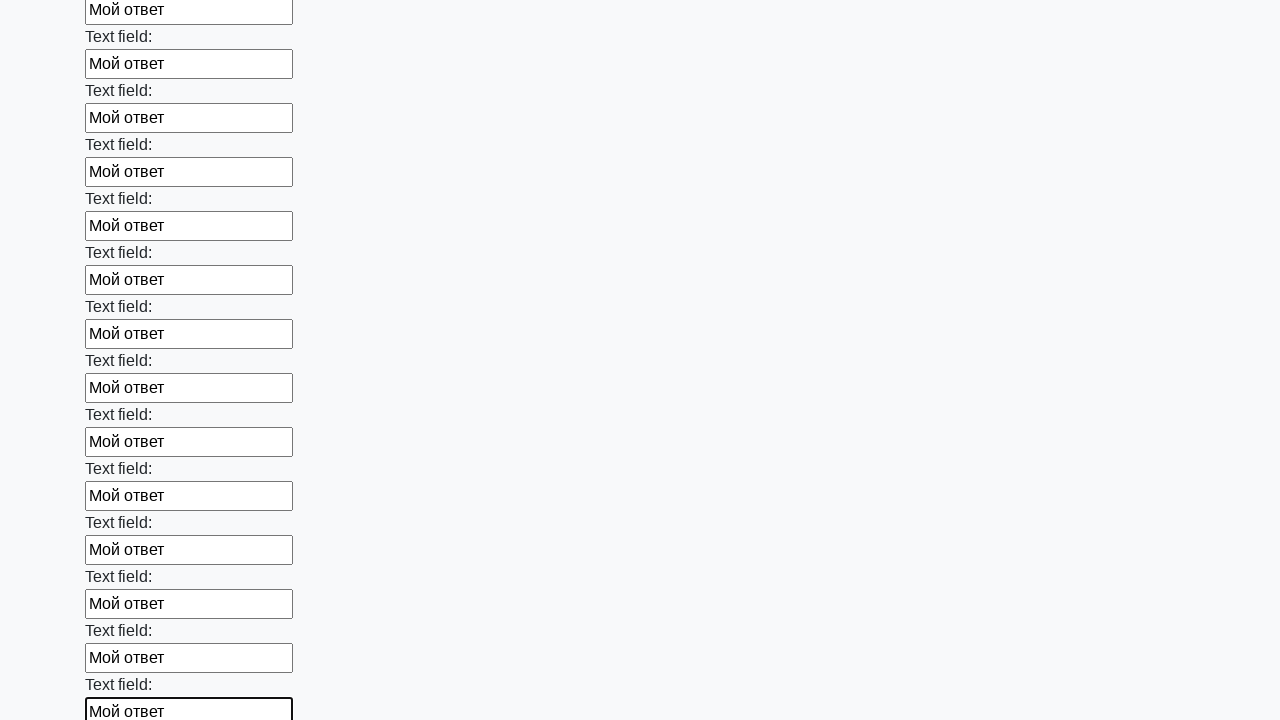

Filled input field with text 'Мой ответ' on input >> nth=42
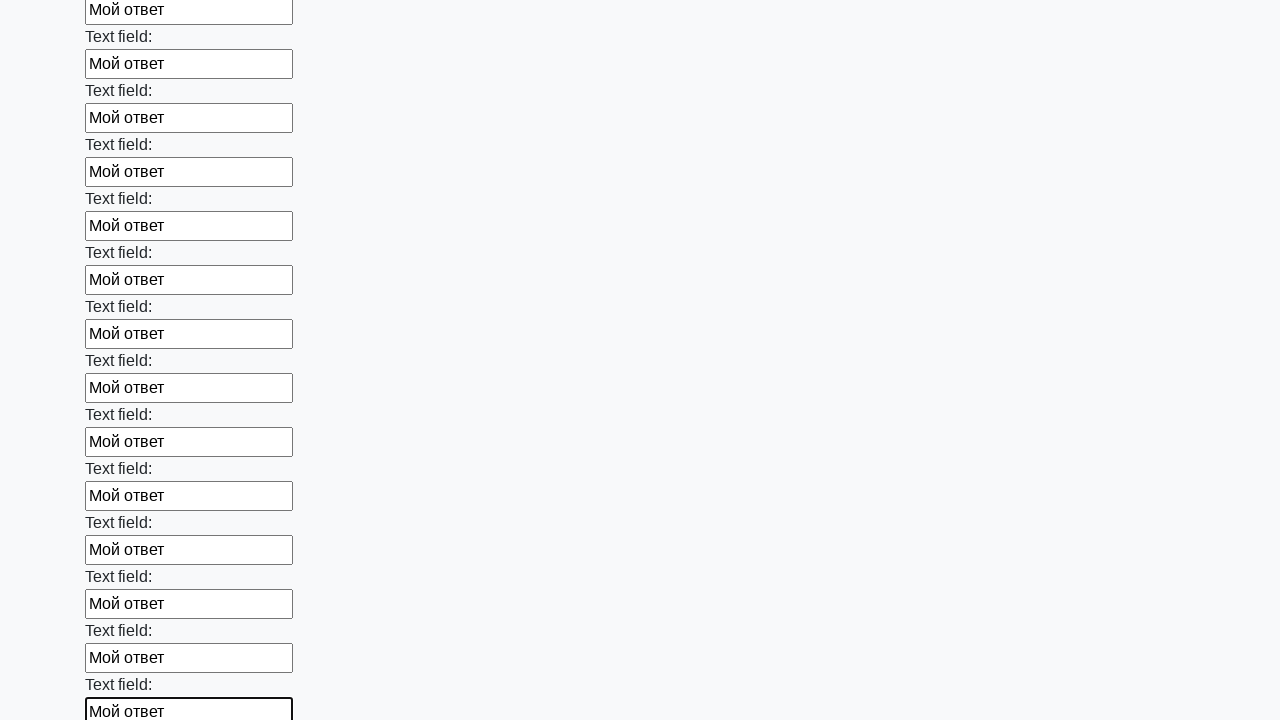

Filled input field with text 'Мой ответ' on input >> nth=43
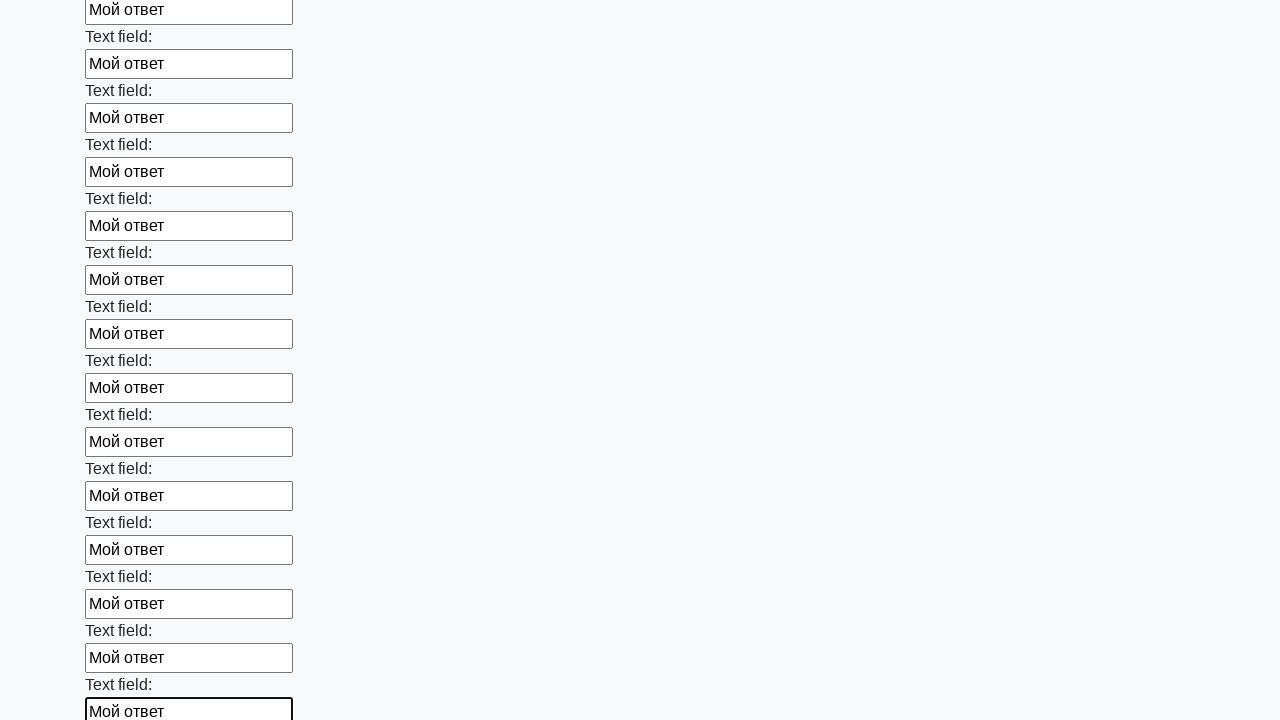

Filled input field with text 'Мой ответ' on input >> nth=44
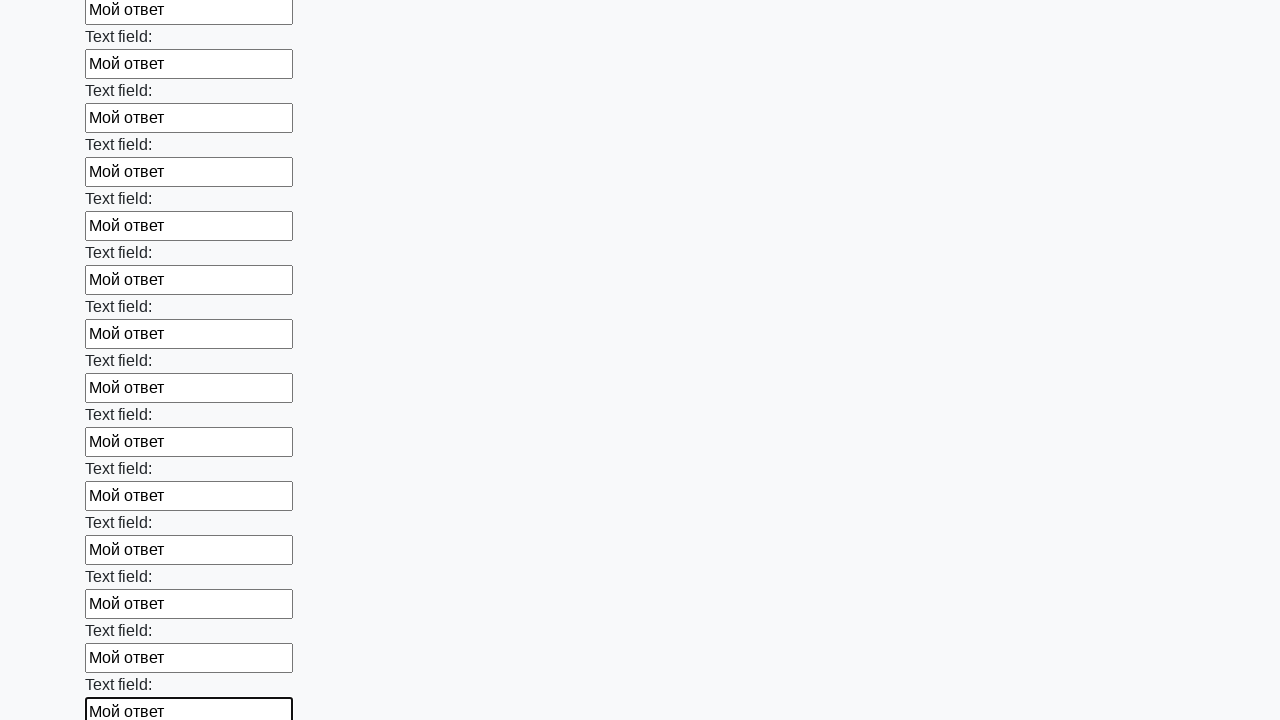

Filled input field with text 'Мой ответ' on input >> nth=45
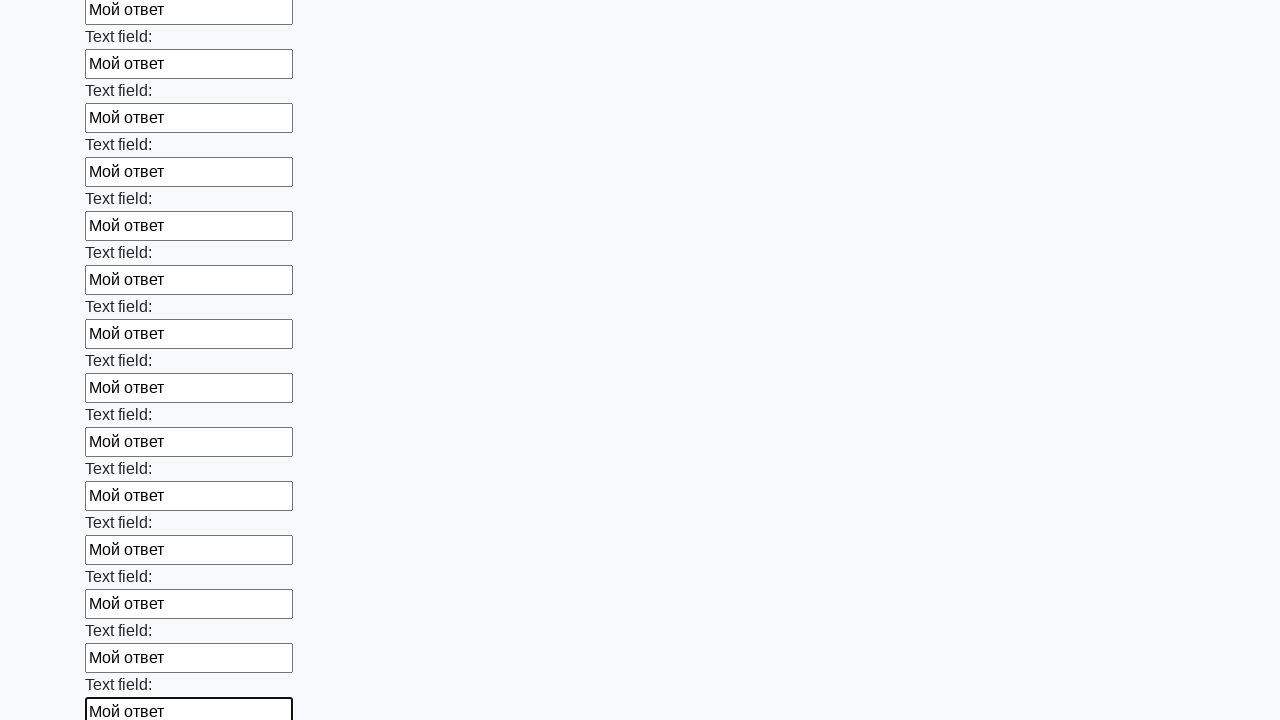

Filled input field with text 'Мой ответ' on input >> nth=46
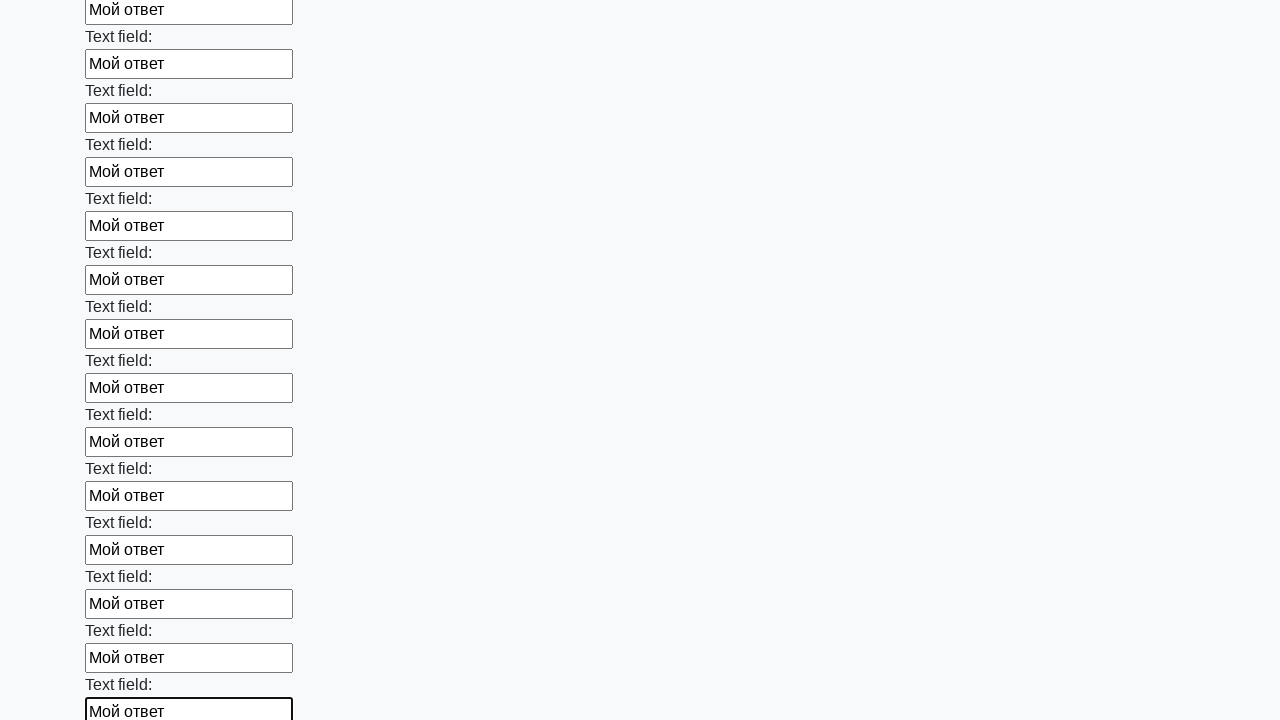

Filled input field with text 'Мой ответ' on input >> nth=47
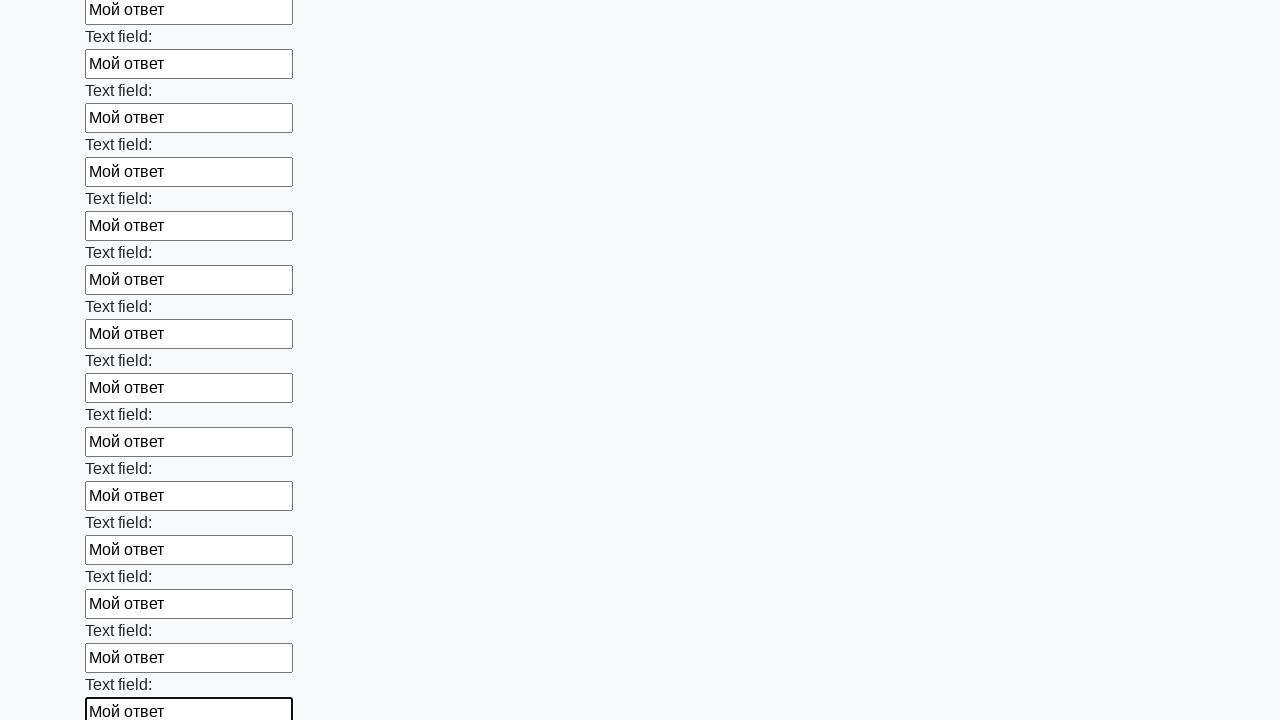

Filled input field with text 'Мой ответ' on input >> nth=48
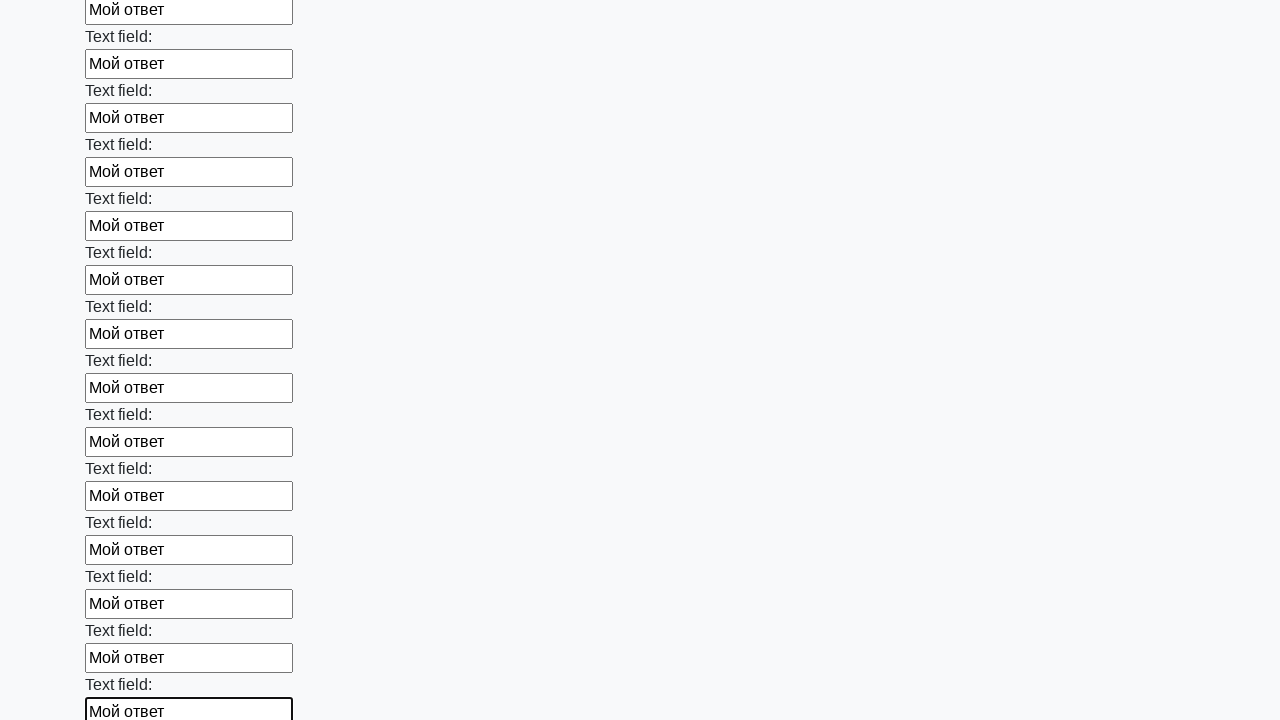

Filled input field with text 'Мой ответ' on input >> nth=49
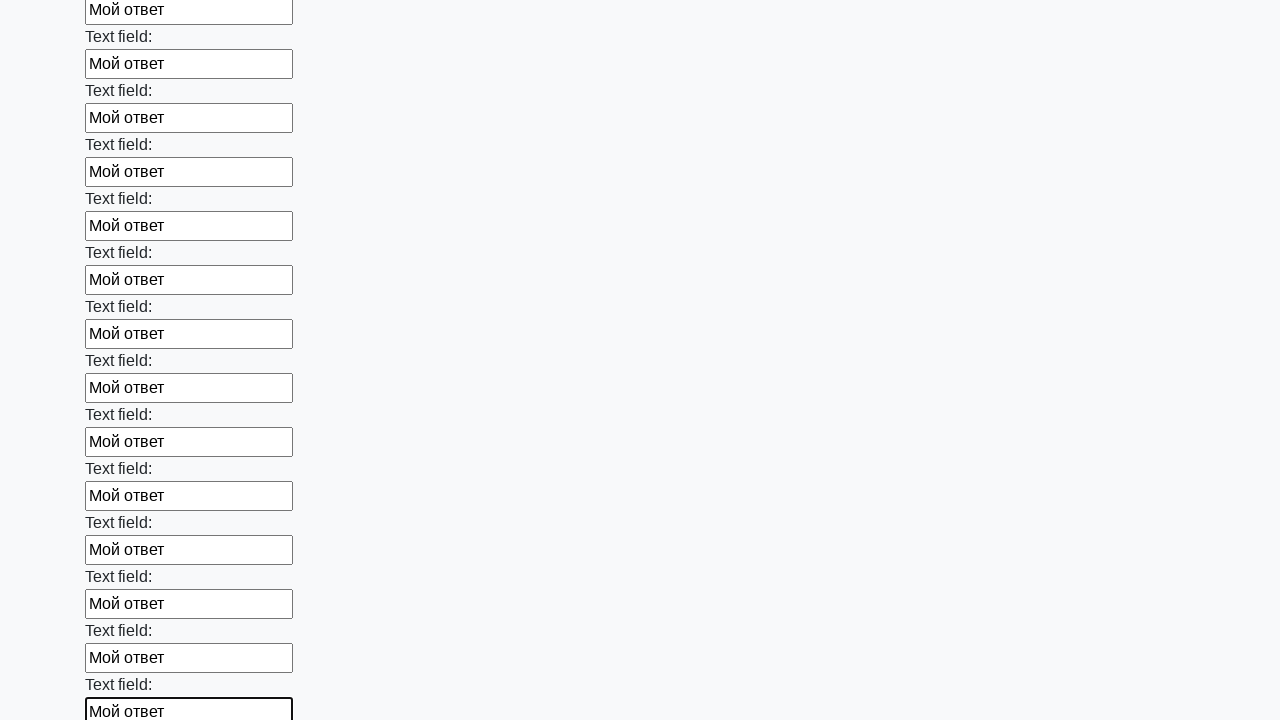

Filled input field with text 'Мой ответ' on input >> nth=50
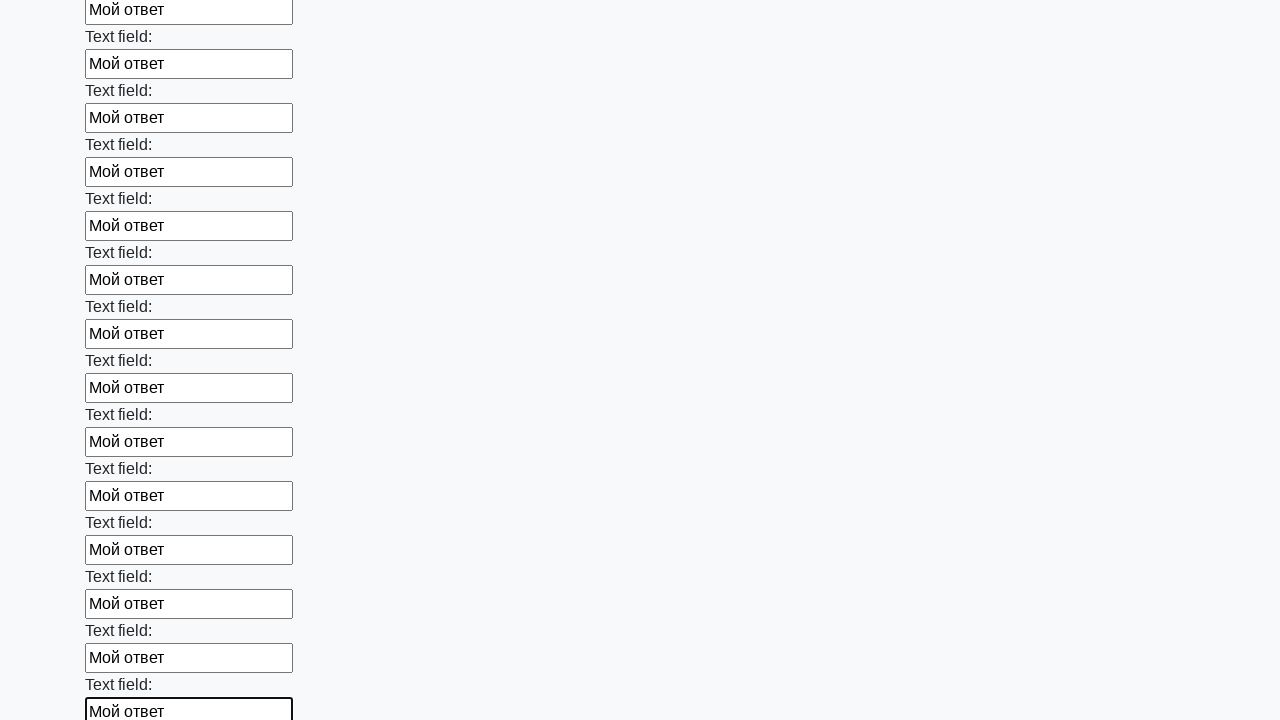

Filled input field with text 'Мой ответ' on input >> nth=51
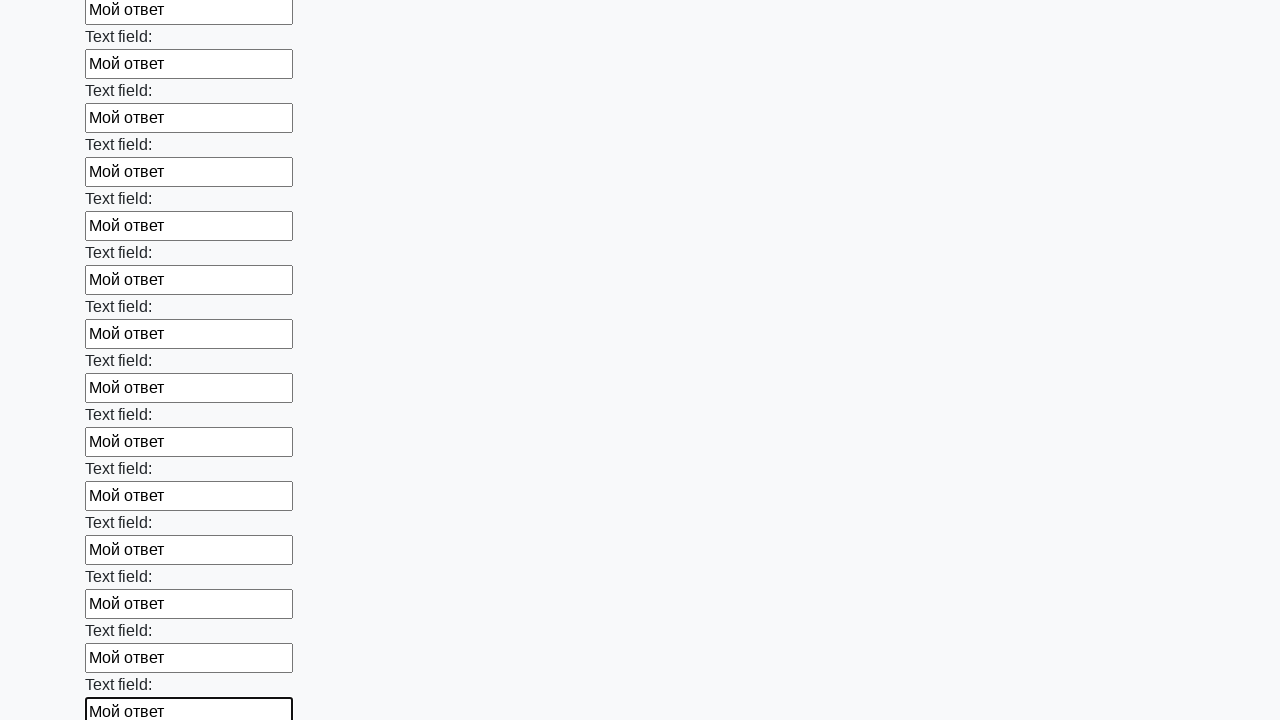

Filled input field with text 'Мой ответ' on input >> nth=52
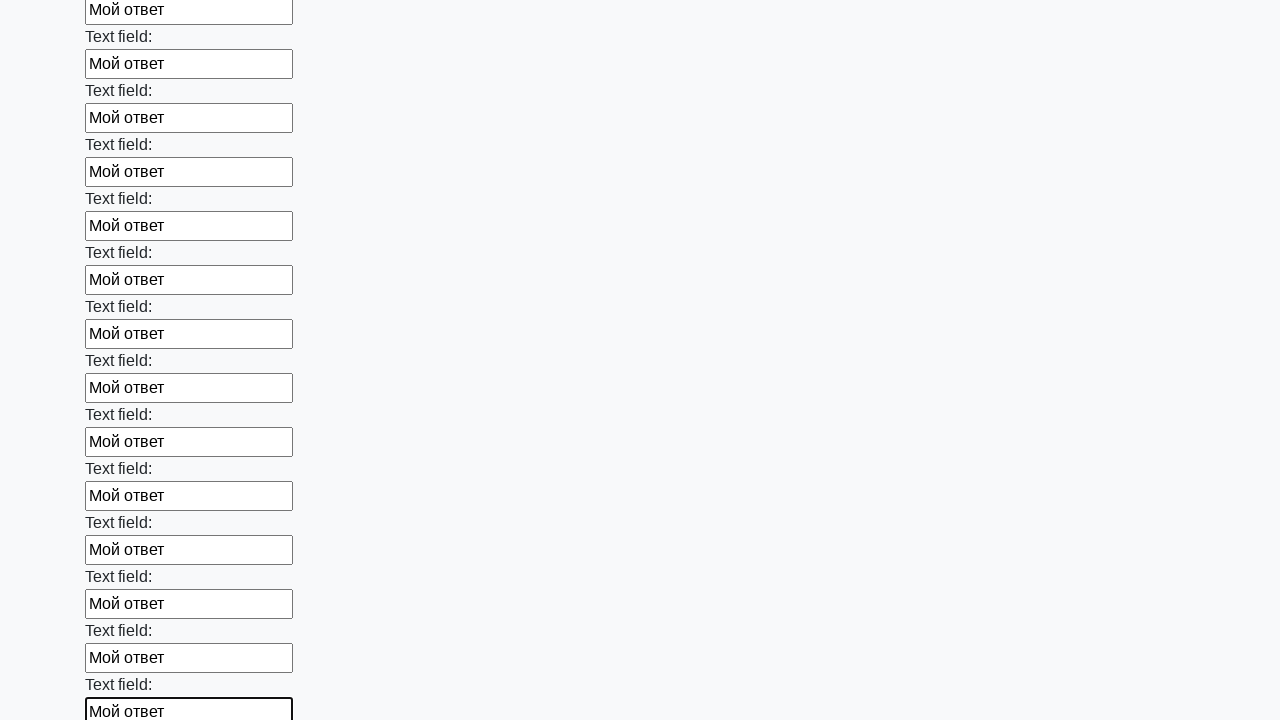

Filled input field with text 'Мой ответ' on input >> nth=53
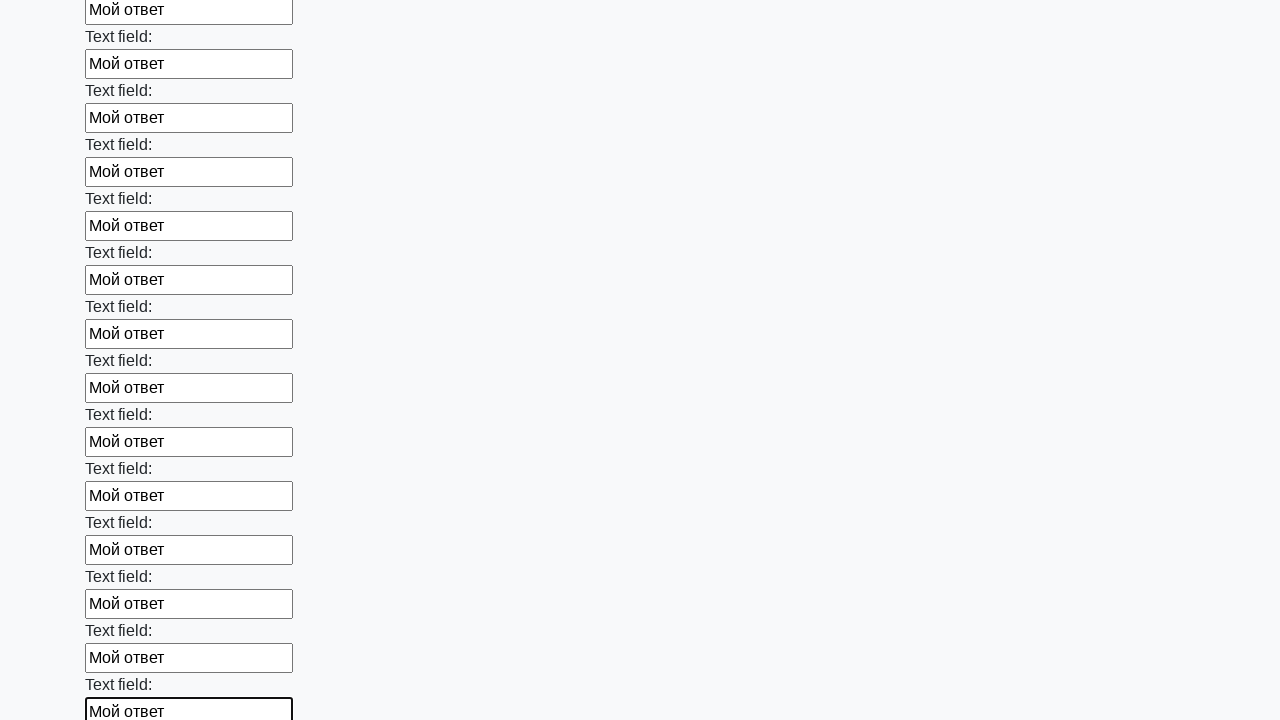

Filled input field with text 'Мой ответ' on input >> nth=54
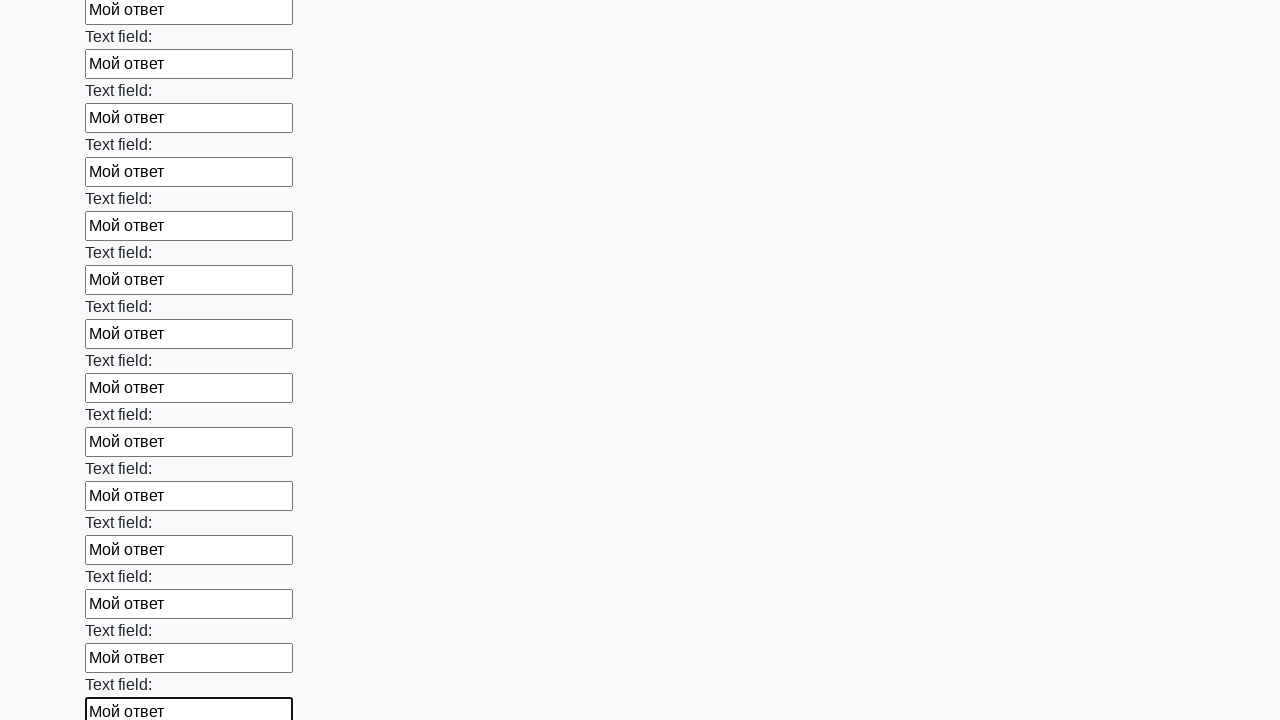

Filled input field with text 'Мой ответ' on input >> nth=55
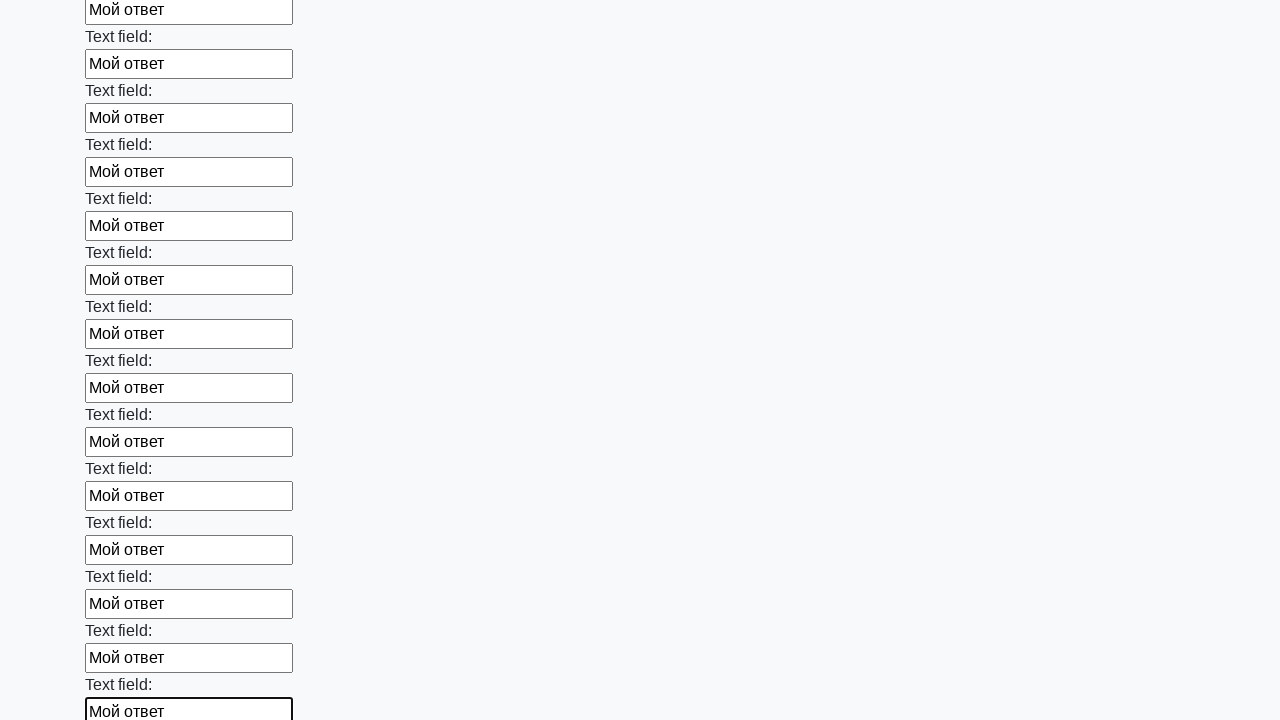

Filled input field with text 'Мой ответ' on input >> nth=56
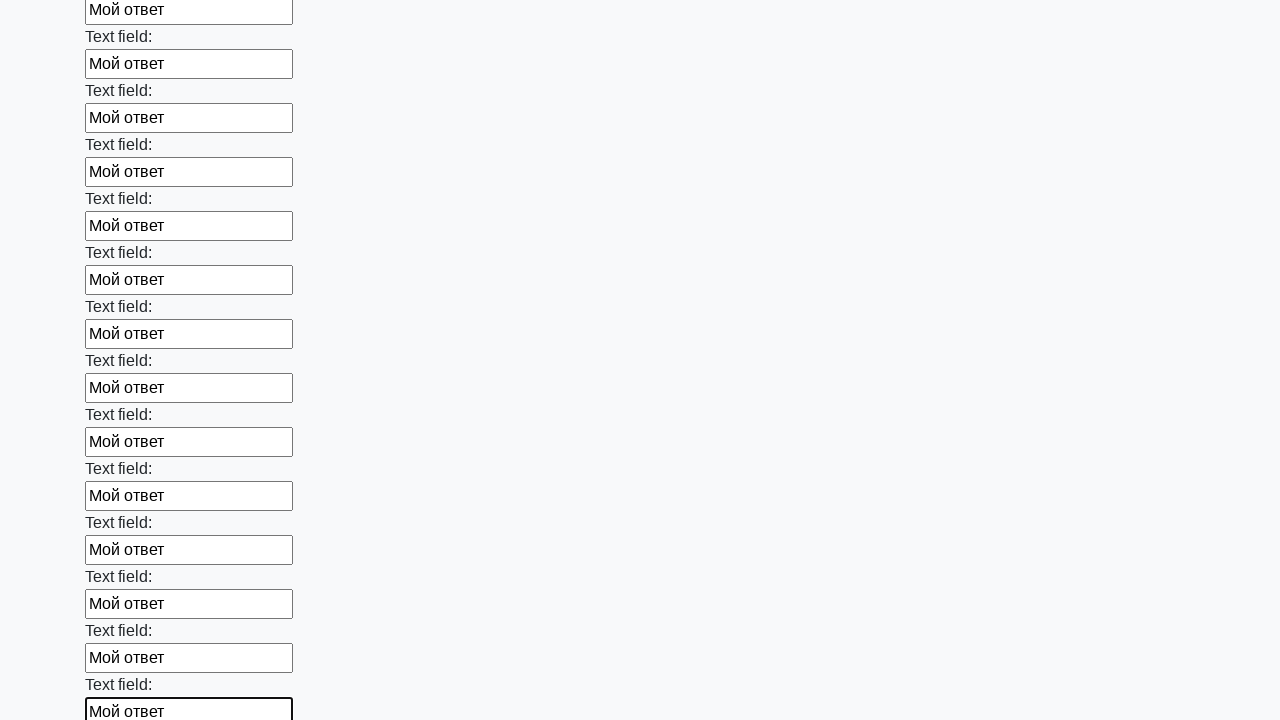

Filled input field with text 'Мой ответ' on input >> nth=57
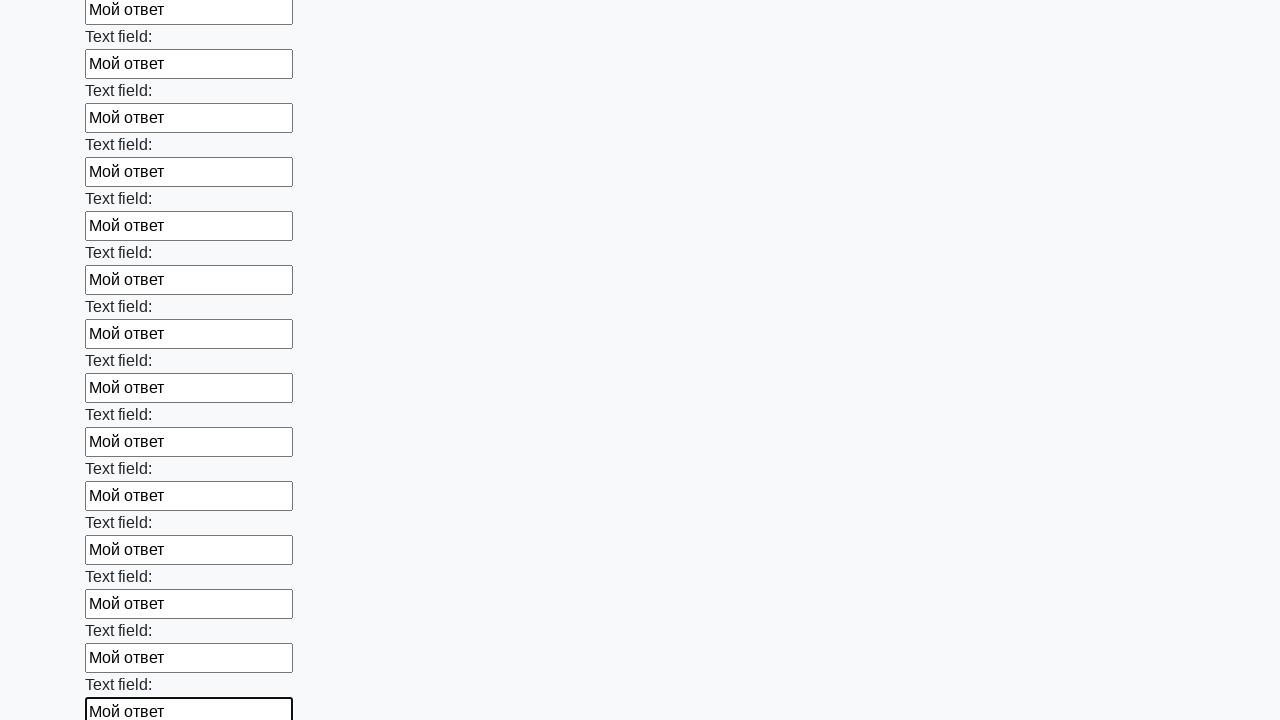

Filled input field with text 'Мой ответ' on input >> nth=58
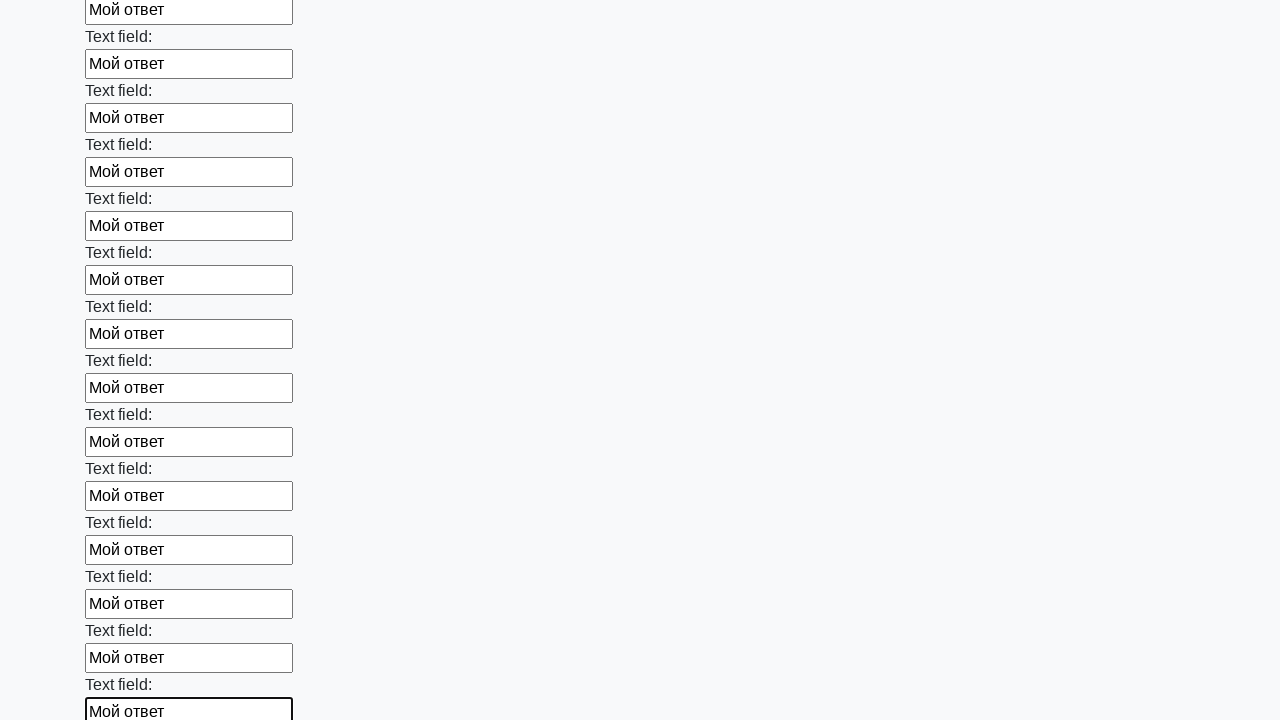

Filled input field with text 'Мой ответ' on input >> nth=59
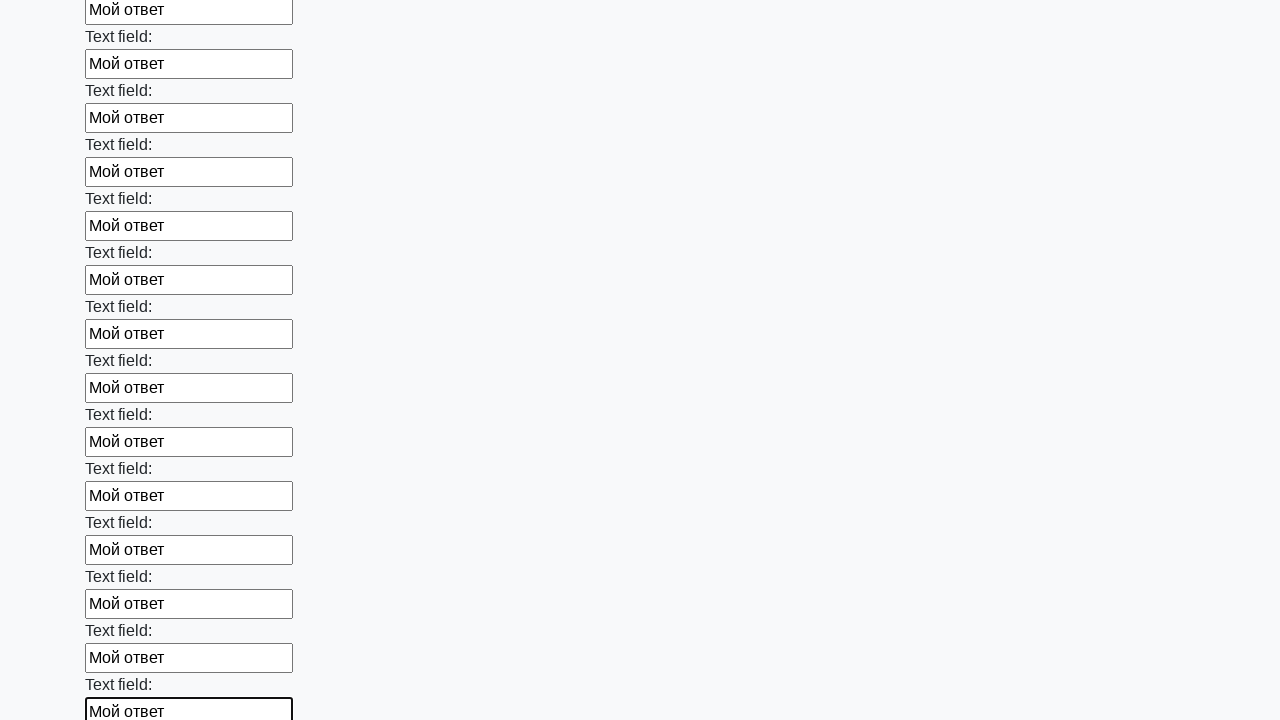

Filled input field with text 'Мой ответ' on input >> nth=60
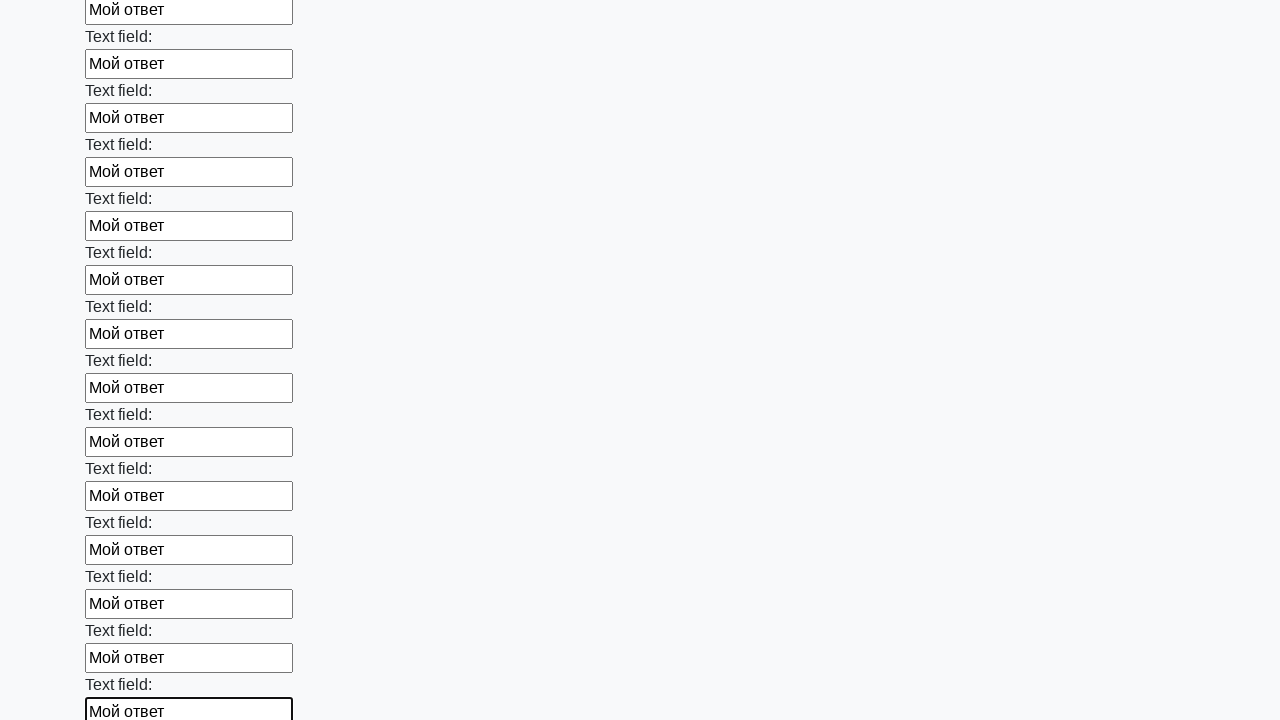

Filled input field with text 'Мой ответ' on input >> nth=61
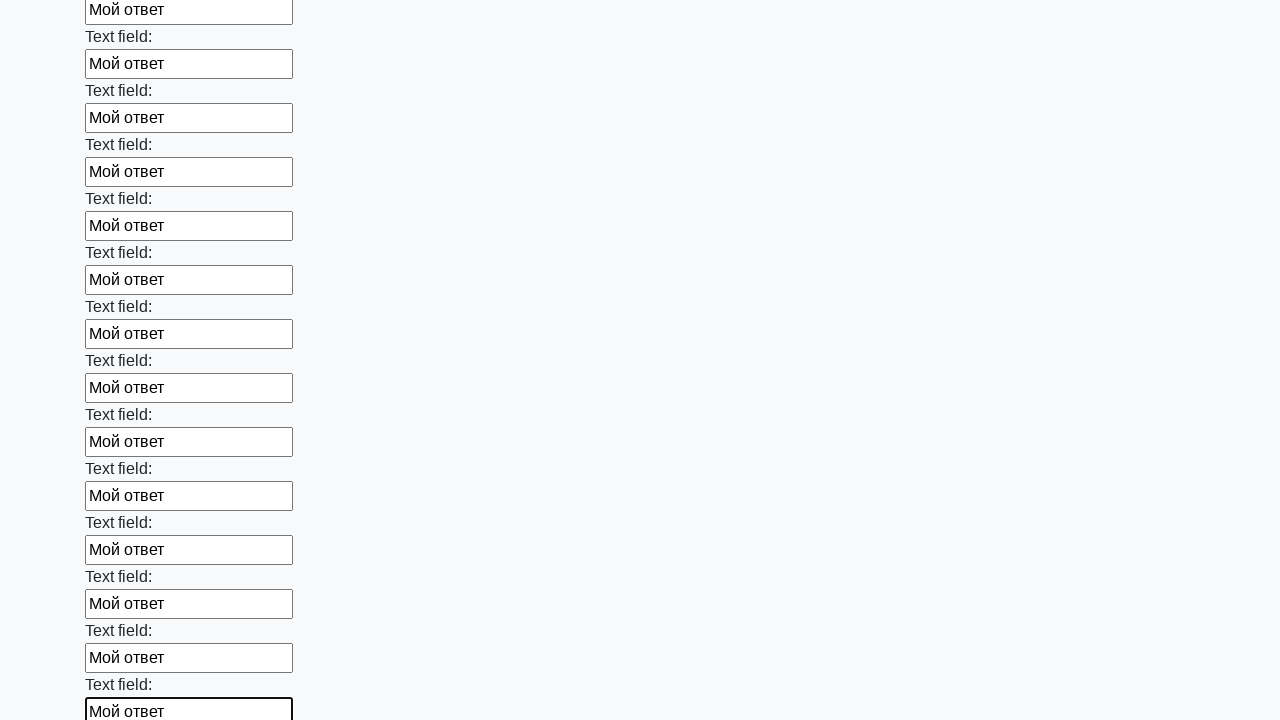

Filled input field with text 'Мой ответ' on input >> nth=62
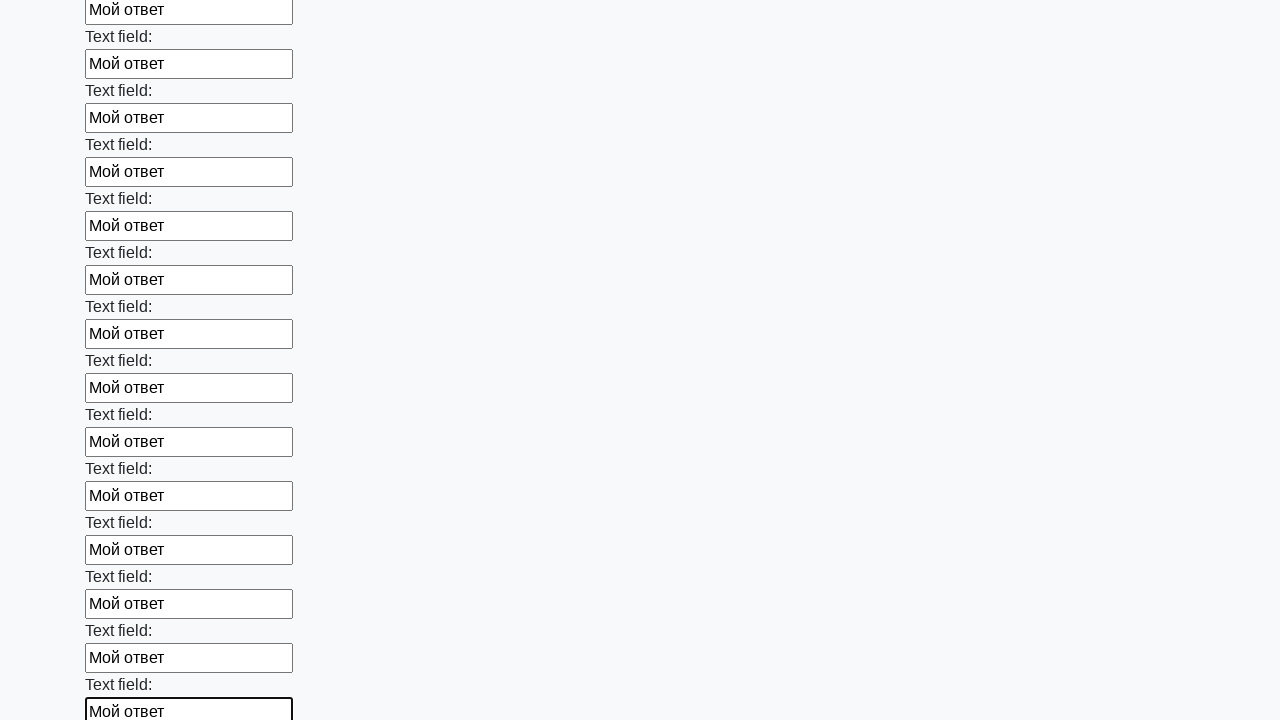

Filled input field with text 'Мой ответ' on input >> nth=63
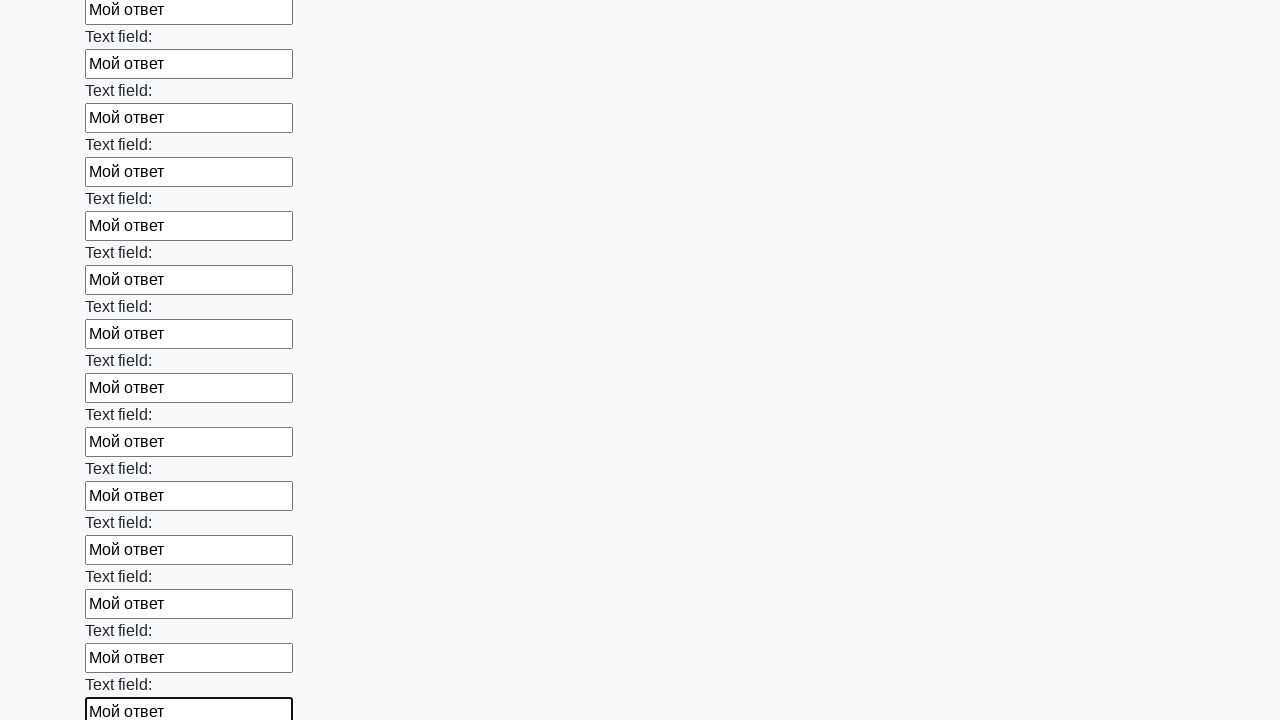

Filled input field with text 'Мой ответ' on input >> nth=64
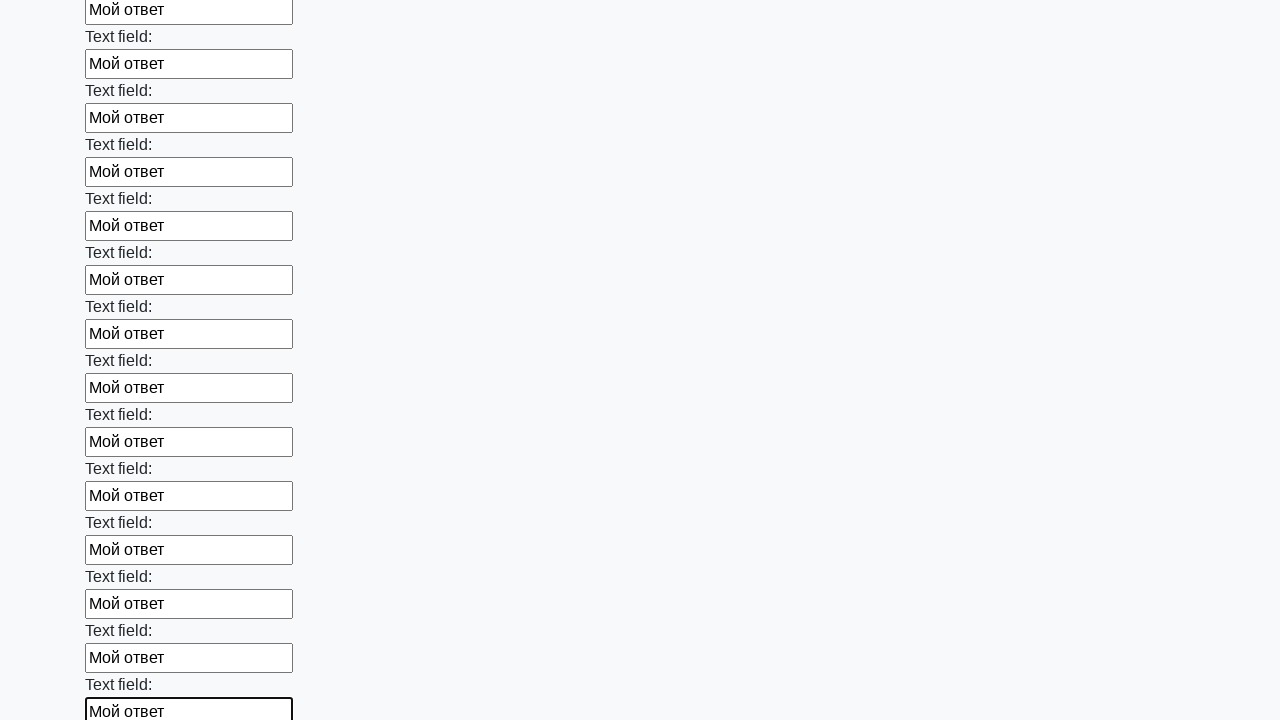

Filled input field with text 'Мой ответ' on input >> nth=65
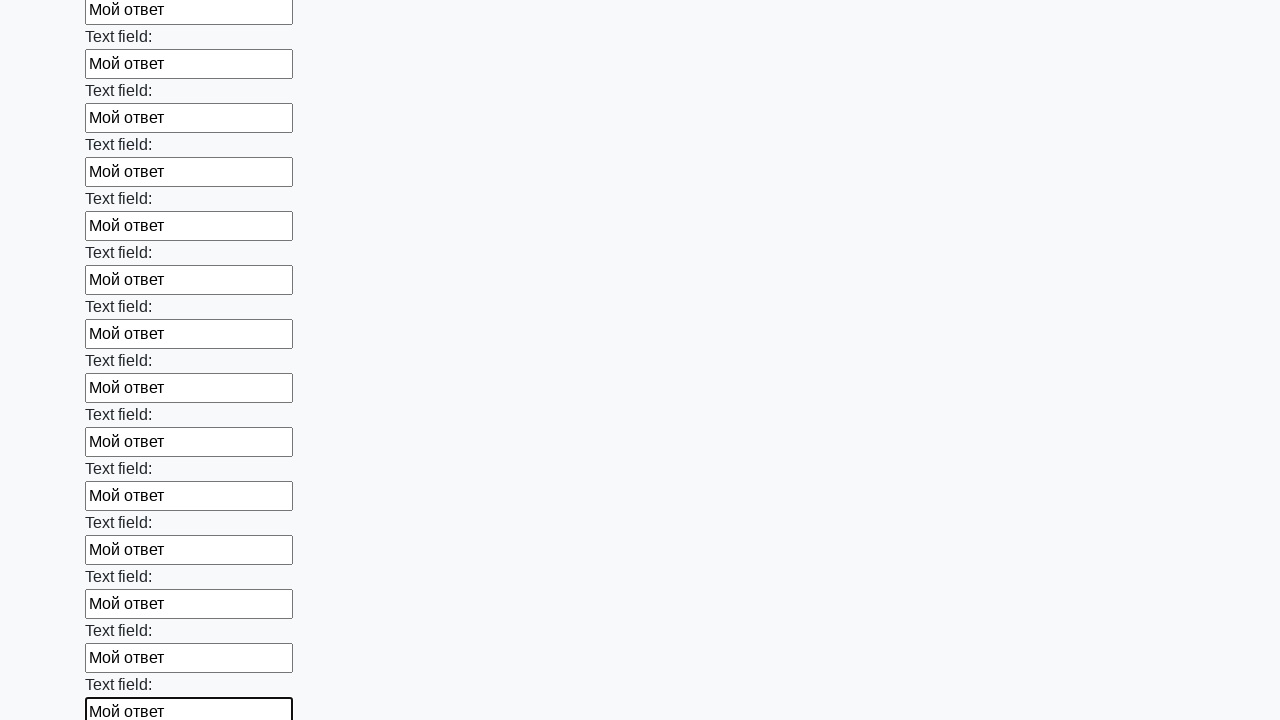

Filled input field with text 'Мой ответ' on input >> nth=66
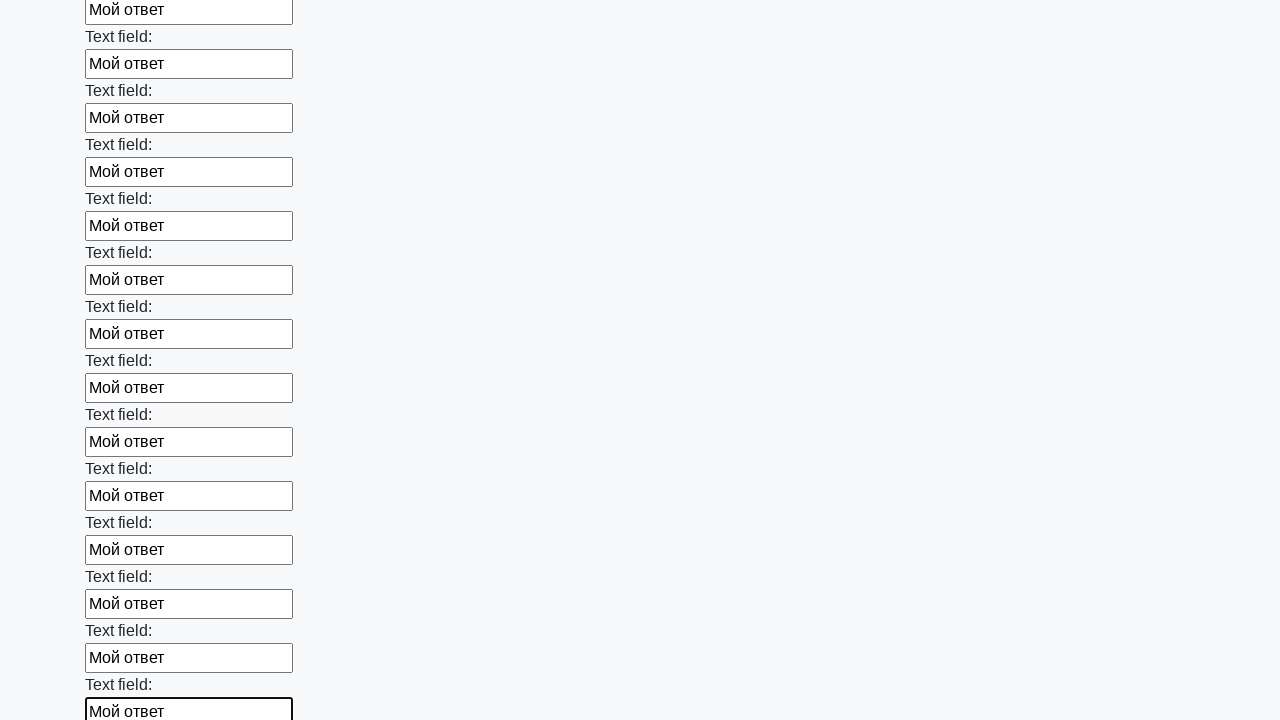

Filled input field with text 'Мой ответ' on input >> nth=67
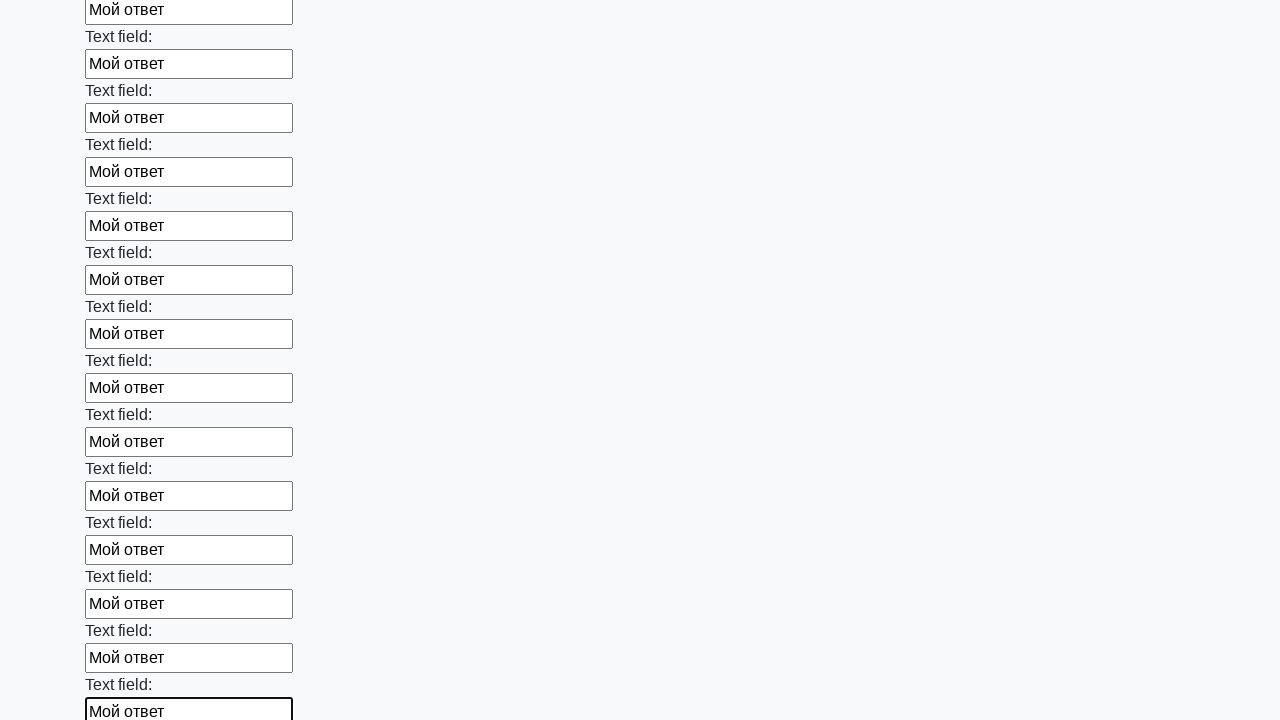

Filled input field with text 'Мой ответ' on input >> nth=68
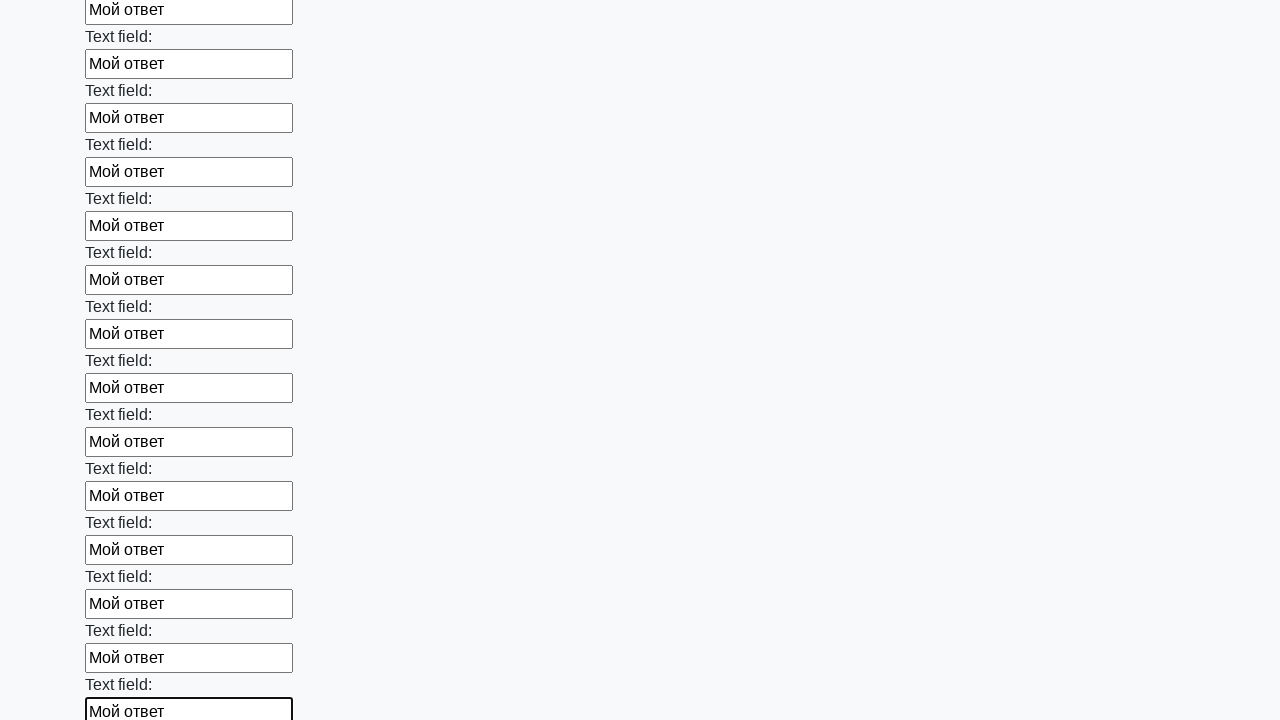

Filled input field with text 'Мой ответ' on input >> nth=69
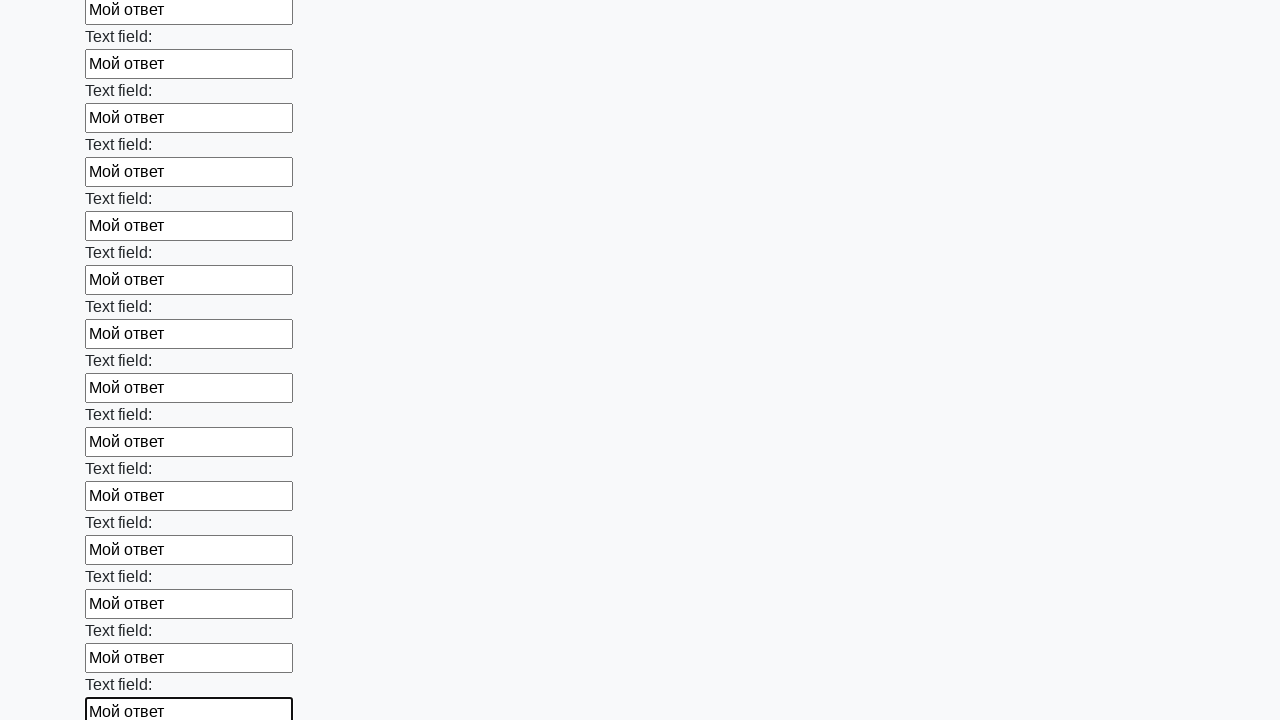

Filled input field with text 'Мой ответ' on input >> nth=70
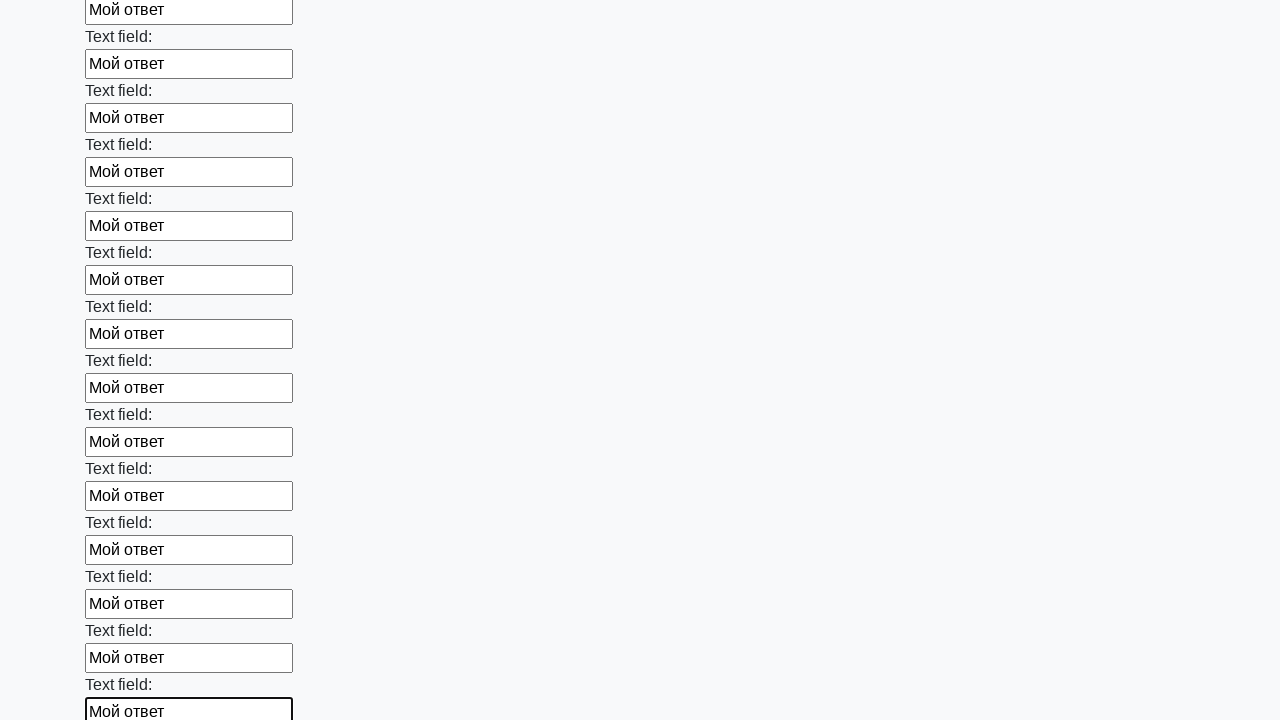

Filled input field with text 'Мой ответ' on input >> nth=71
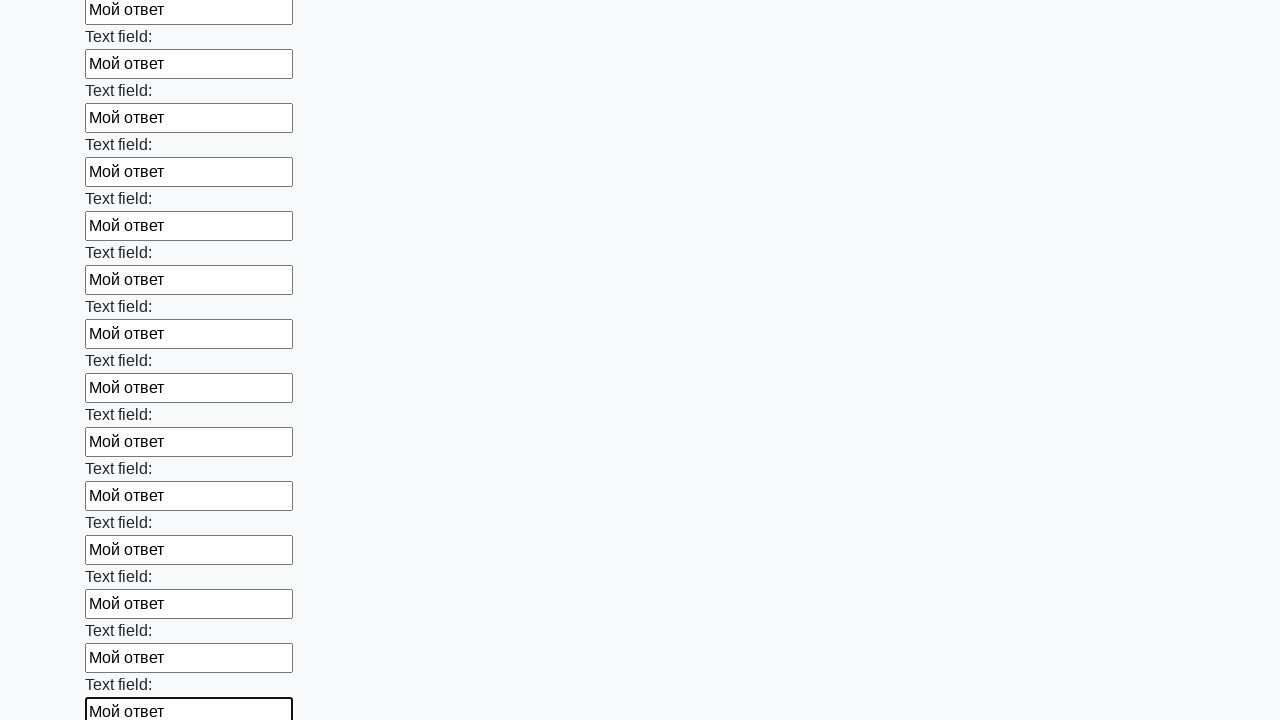

Filled input field with text 'Мой ответ' on input >> nth=72
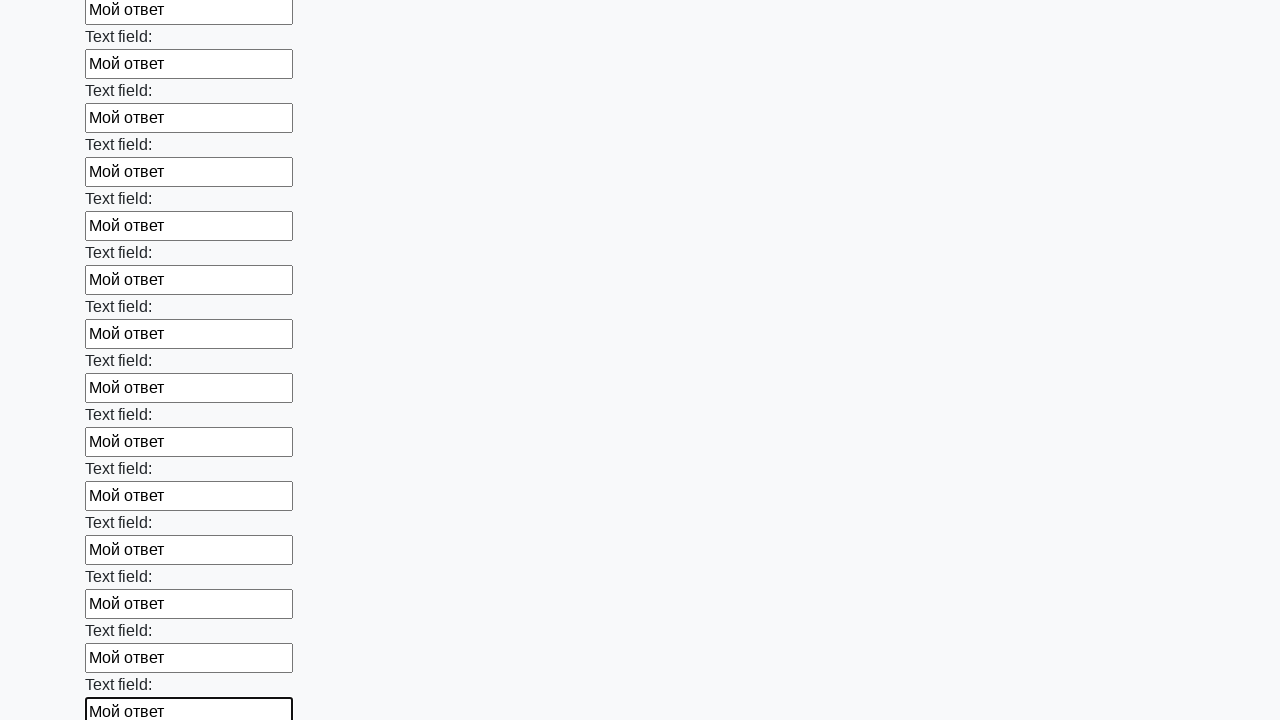

Filled input field with text 'Мой ответ' on input >> nth=73
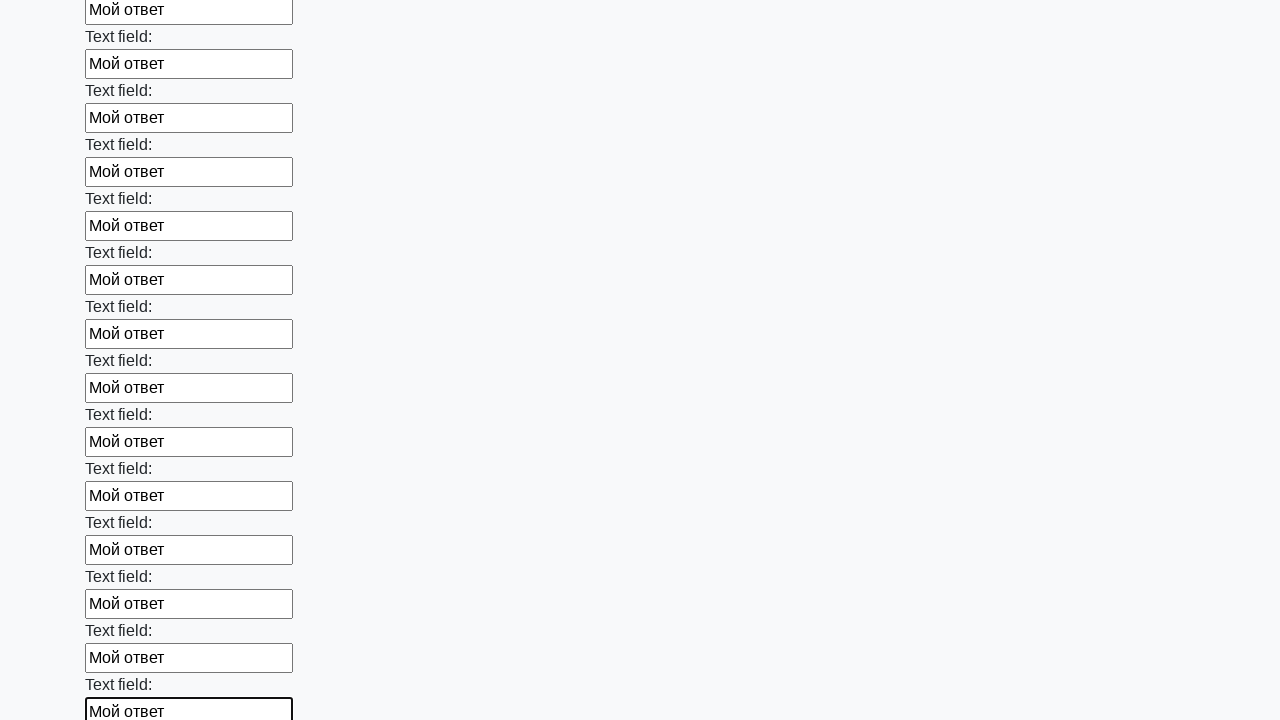

Filled input field with text 'Мой ответ' on input >> nth=74
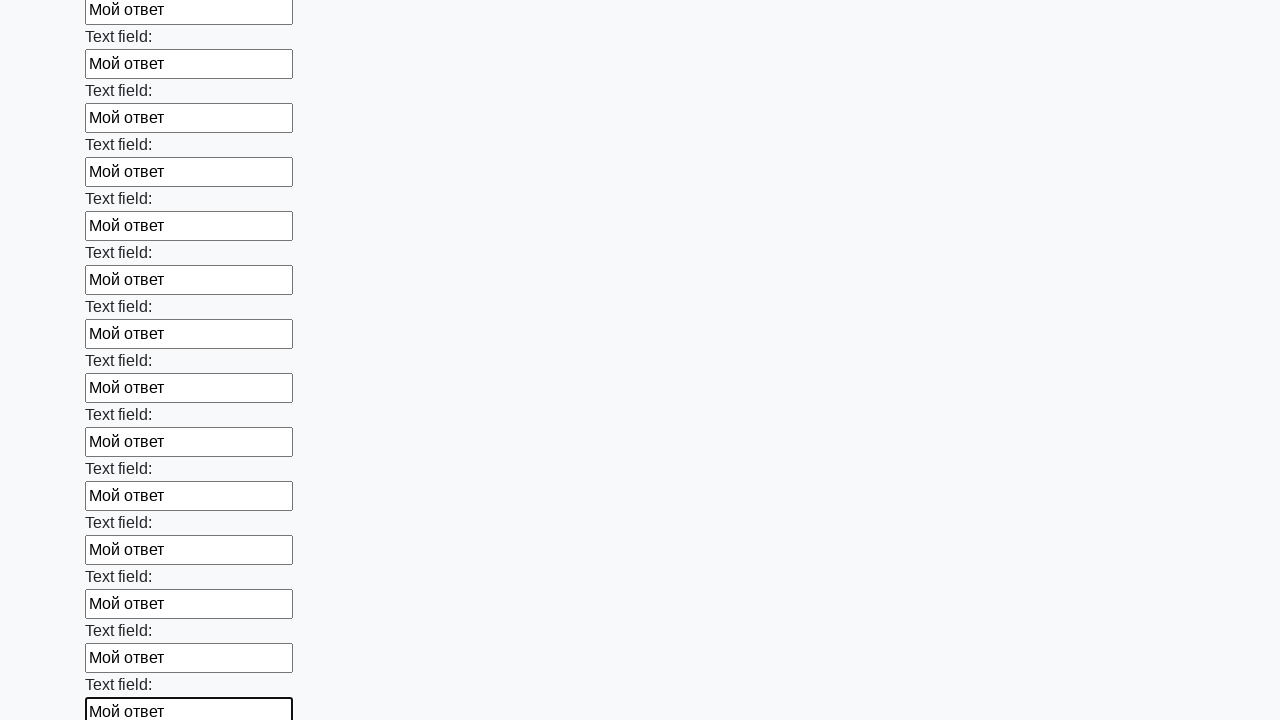

Filled input field with text 'Мой ответ' on input >> nth=75
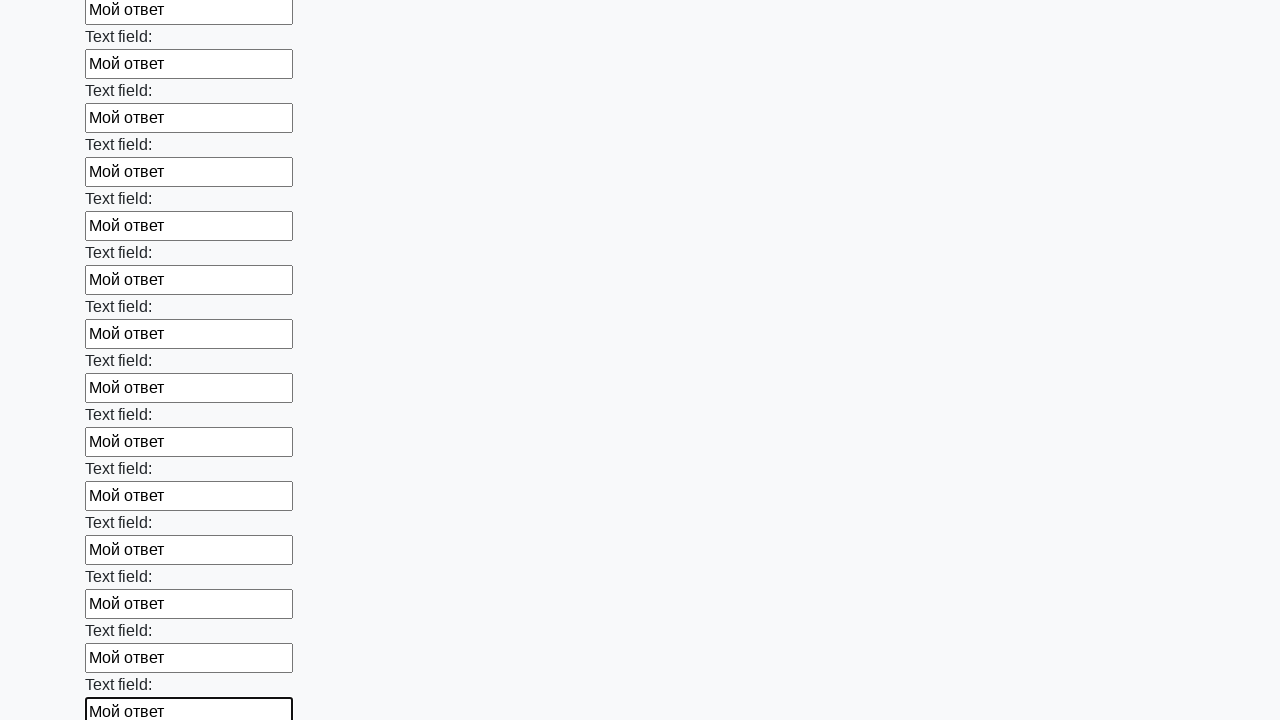

Filled input field with text 'Мой ответ' on input >> nth=76
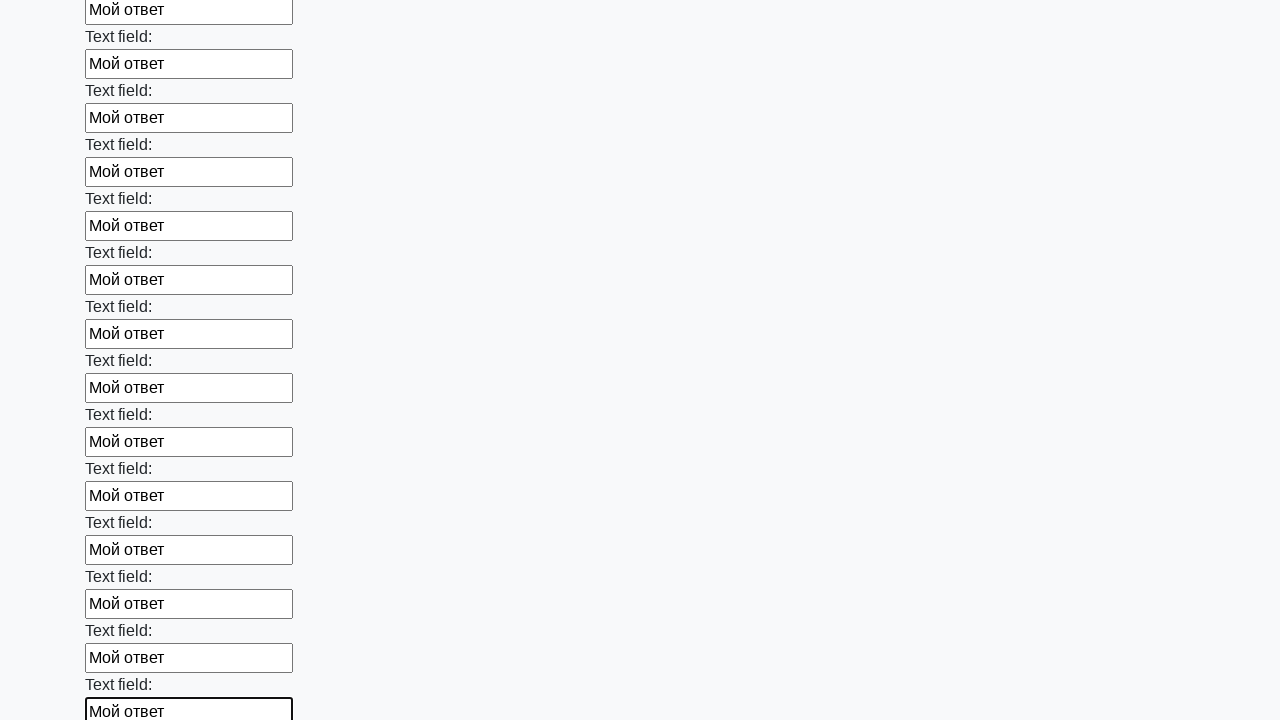

Filled input field with text 'Мой ответ' on input >> nth=77
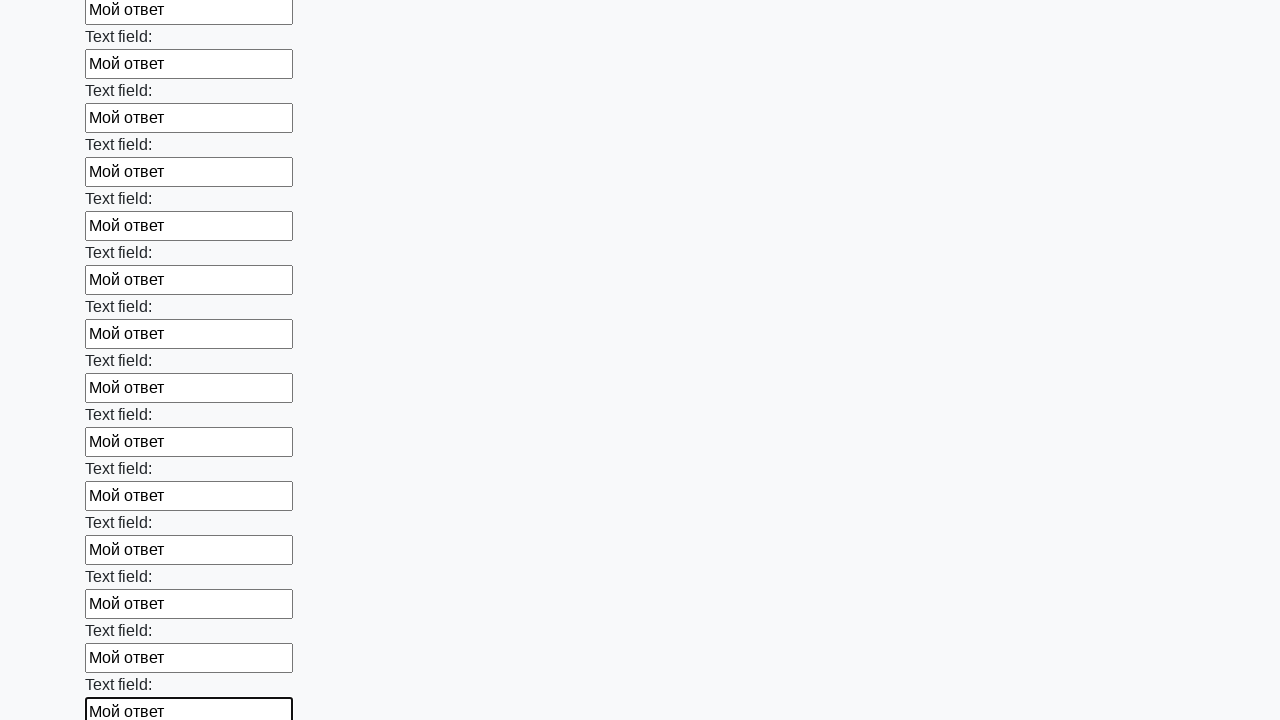

Filled input field with text 'Мой ответ' on input >> nth=78
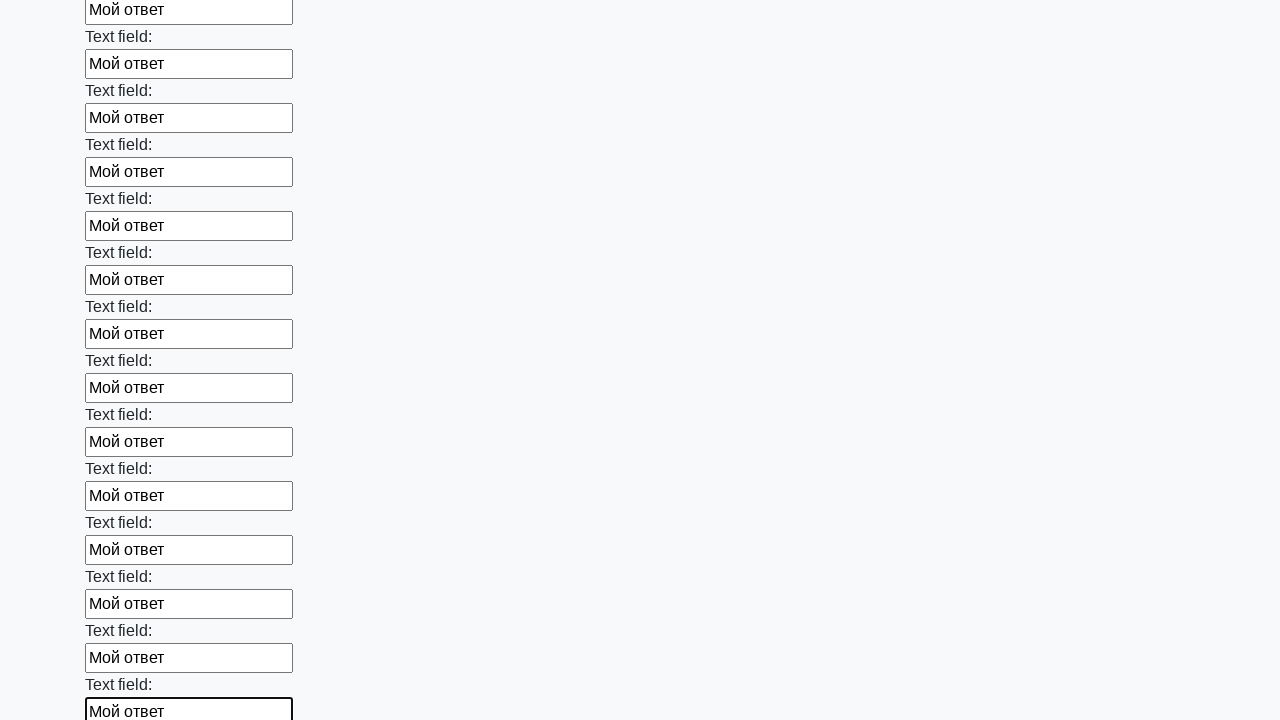

Filled input field with text 'Мой ответ' on input >> nth=79
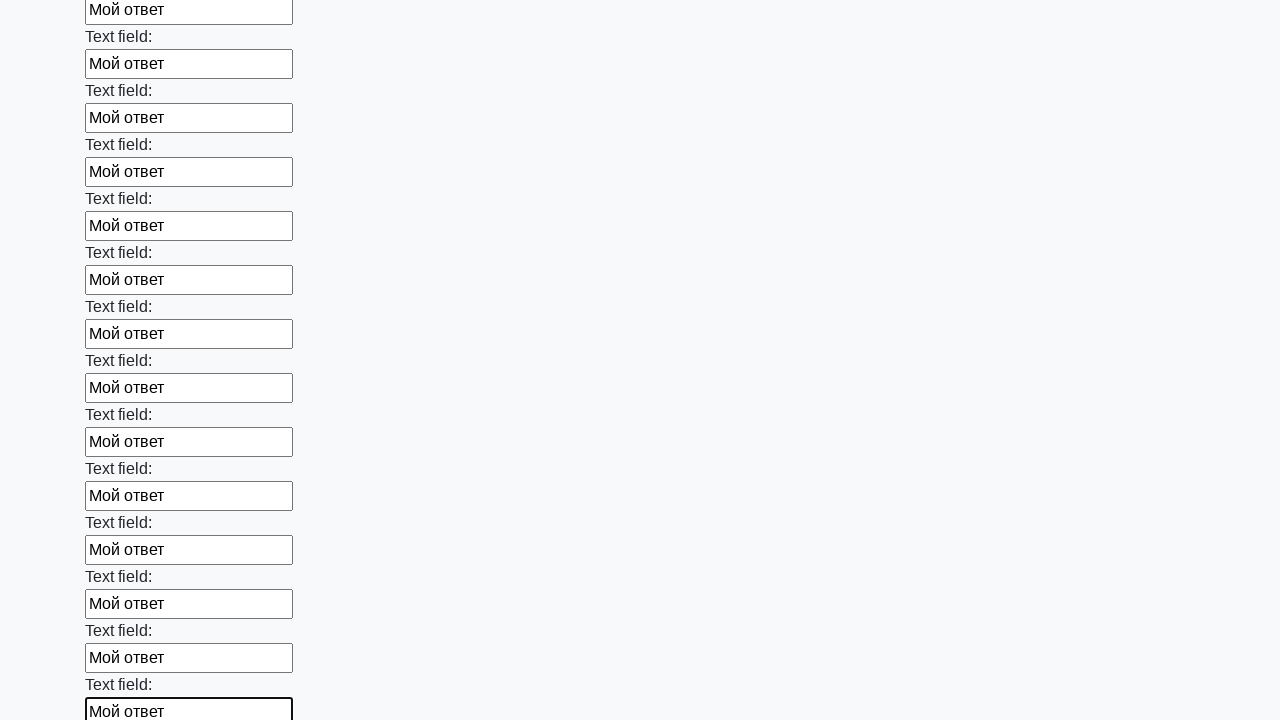

Filled input field with text 'Мой ответ' on input >> nth=80
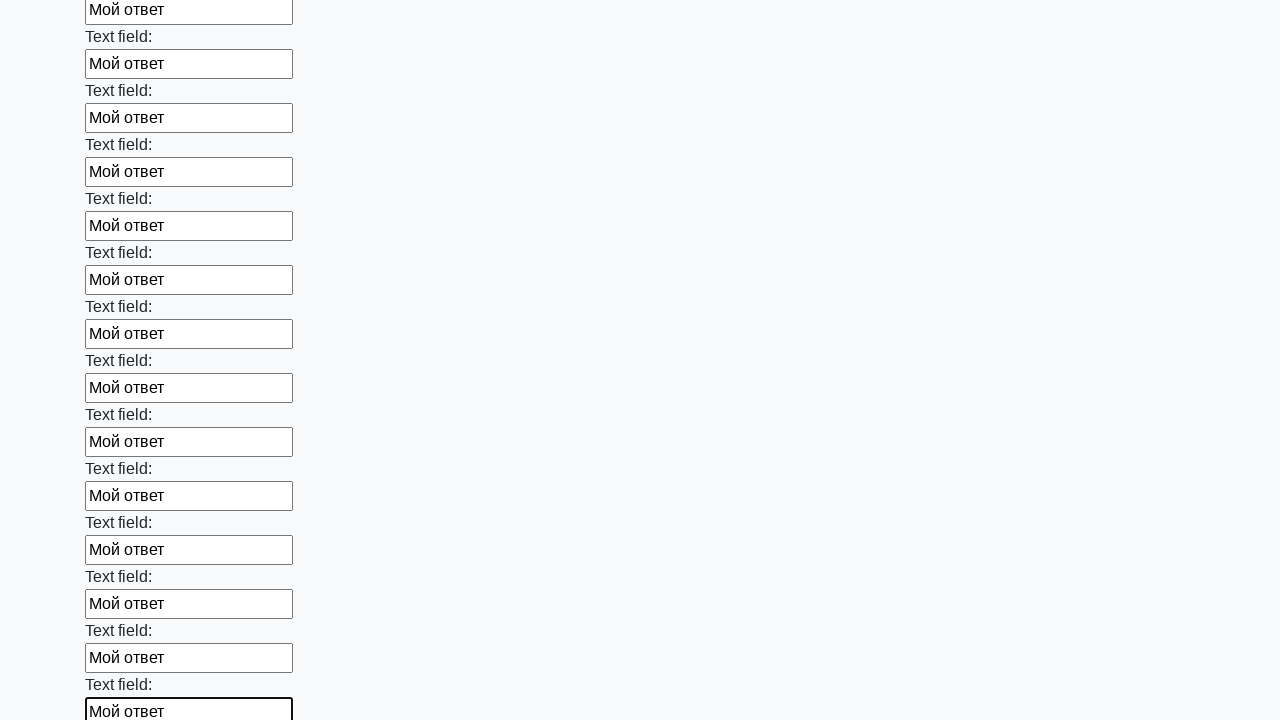

Filled input field with text 'Мой ответ' on input >> nth=81
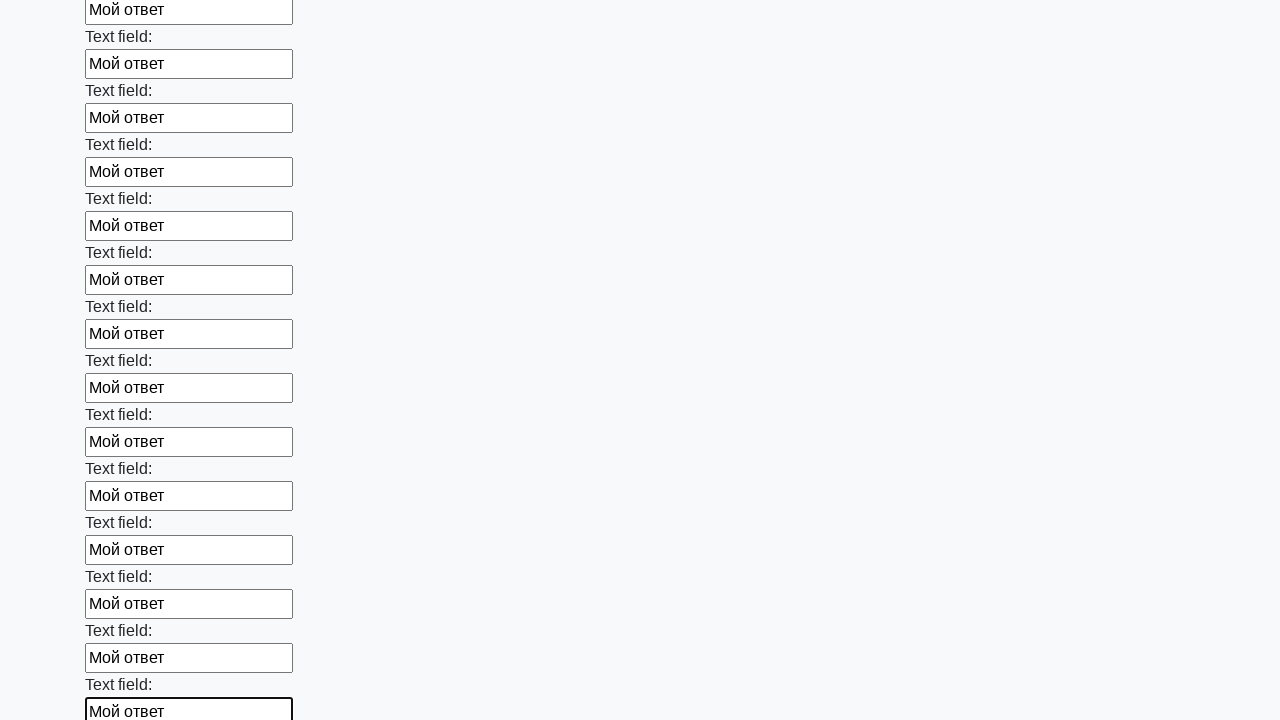

Filled input field with text 'Мой ответ' on input >> nth=82
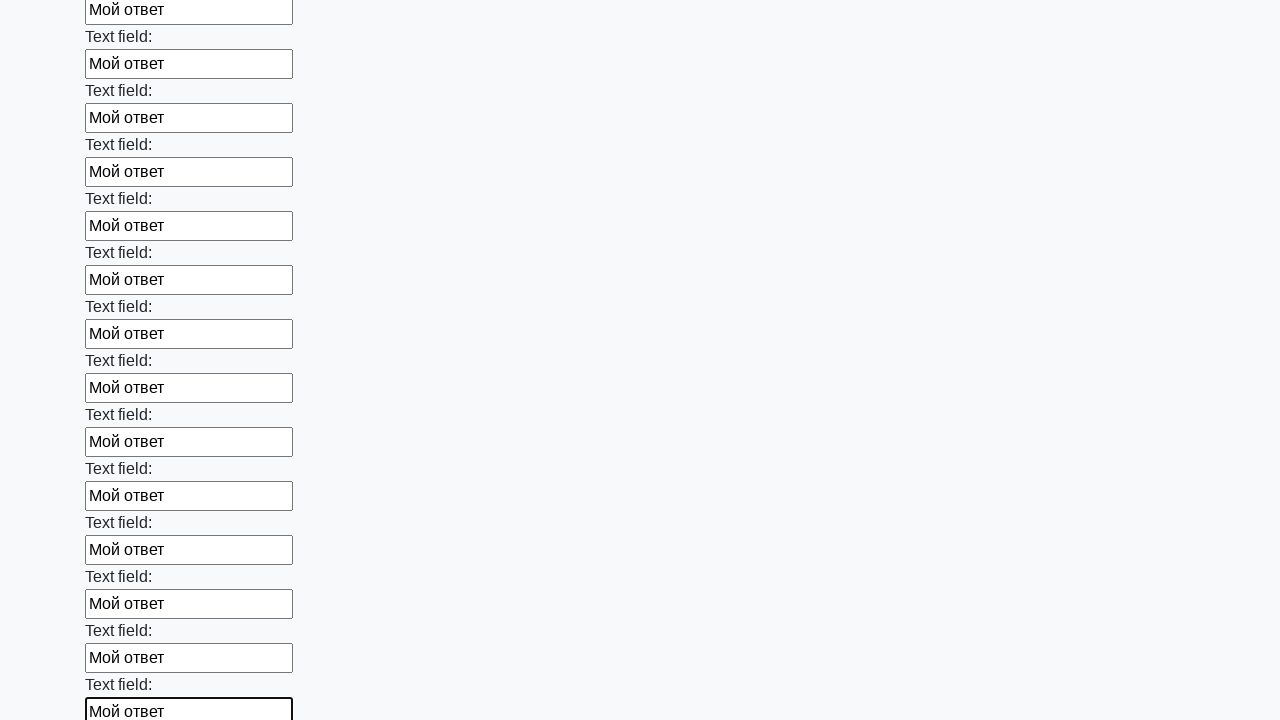

Filled input field with text 'Мой ответ' on input >> nth=83
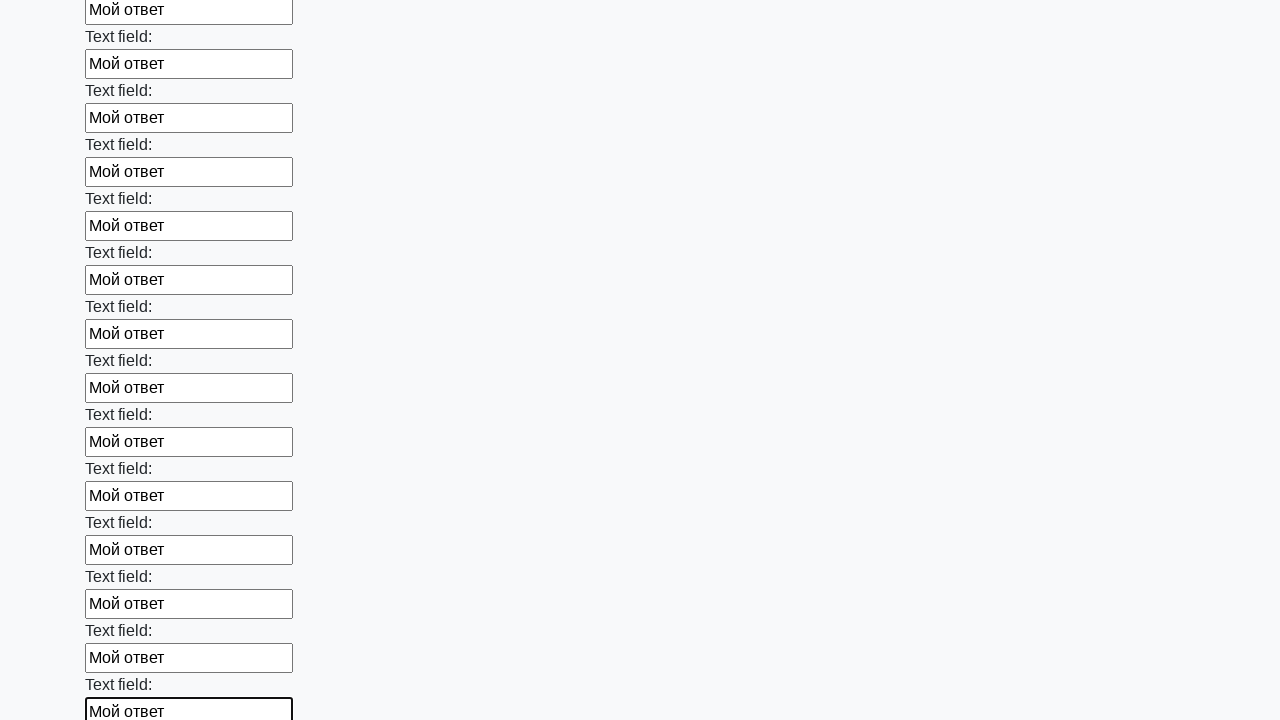

Filled input field with text 'Мой ответ' on input >> nth=84
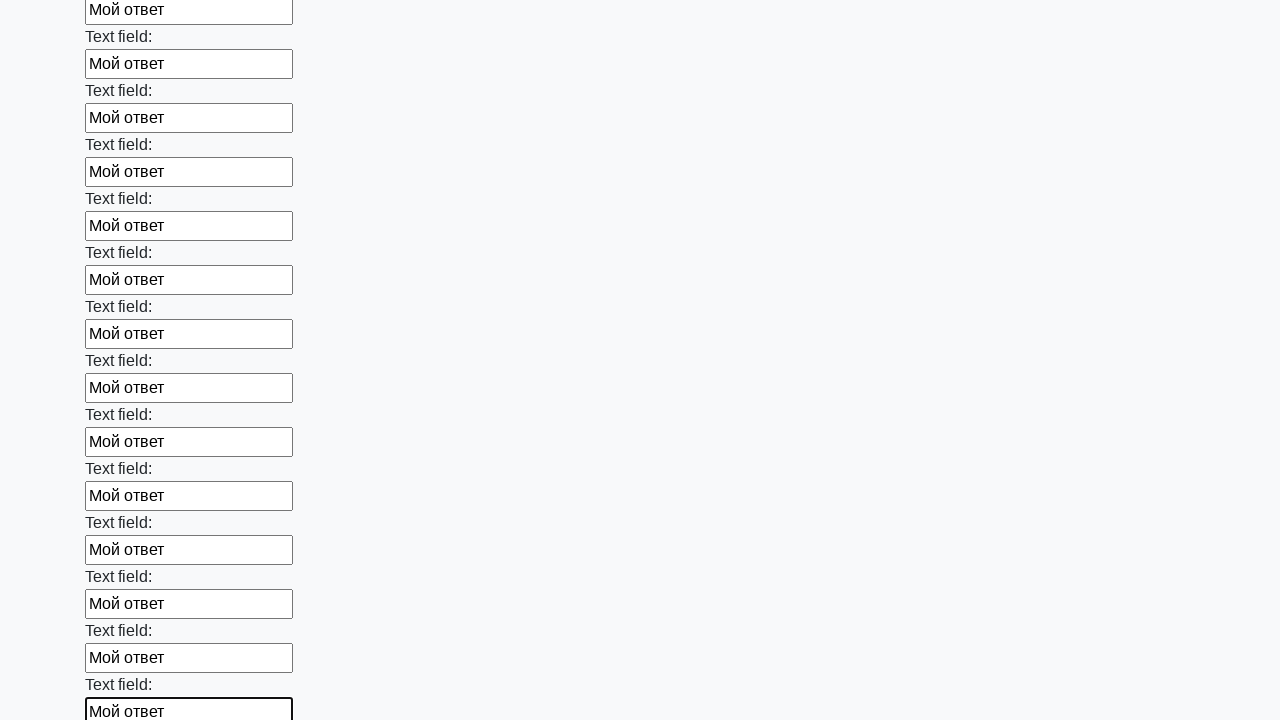

Filled input field with text 'Мой ответ' on input >> nth=85
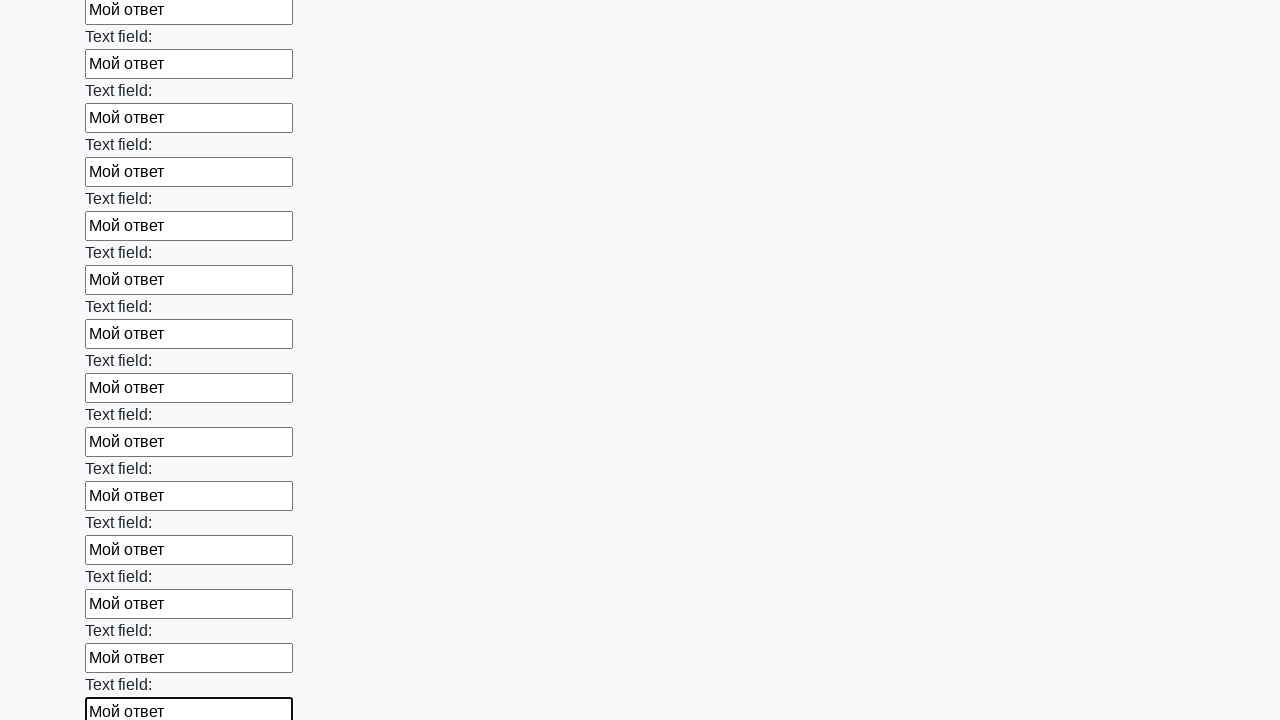

Filled input field with text 'Мой ответ' on input >> nth=86
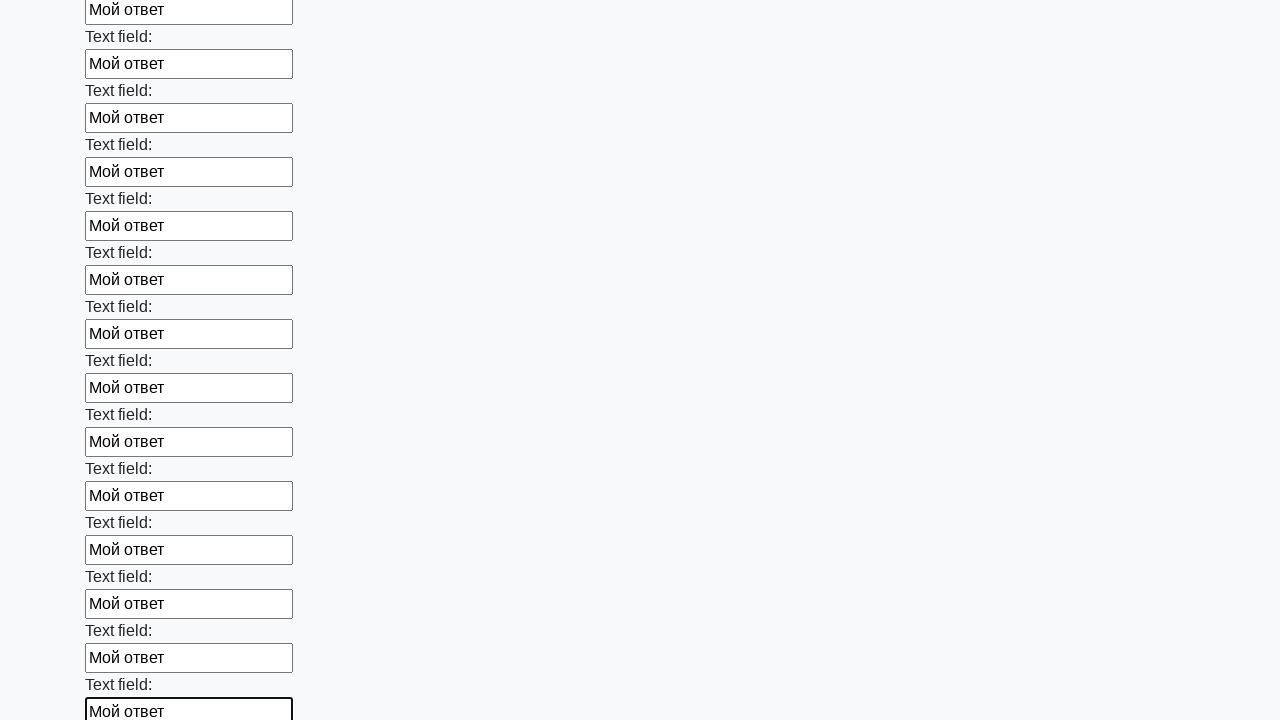

Filled input field with text 'Мой ответ' on input >> nth=87
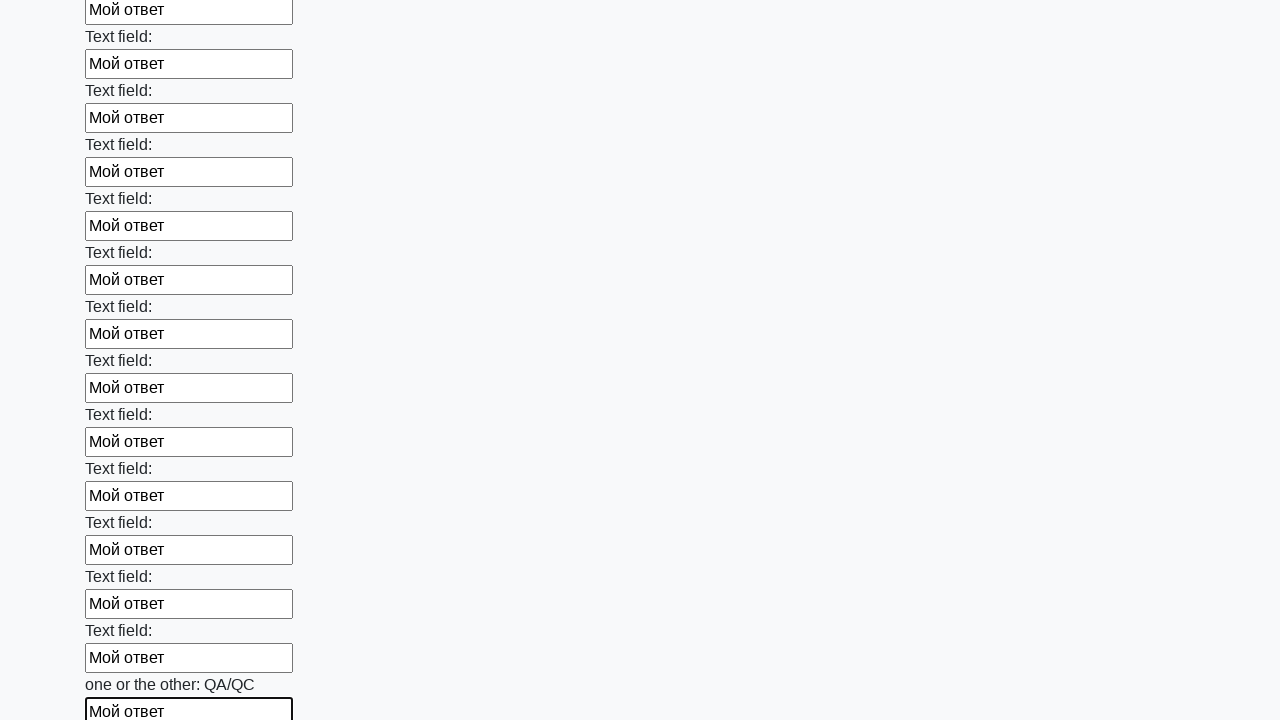

Filled input field with text 'Мой ответ' on input >> nth=88
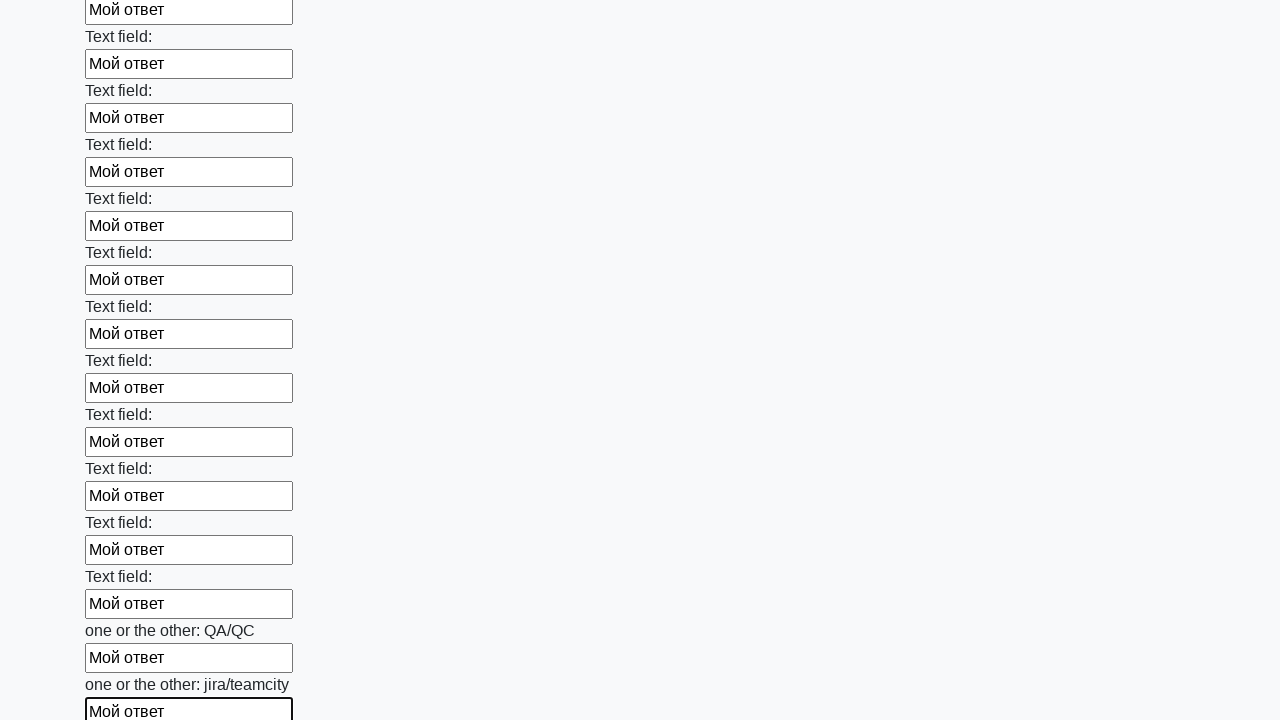

Filled input field with text 'Мой ответ' on input >> nth=89
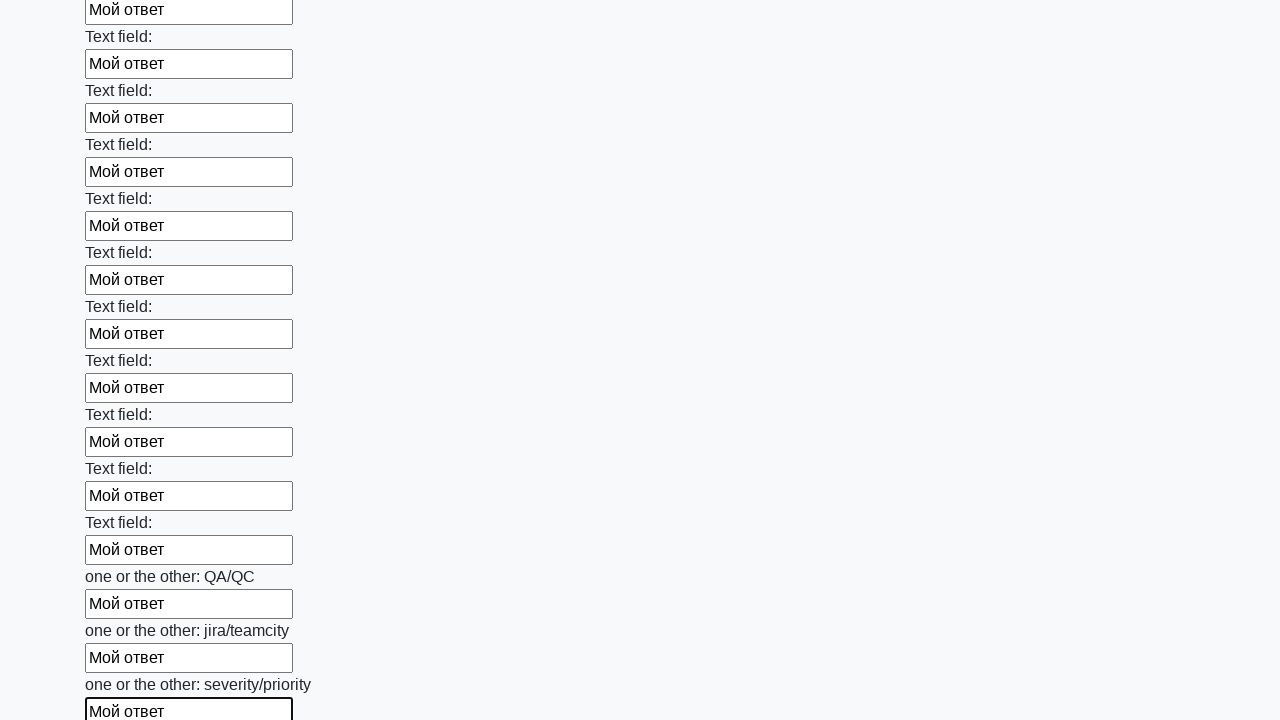

Filled input field with text 'Мой ответ' on input >> nth=90
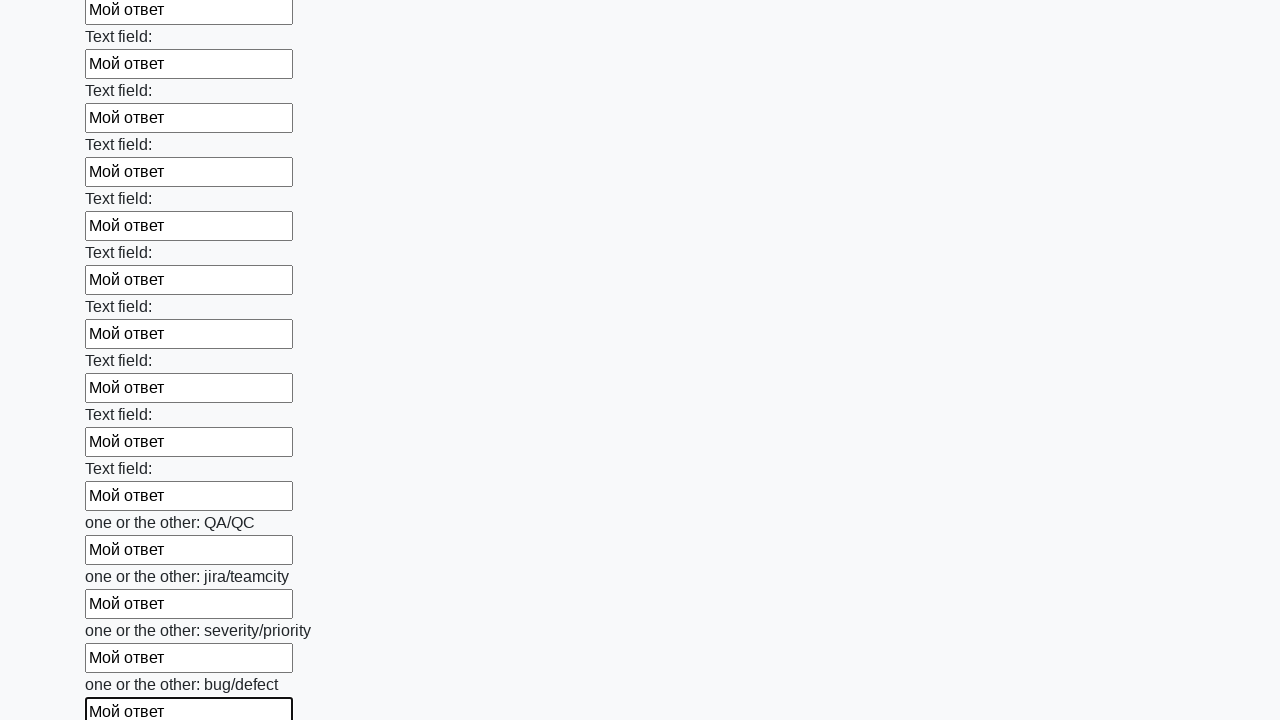

Filled input field with text 'Мой ответ' on input >> nth=91
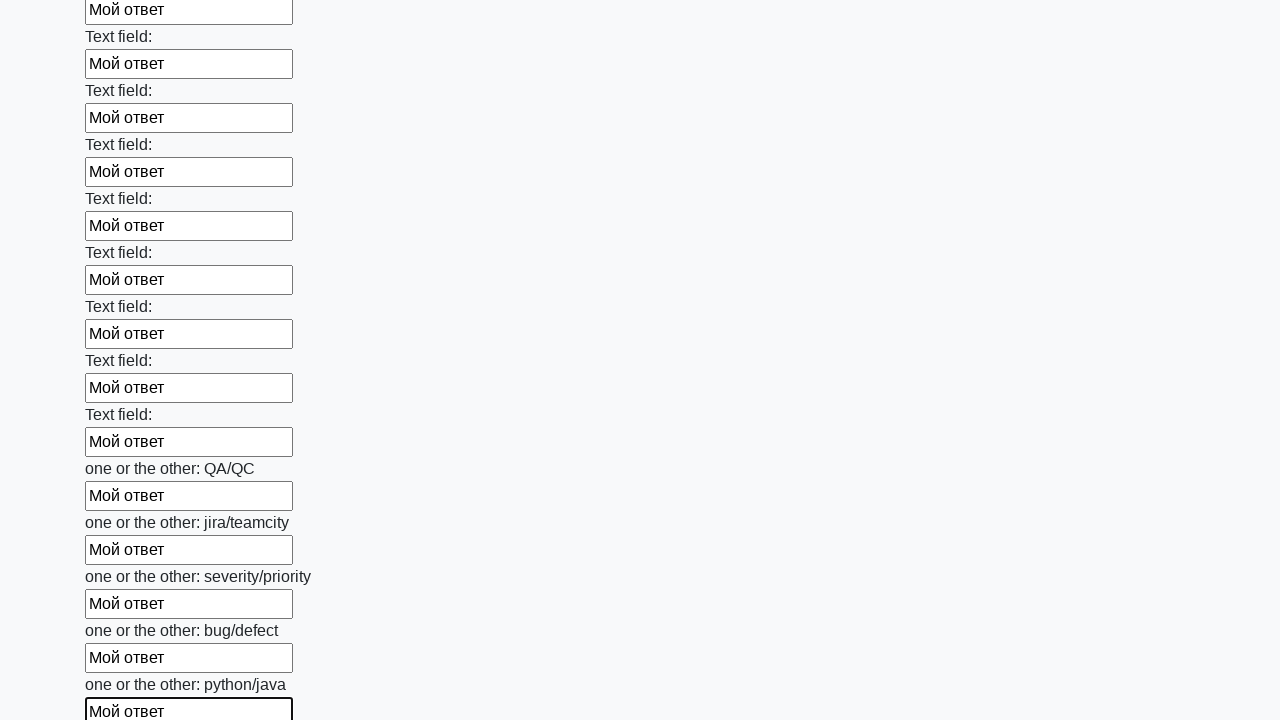

Filled input field with text 'Мой ответ' on input >> nth=92
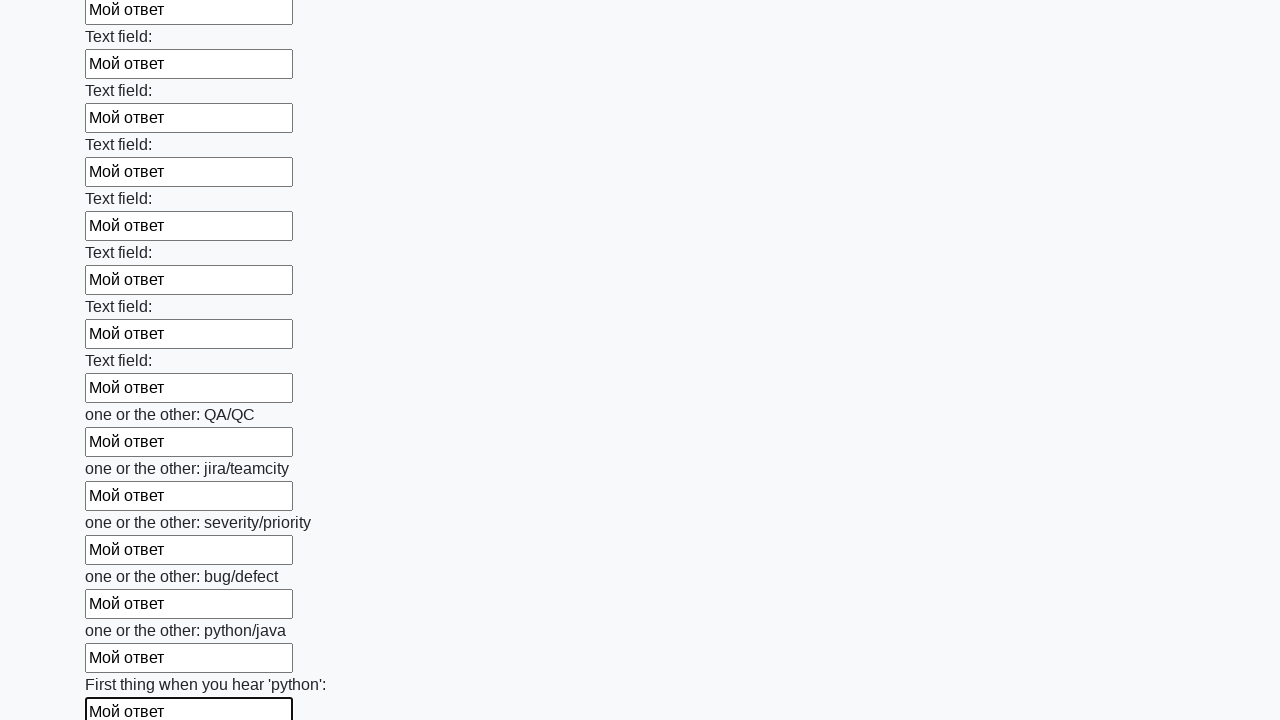

Filled input field with text 'Мой ответ' on input >> nth=93
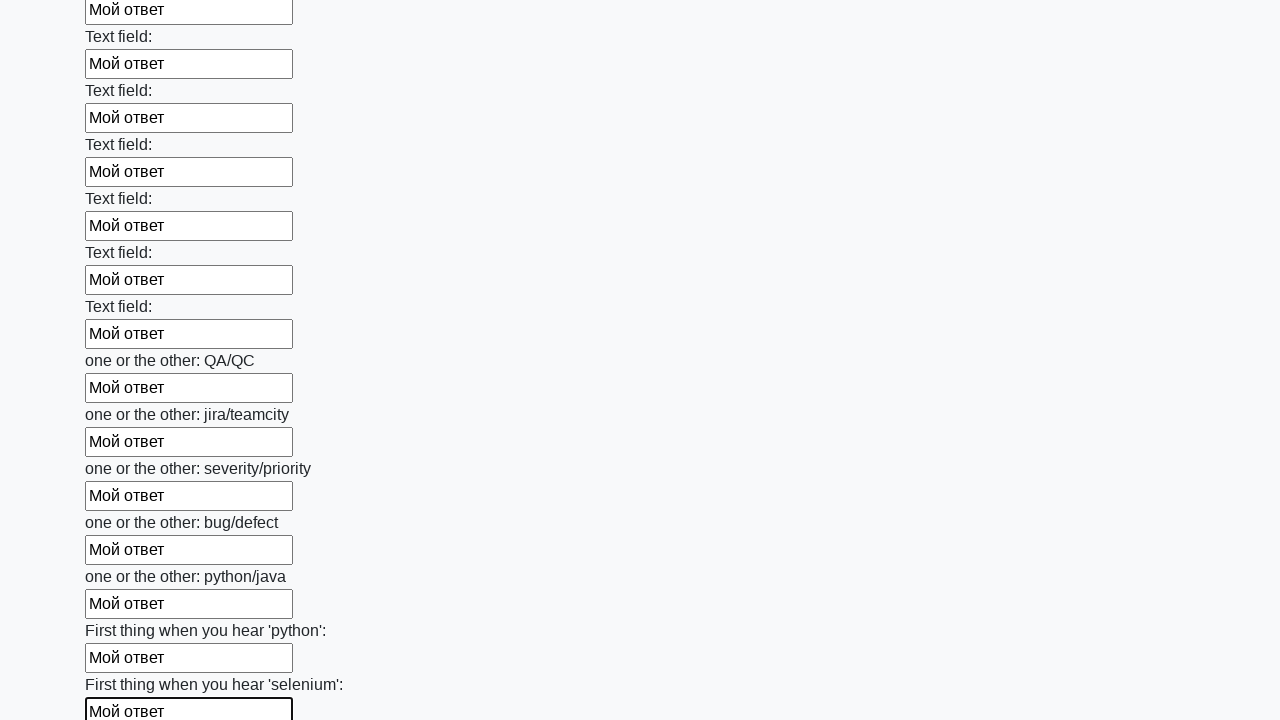

Filled input field with text 'Мой ответ' on input >> nth=94
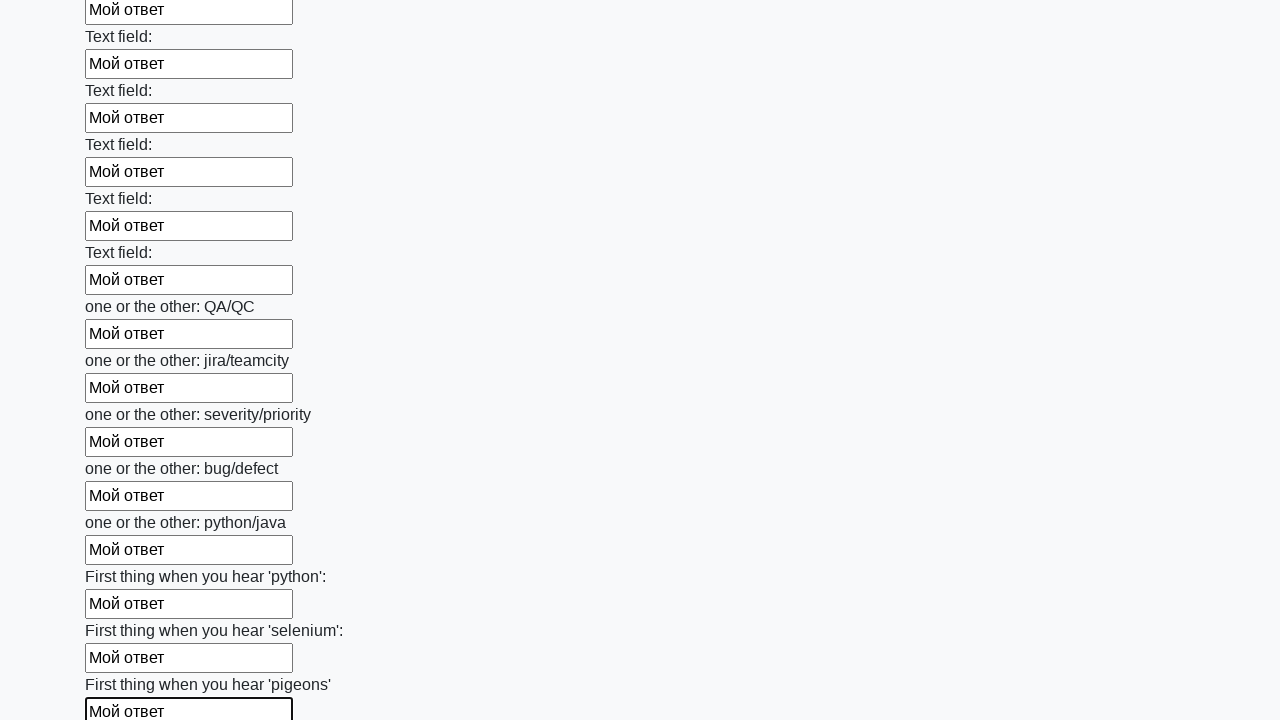

Filled input field with text 'Мой ответ' on input >> nth=95
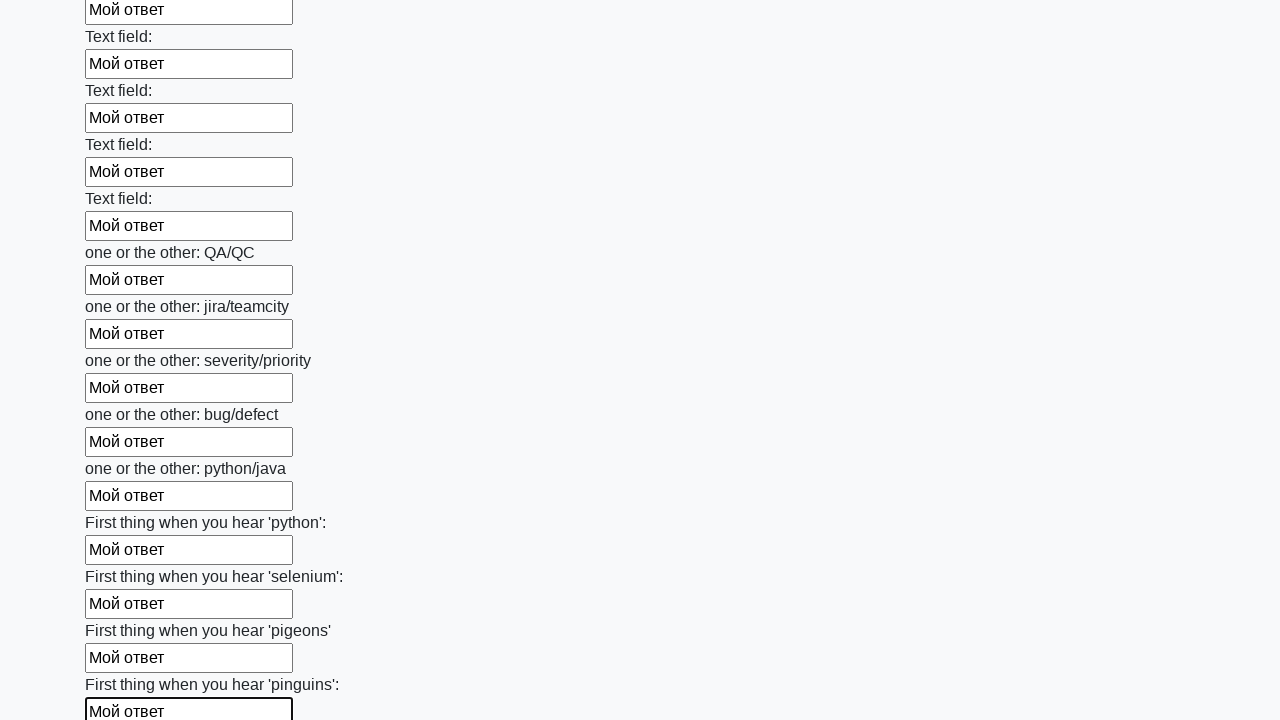

Filled input field with text 'Мой ответ' on input >> nth=96
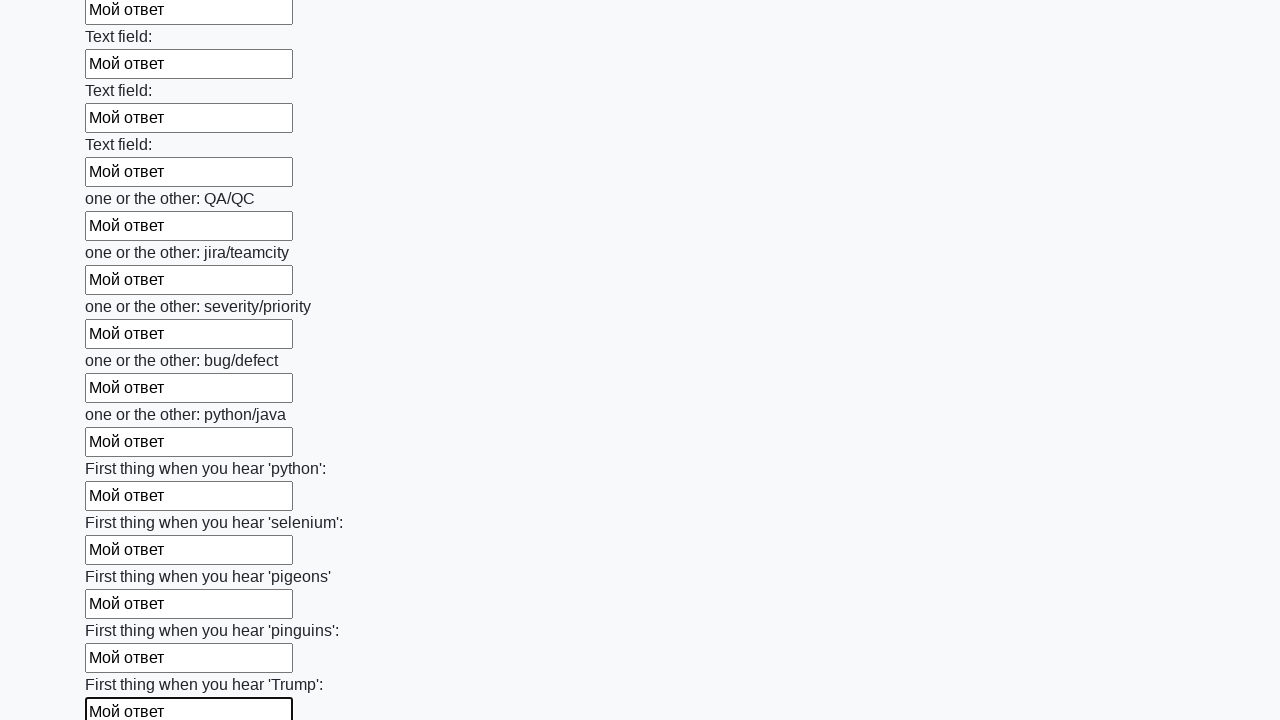

Filled input field with text 'Мой ответ' on input >> nth=97
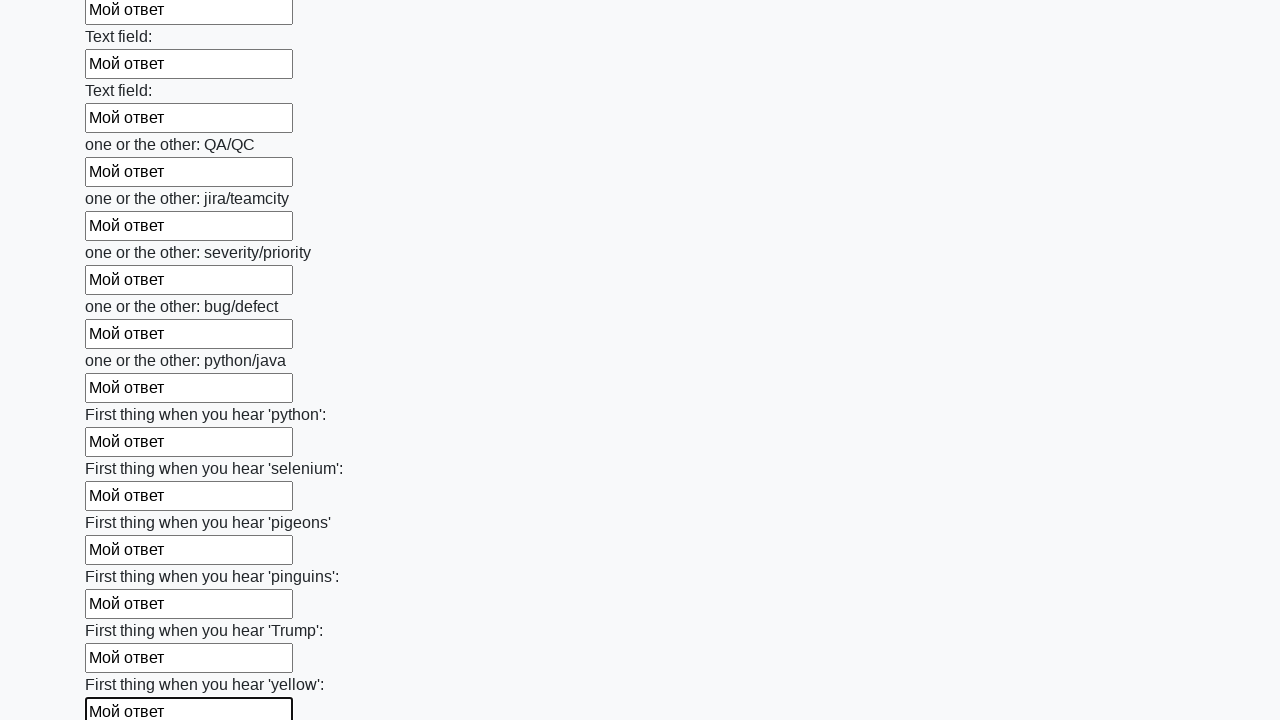

Filled input field with text 'Мой ответ' on input >> nth=98
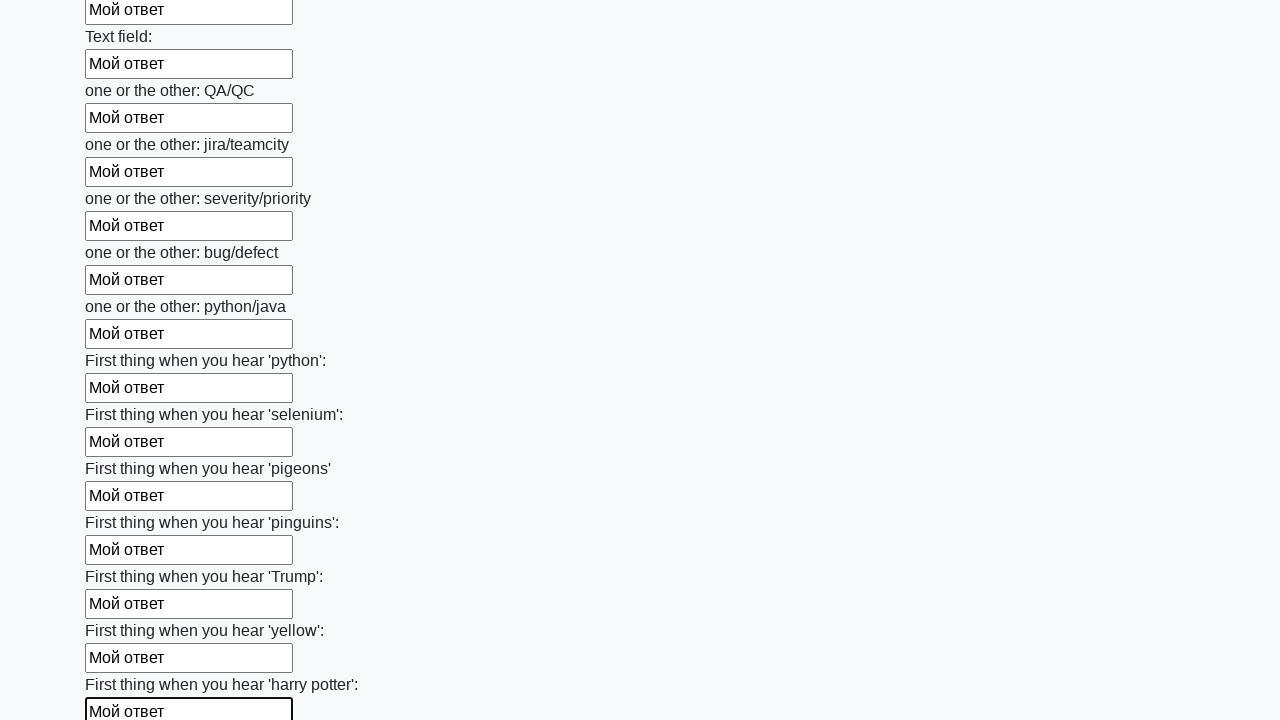

Filled input field with text 'Мой ответ' on input >> nth=99
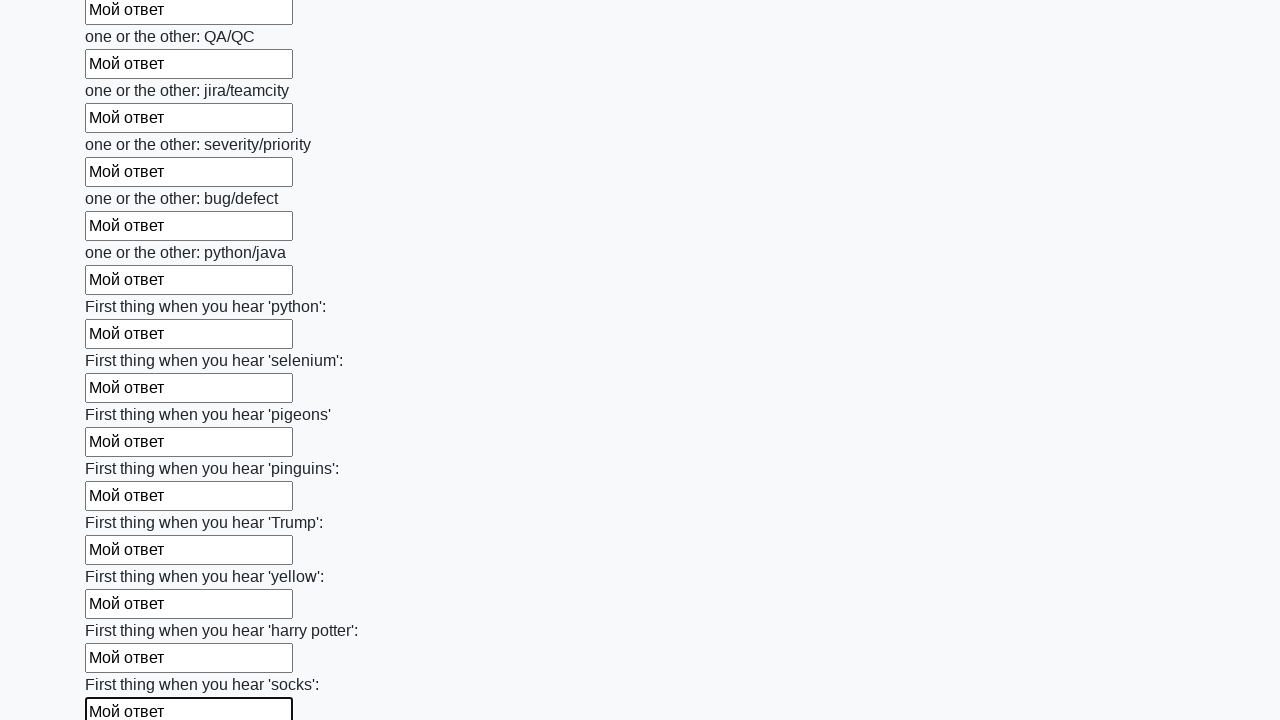

Clicked submit button to submit the huge form at (123, 611) on button.btn
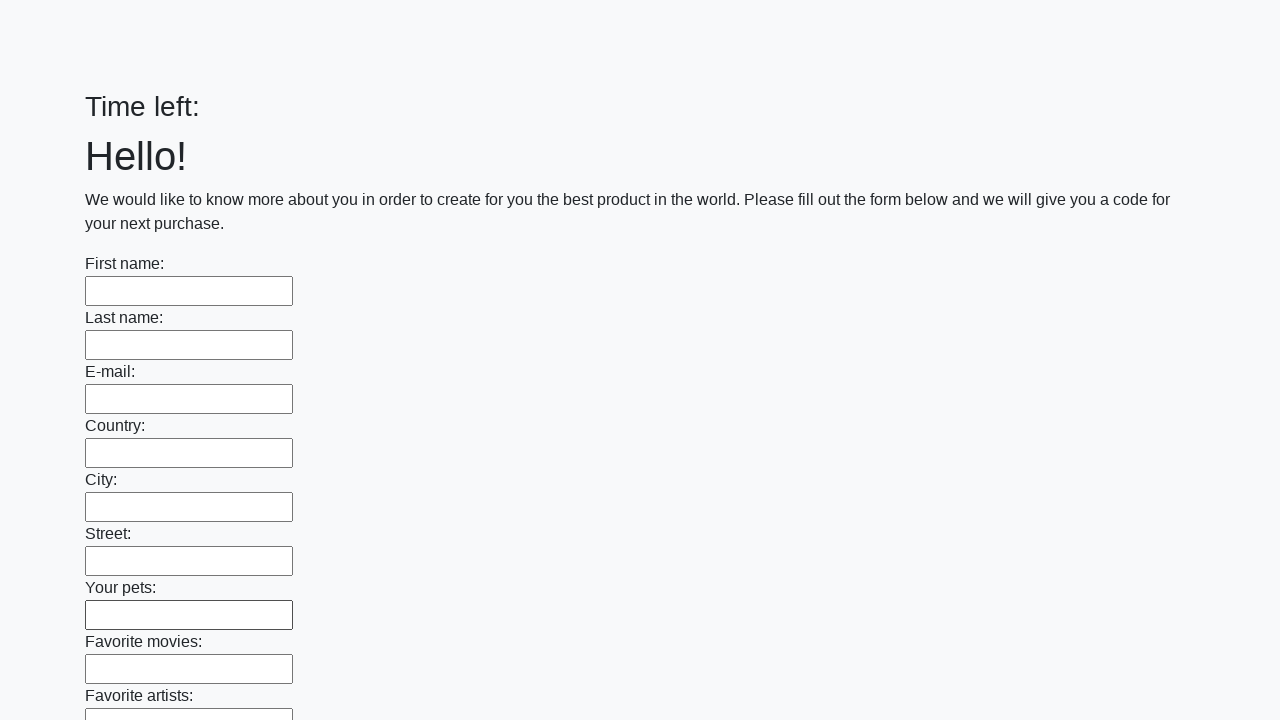

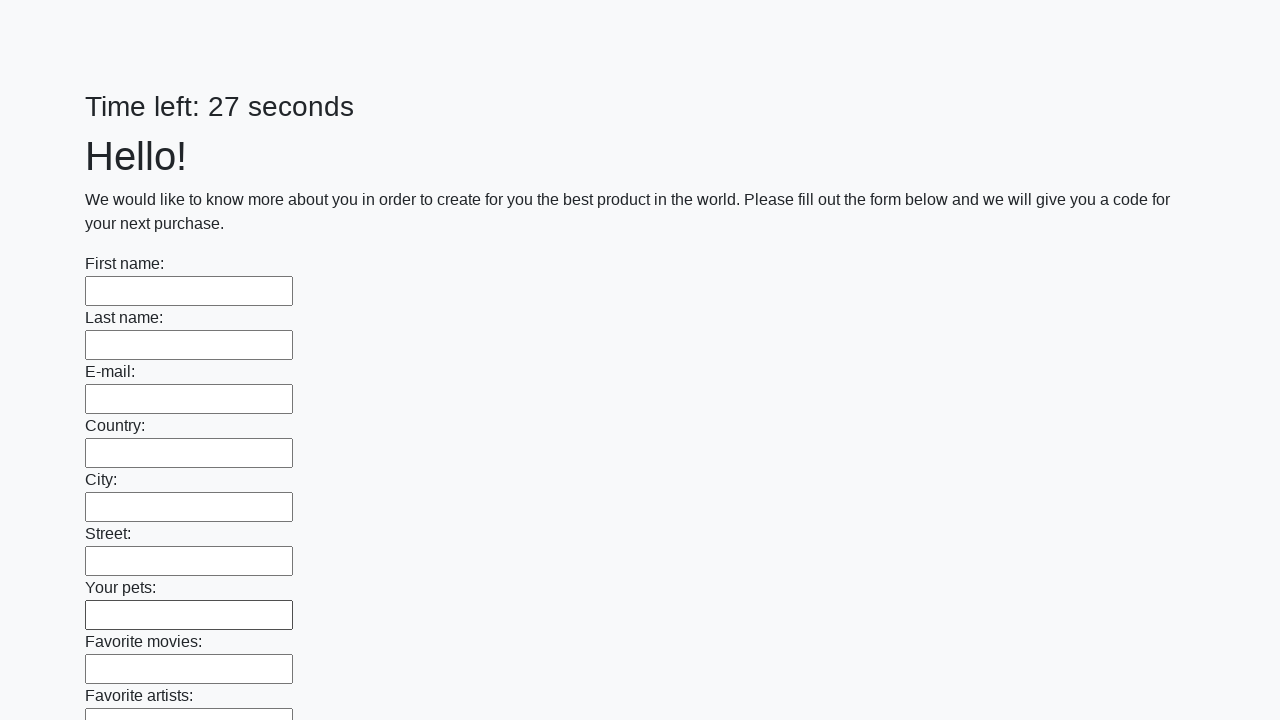